Tests the jQuery UI datepicker widget by navigating to a specific date using the calendar controls

Starting URL: https://jqueryui.com/datepicker/

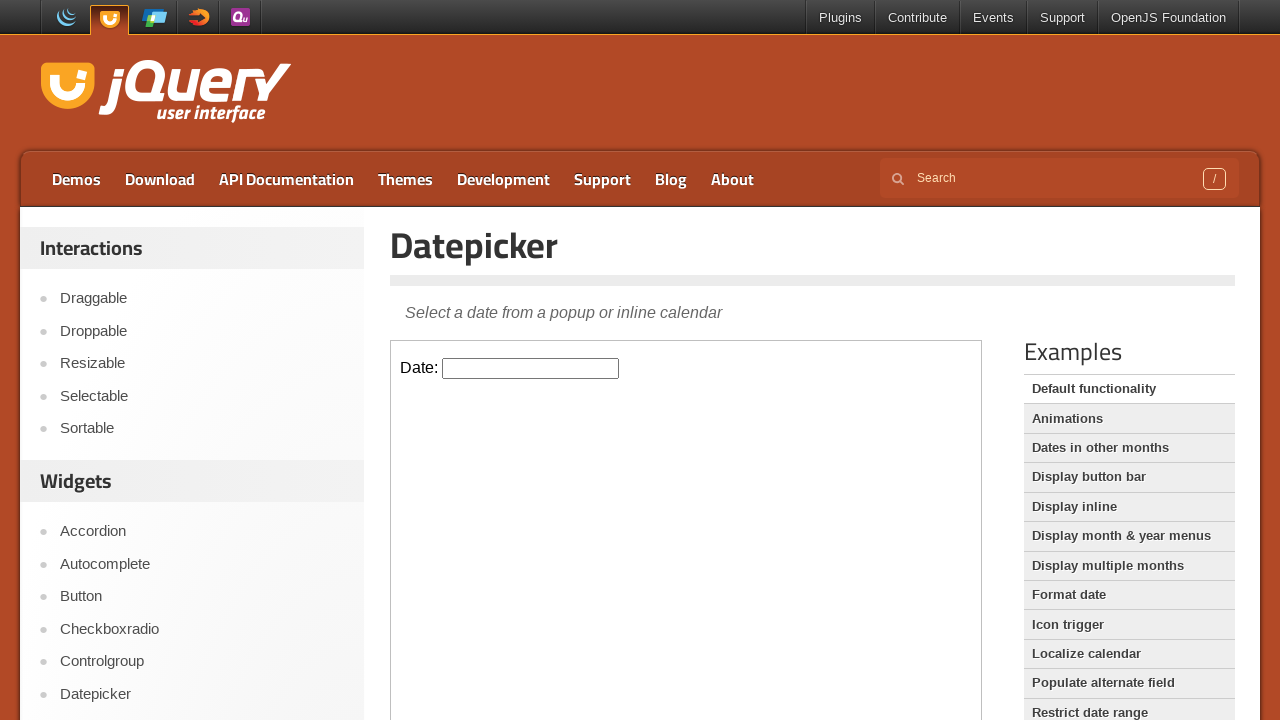

Located iframe containing datepicker demo
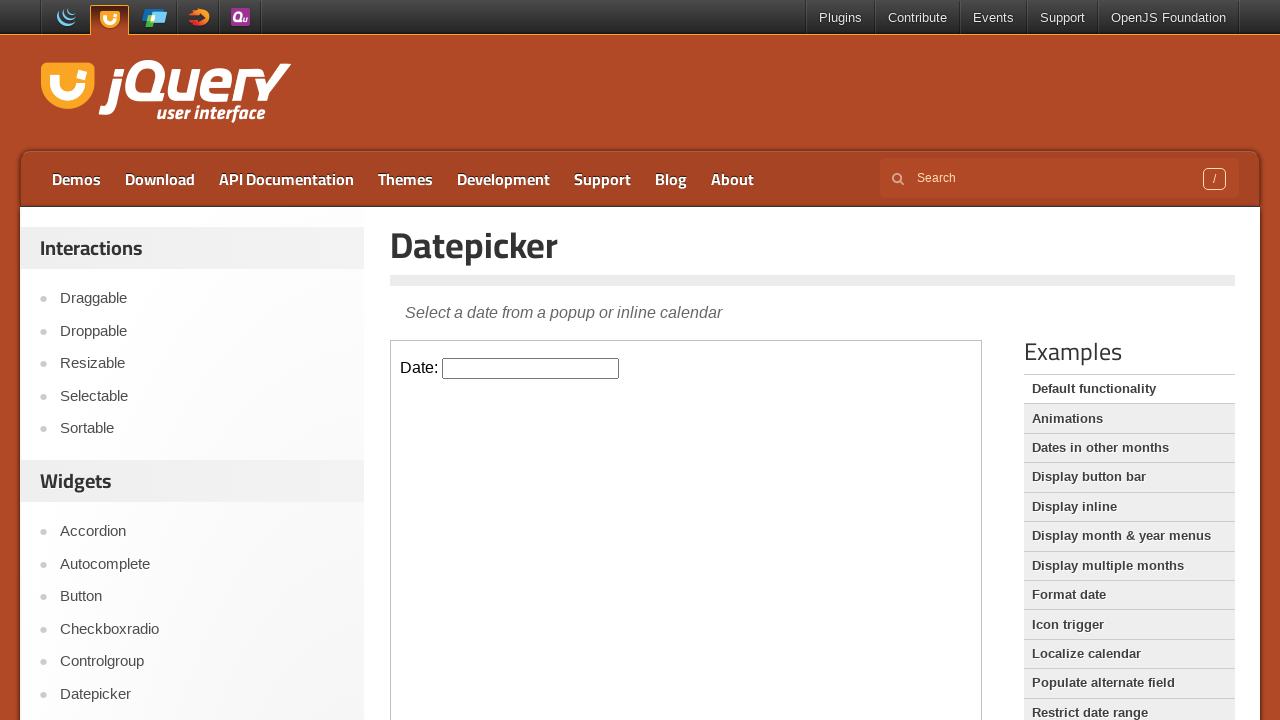

Clicked datepicker input to open calendar at (531, 368) on iframe.demo-frame >> internal:control=enter-frame >> #datepicker
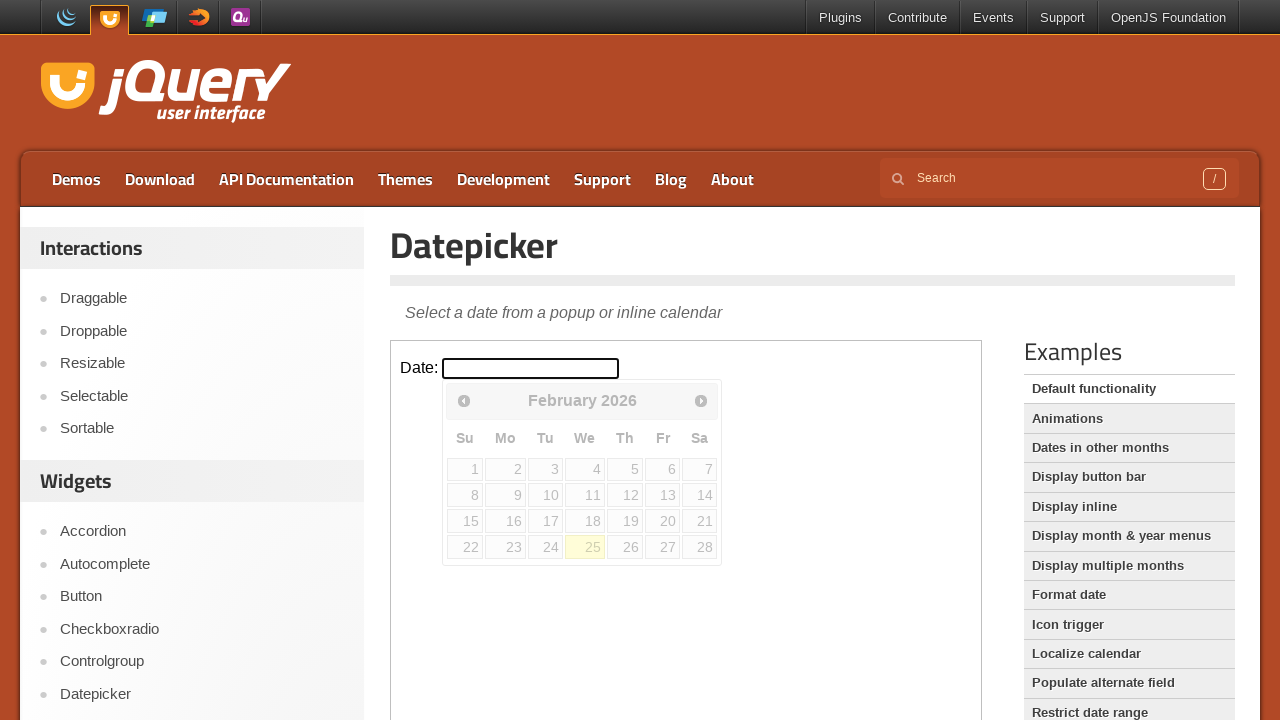

Checked current calendar month: February 2026
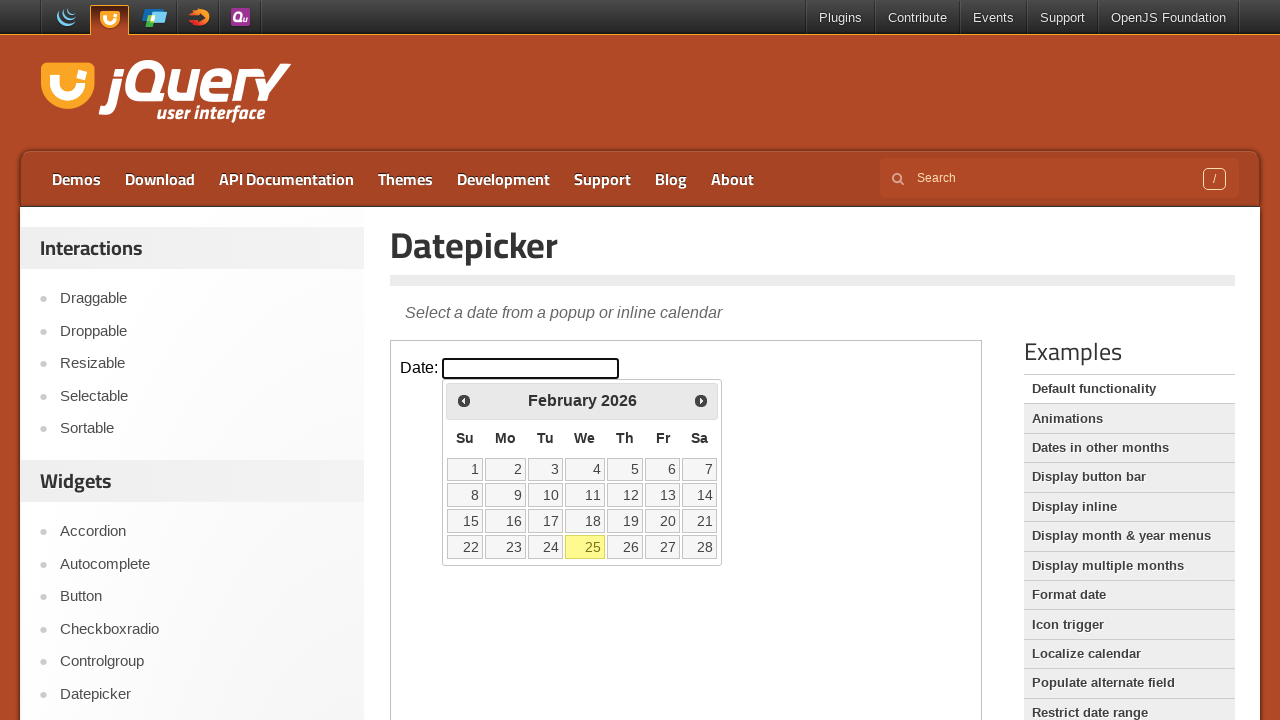

Clicked previous month arrow to navigate backwards at (464, 400) on iframe.demo-frame >> internal:control=enter-frame >> span.ui-icon.ui-icon-circle
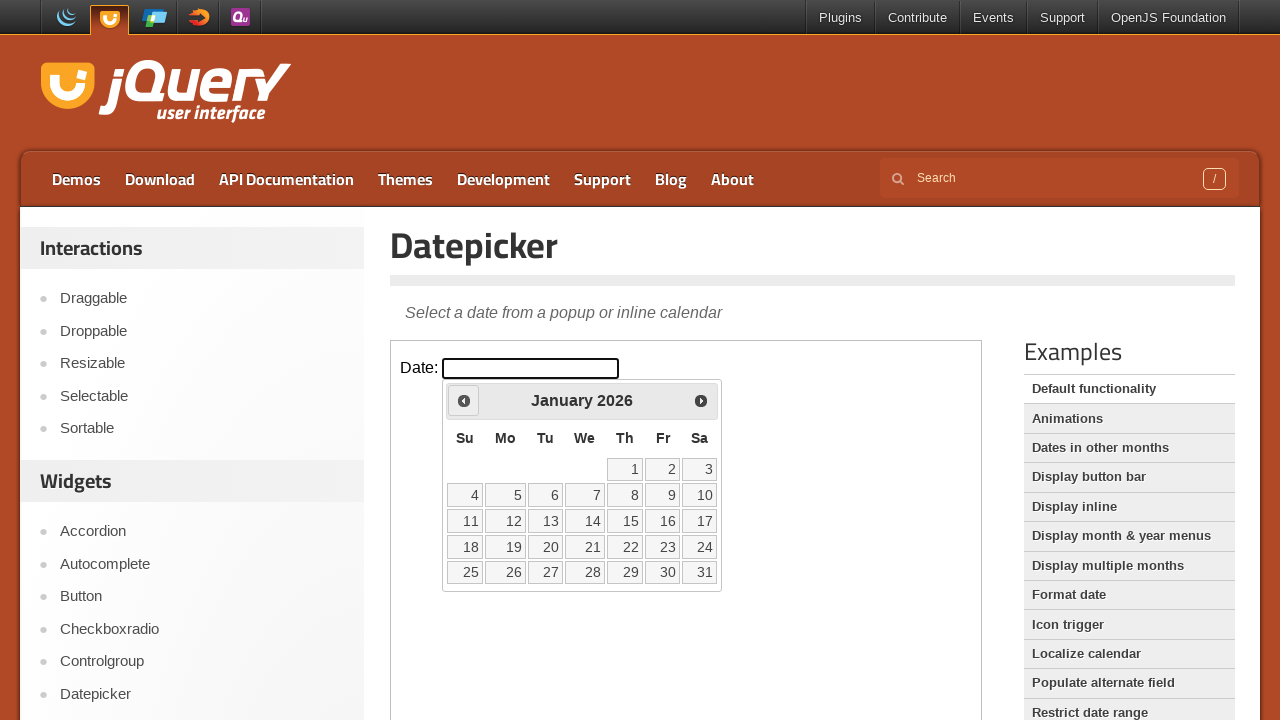

Checked current calendar month: January 2026
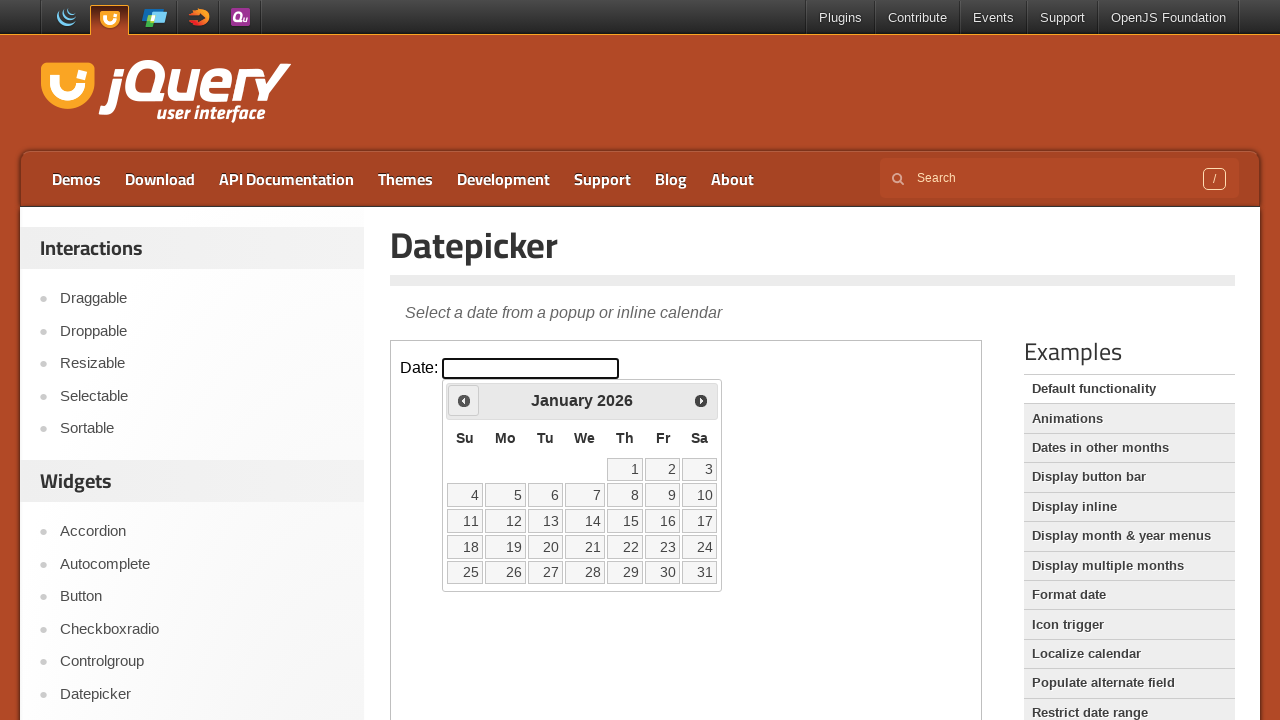

Clicked previous month arrow to navigate backwards at (464, 400) on iframe.demo-frame >> internal:control=enter-frame >> span.ui-icon.ui-icon-circle
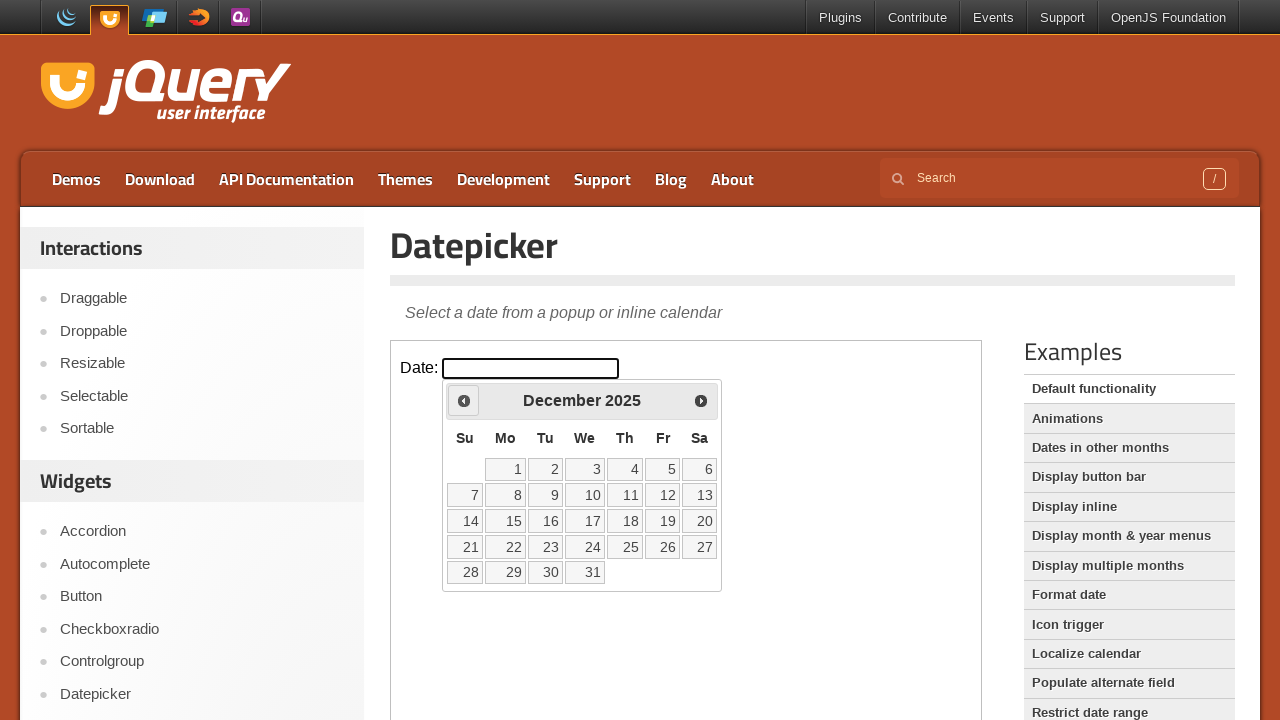

Checked current calendar month: December 2025
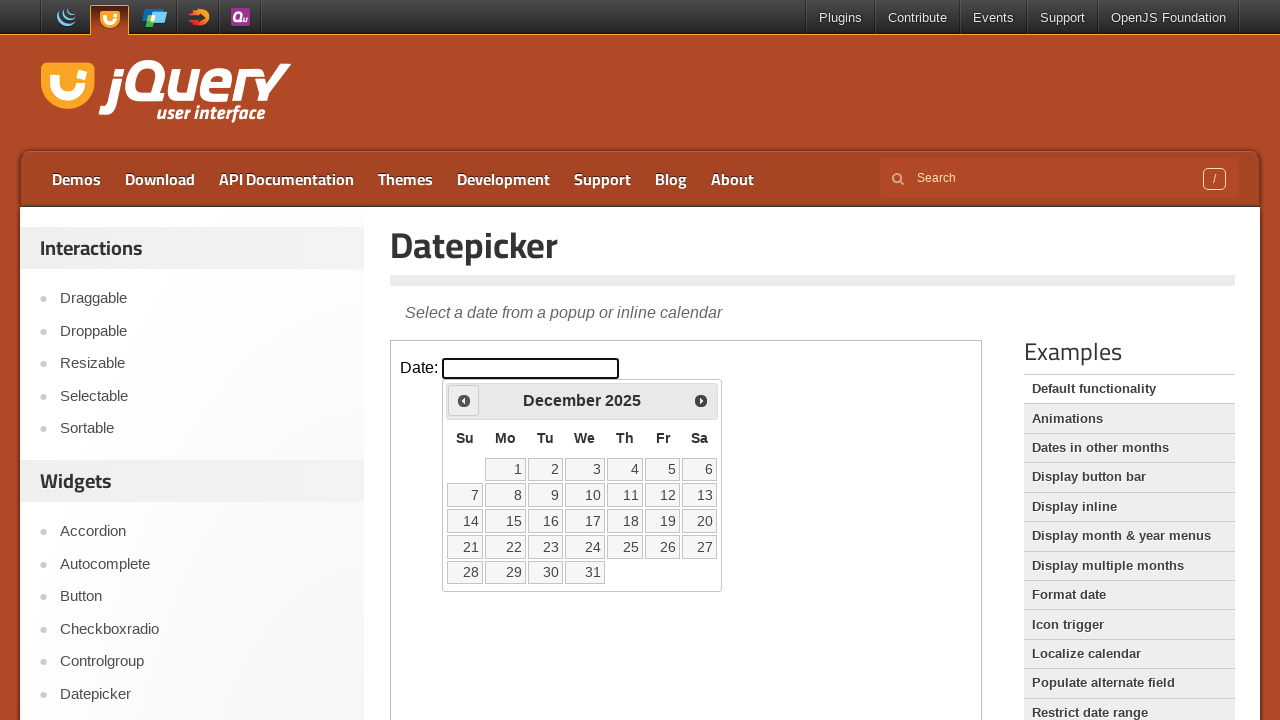

Clicked previous month arrow to navigate backwards at (464, 400) on iframe.demo-frame >> internal:control=enter-frame >> span.ui-icon.ui-icon-circle
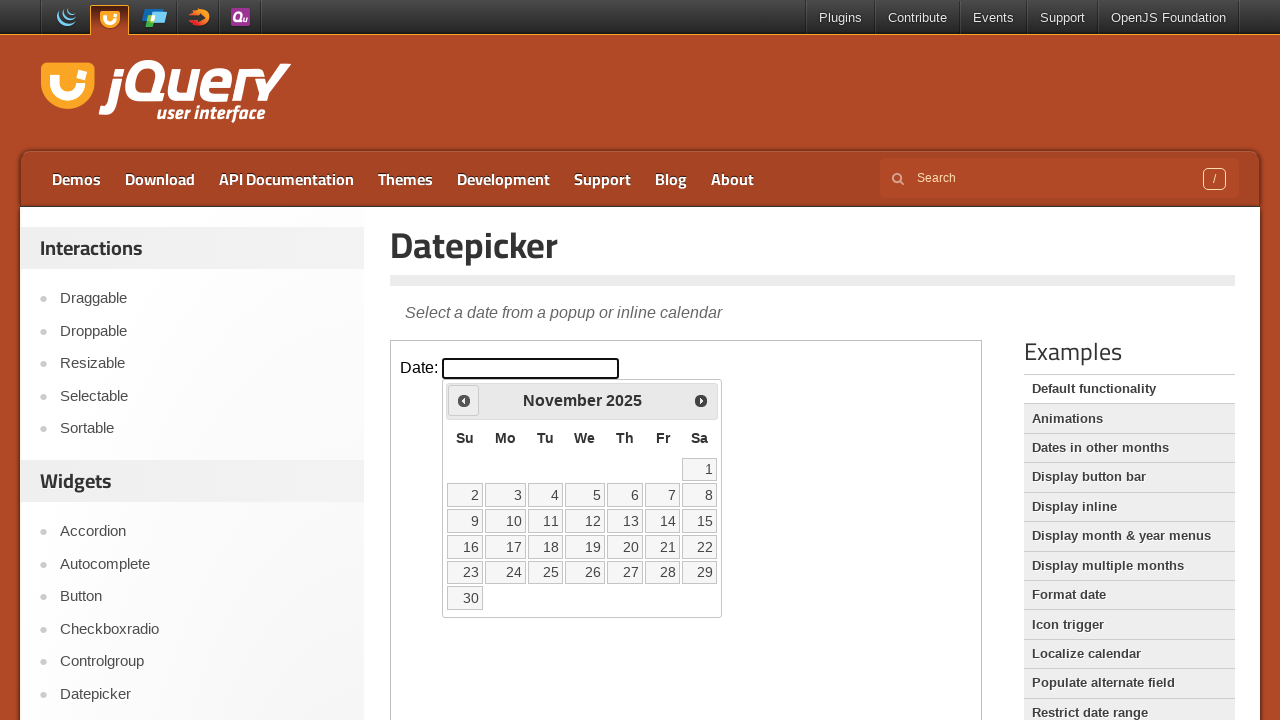

Checked current calendar month: November 2025
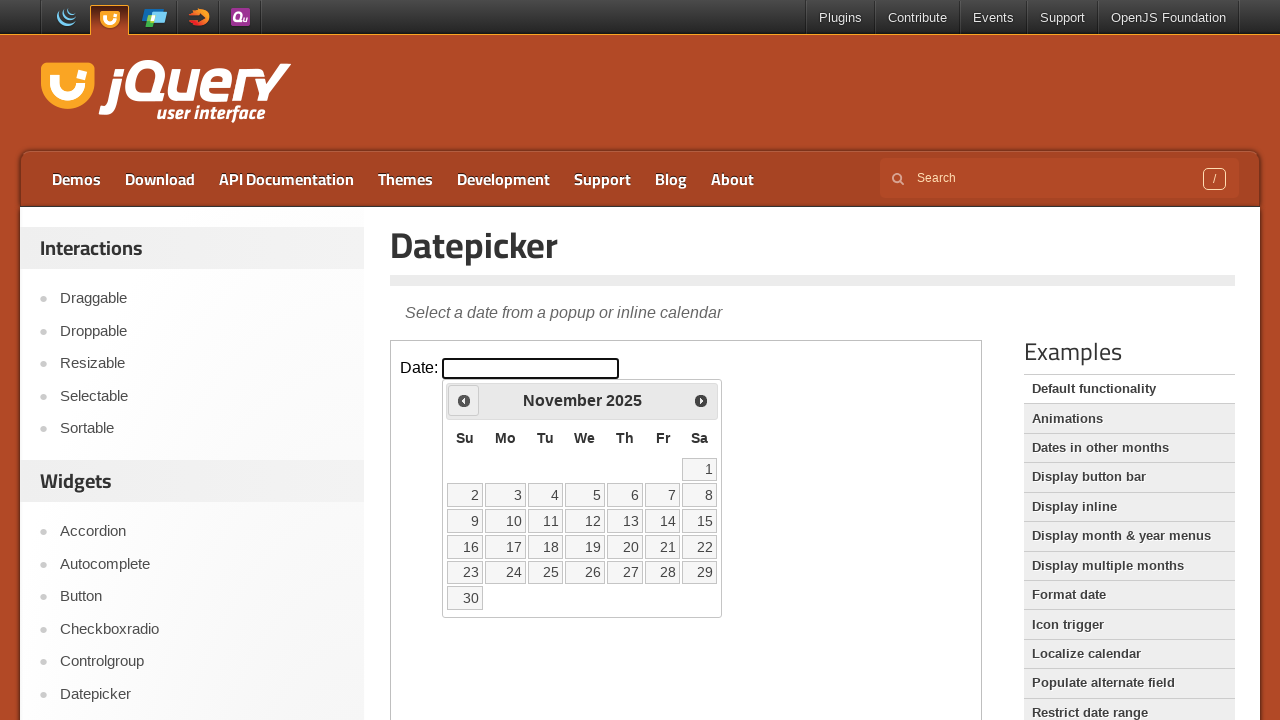

Clicked previous month arrow to navigate backwards at (464, 400) on iframe.demo-frame >> internal:control=enter-frame >> span.ui-icon.ui-icon-circle
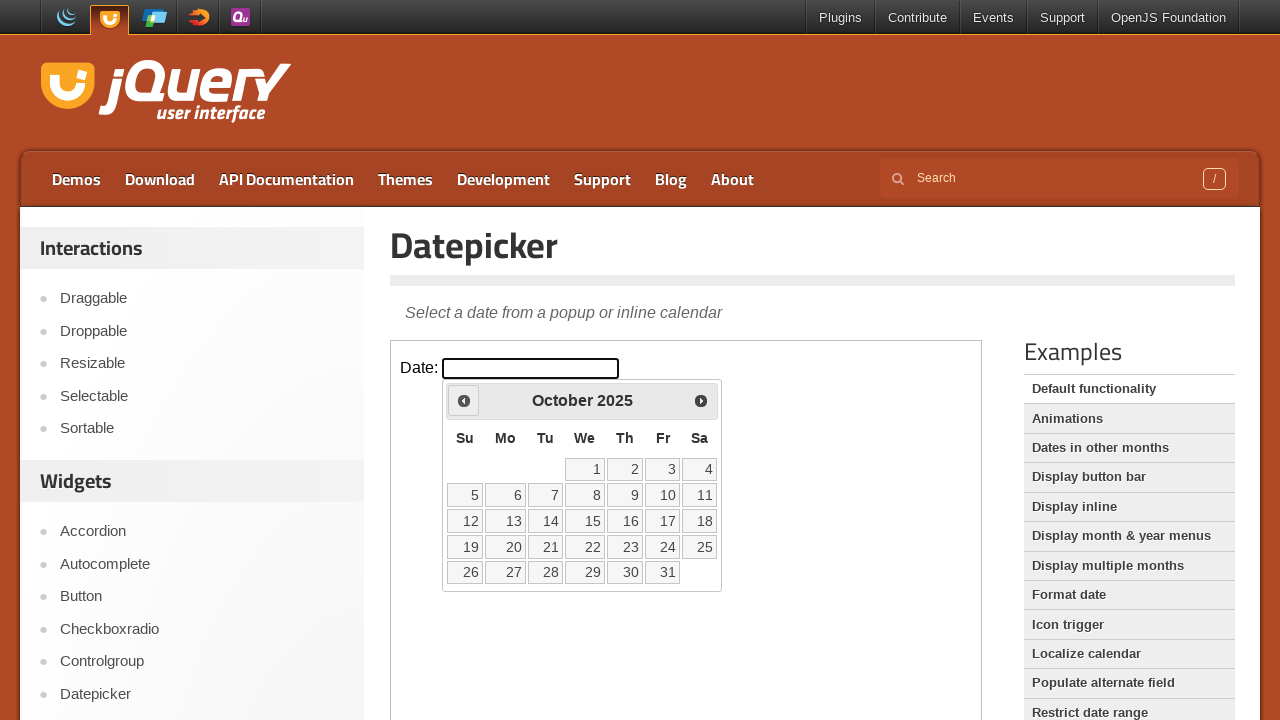

Checked current calendar month: October 2025
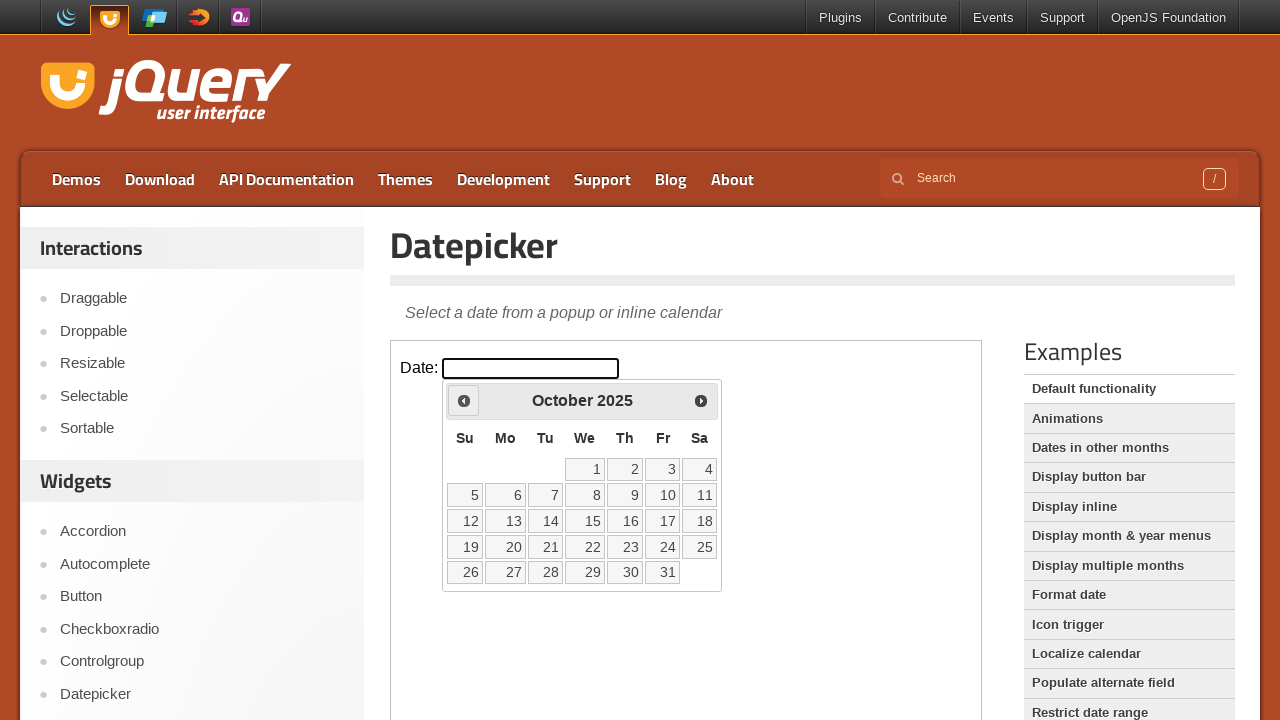

Clicked previous month arrow to navigate backwards at (464, 400) on iframe.demo-frame >> internal:control=enter-frame >> span.ui-icon.ui-icon-circle
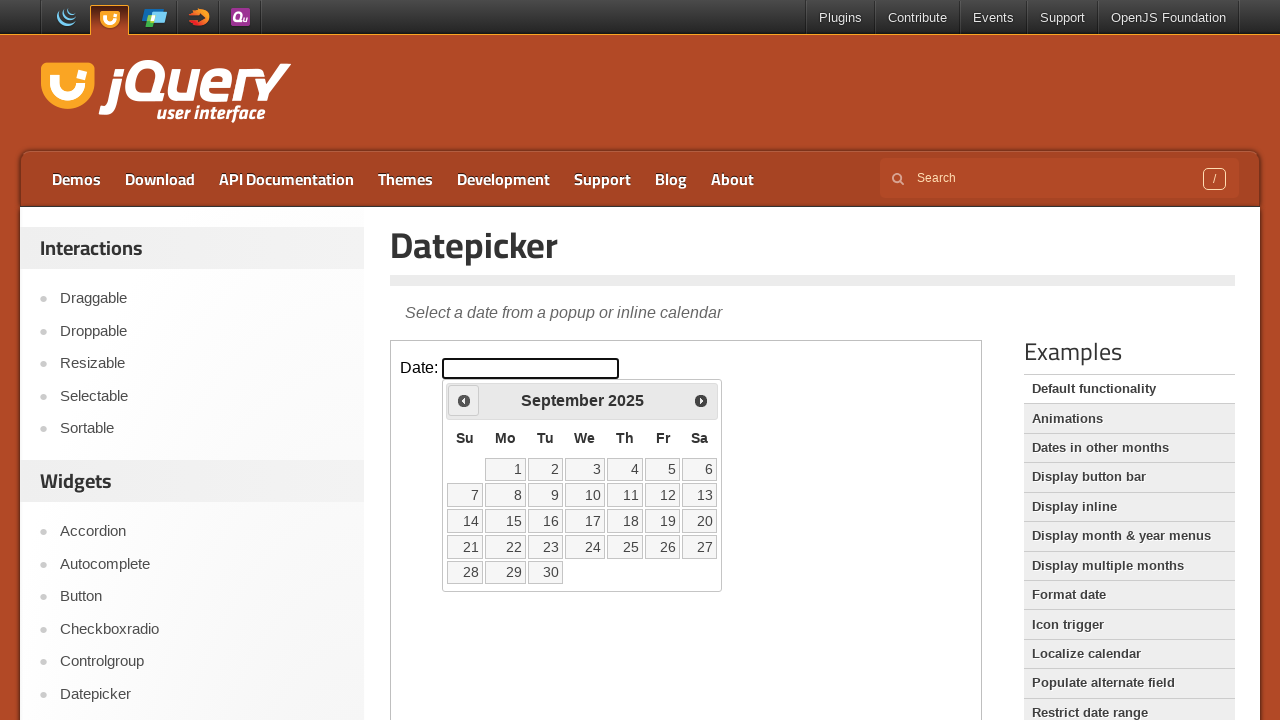

Checked current calendar month: September 2025
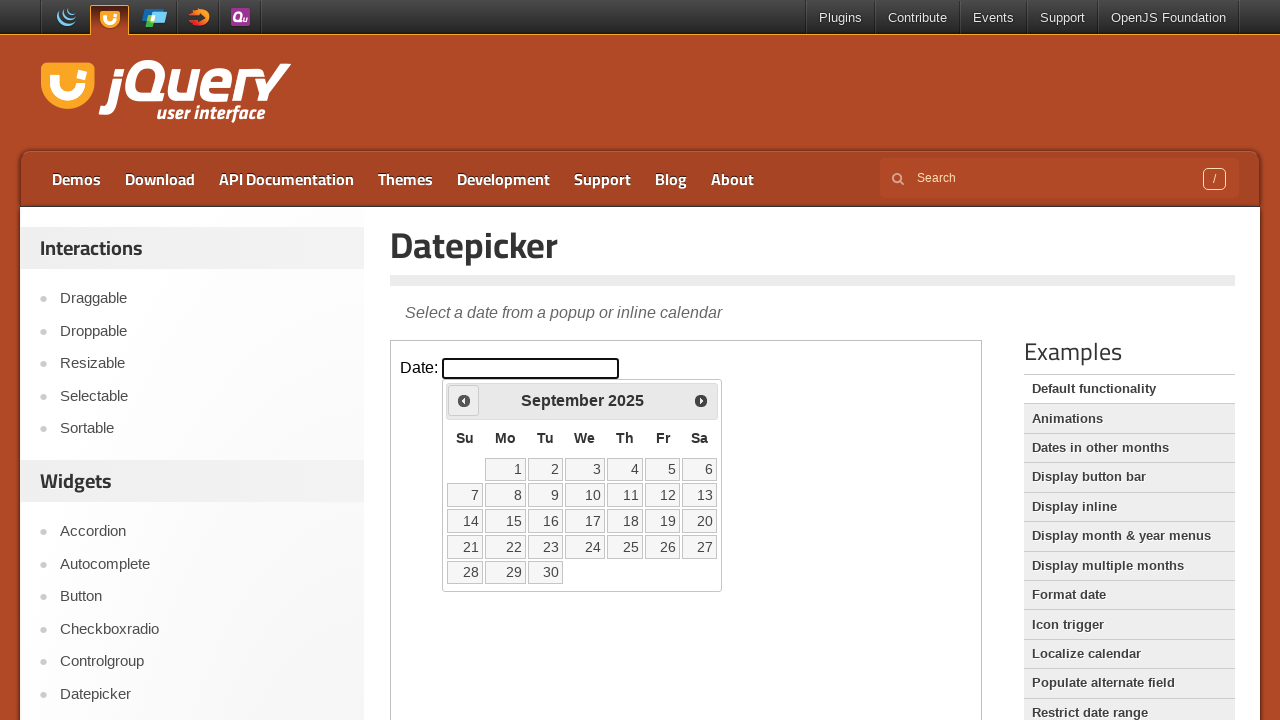

Clicked previous month arrow to navigate backwards at (464, 400) on iframe.demo-frame >> internal:control=enter-frame >> span.ui-icon.ui-icon-circle
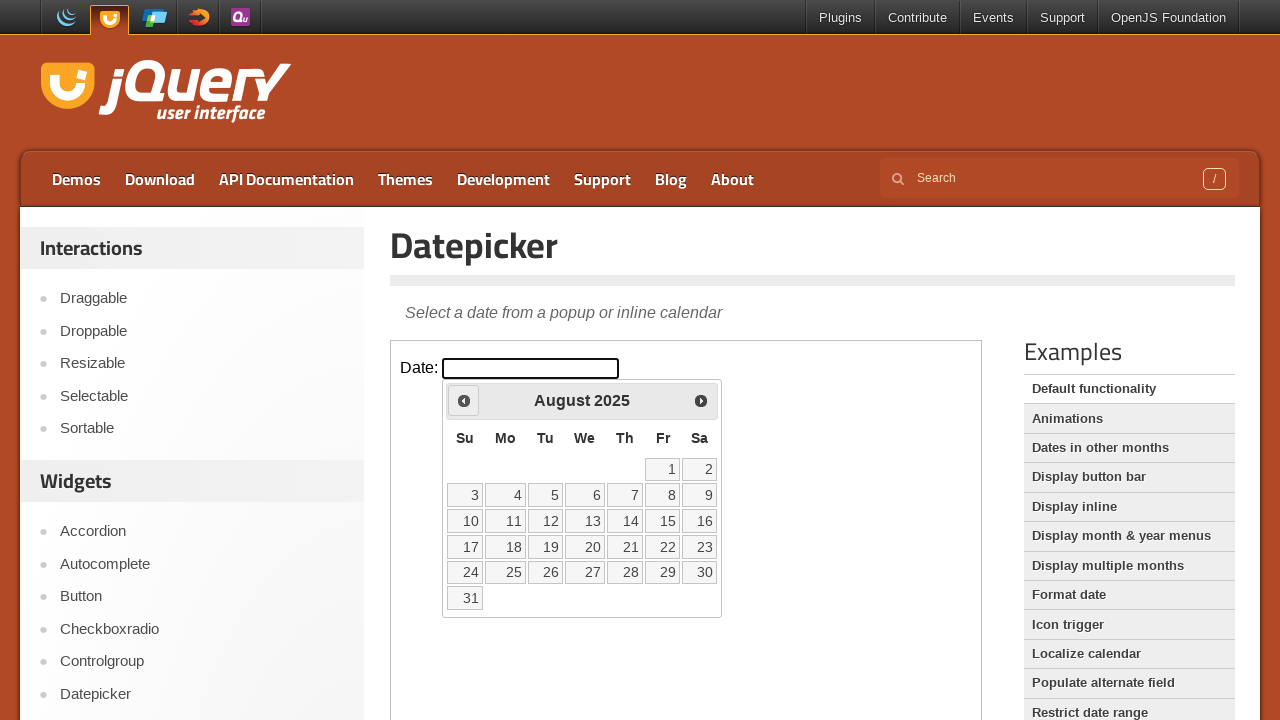

Checked current calendar month: August 2025
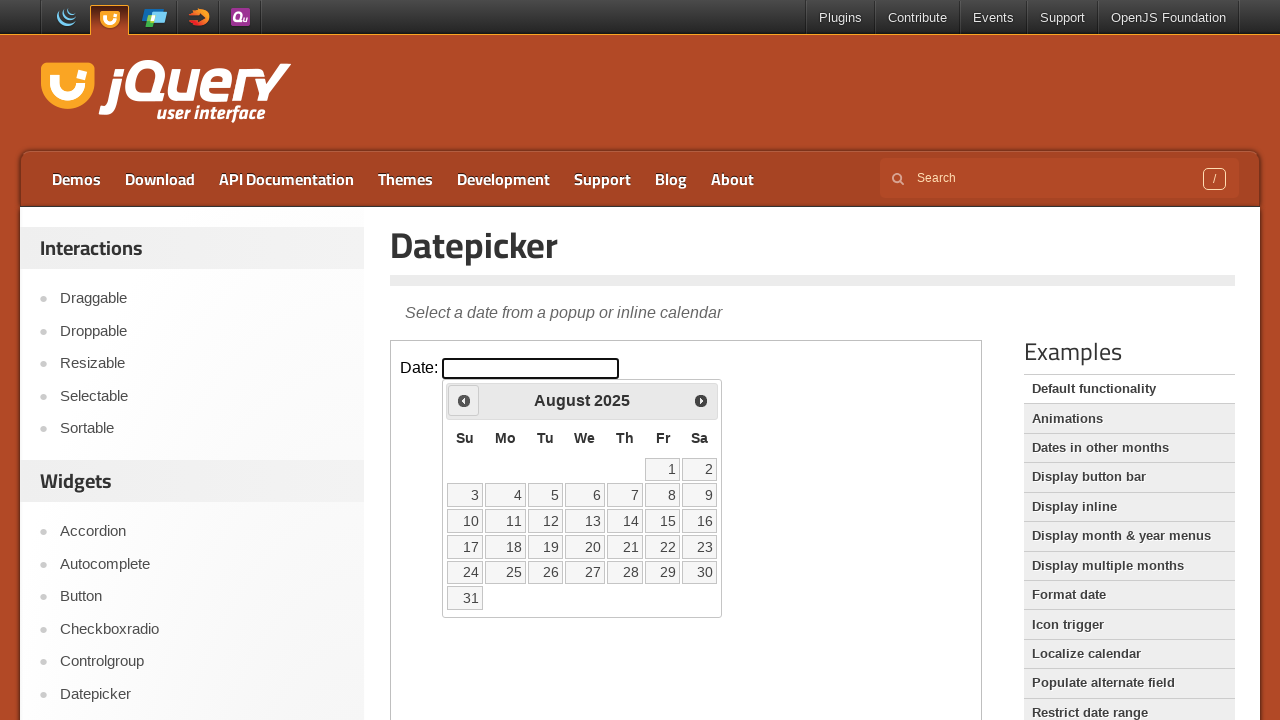

Clicked previous month arrow to navigate backwards at (464, 400) on iframe.demo-frame >> internal:control=enter-frame >> span.ui-icon.ui-icon-circle
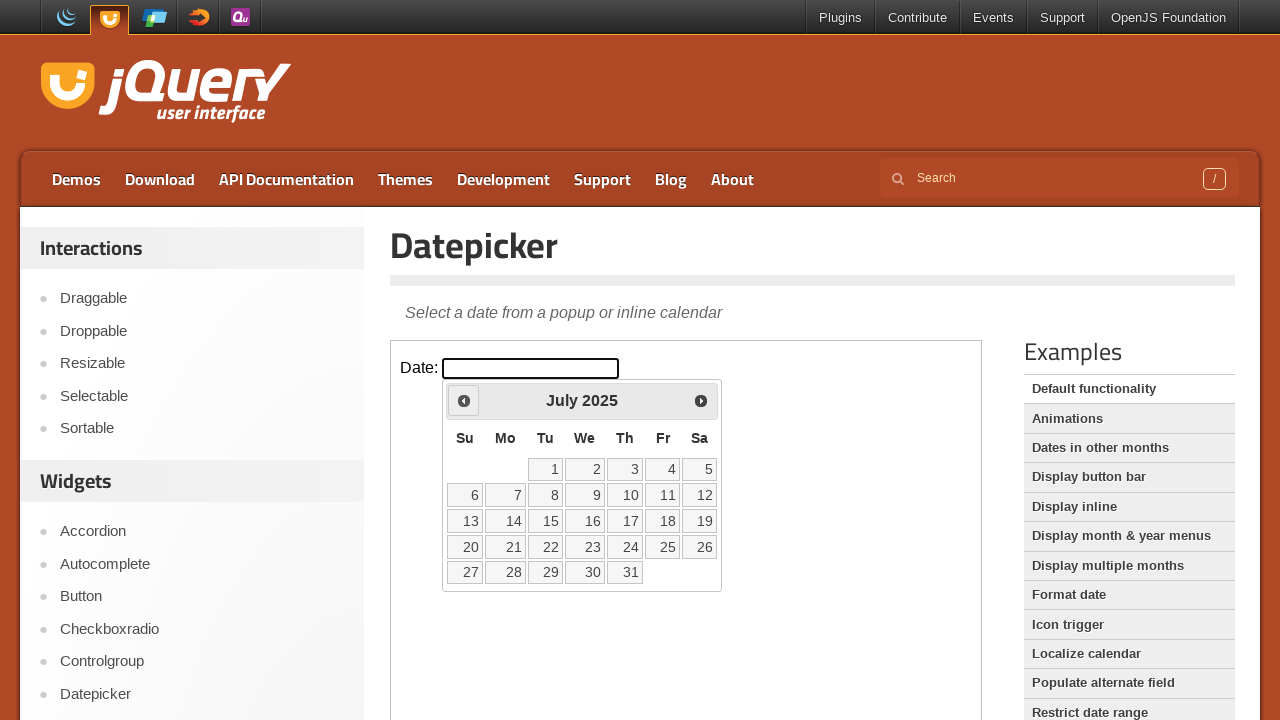

Checked current calendar month: July 2025
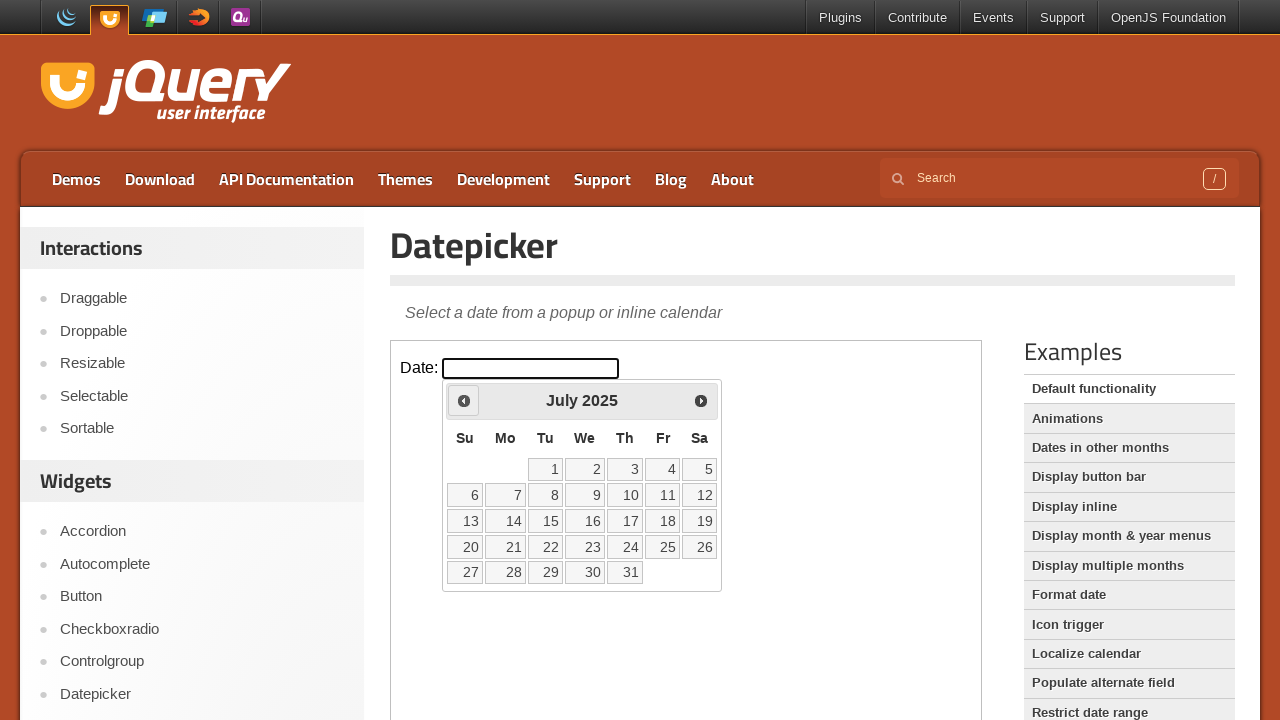

Clicked previous month arrow to navigate backwards at (464, 400) on iframe.demo-frame >> internal:control=enter-frame >> span.ui-icon.ui-icon-circle
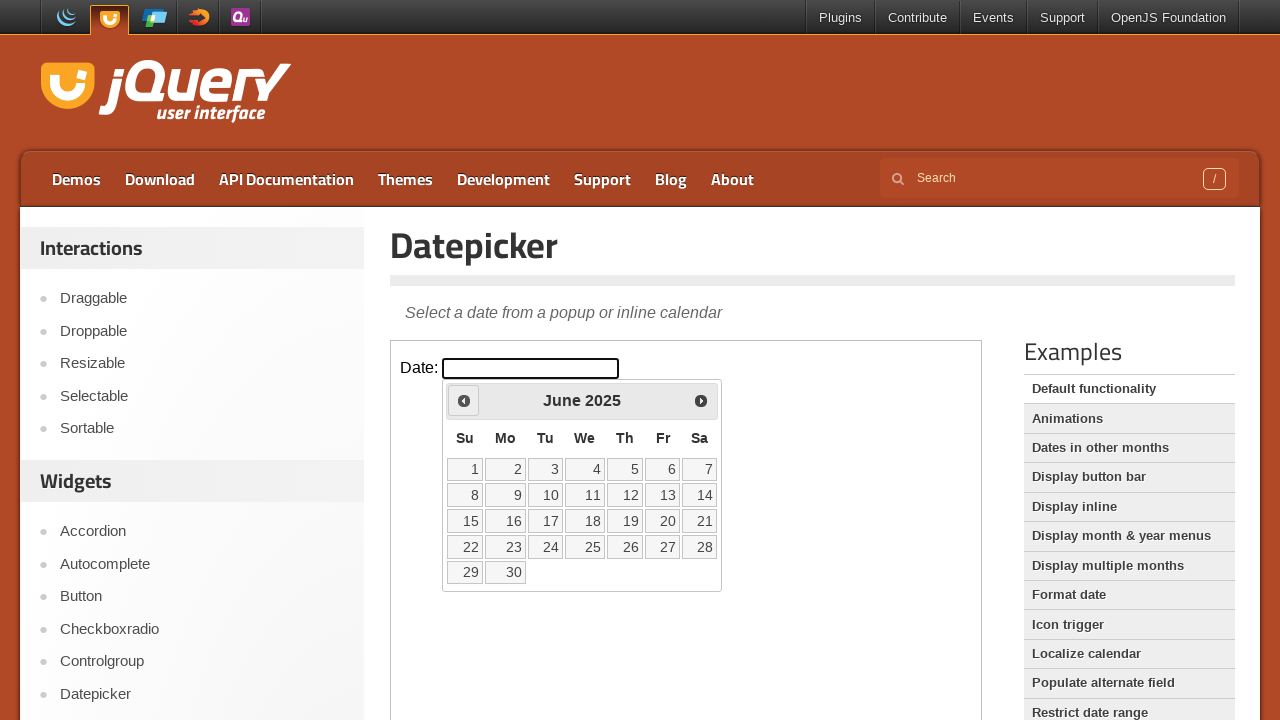

Checked current calendar month: June 2025
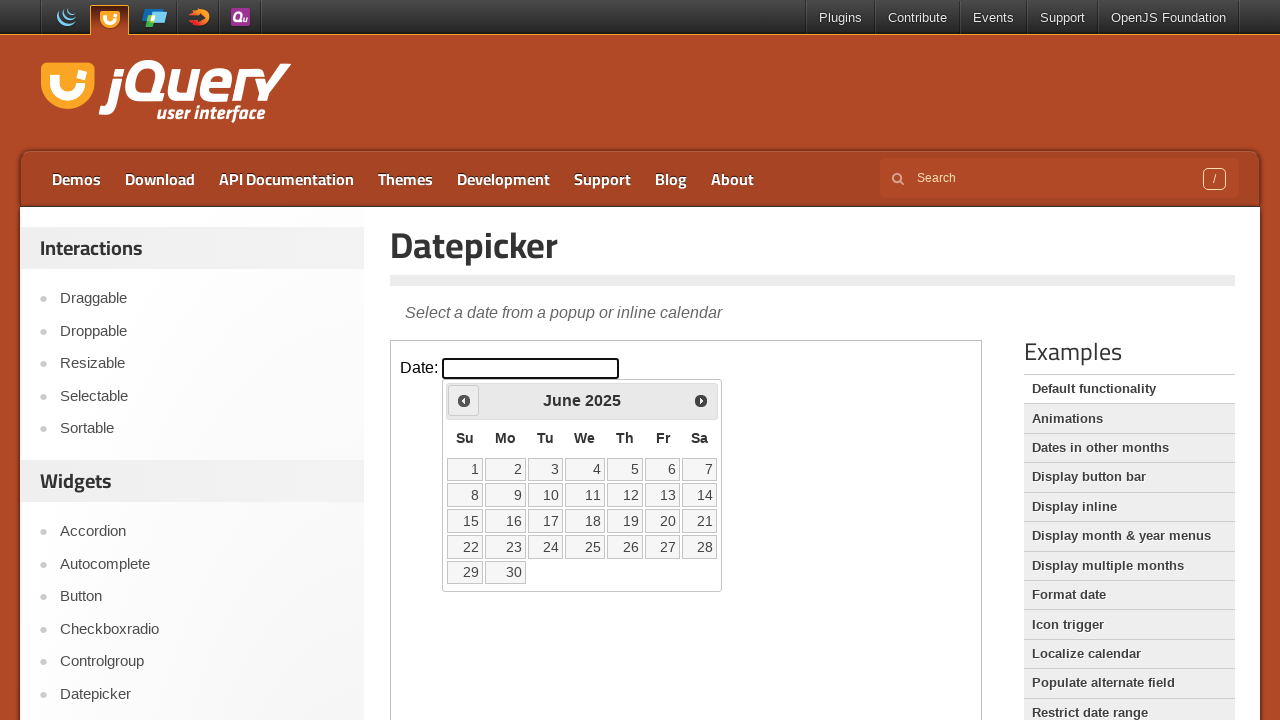

Clicked previous month arrow to navigate backwards at (464, 400) on iframe.demo-frame >> internal:control=enter-frame >> span.ui-icon.ui-icon-circle
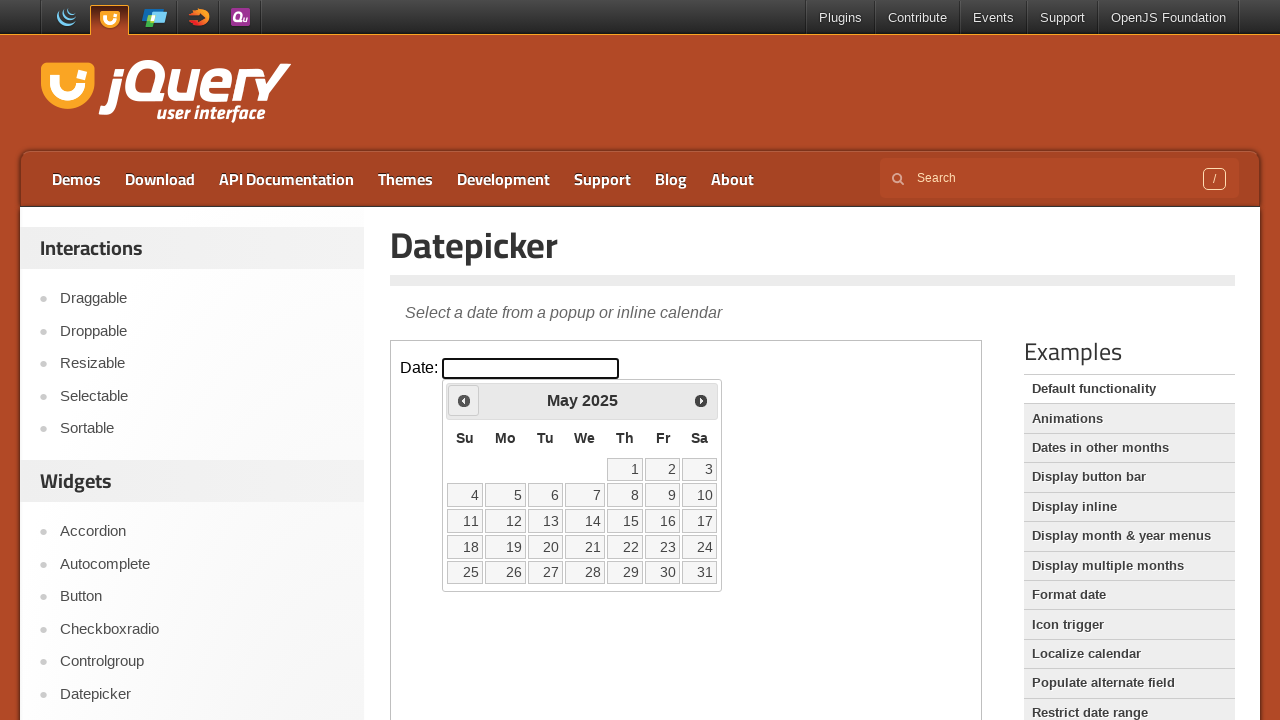

Checked current calendar month: May 2025
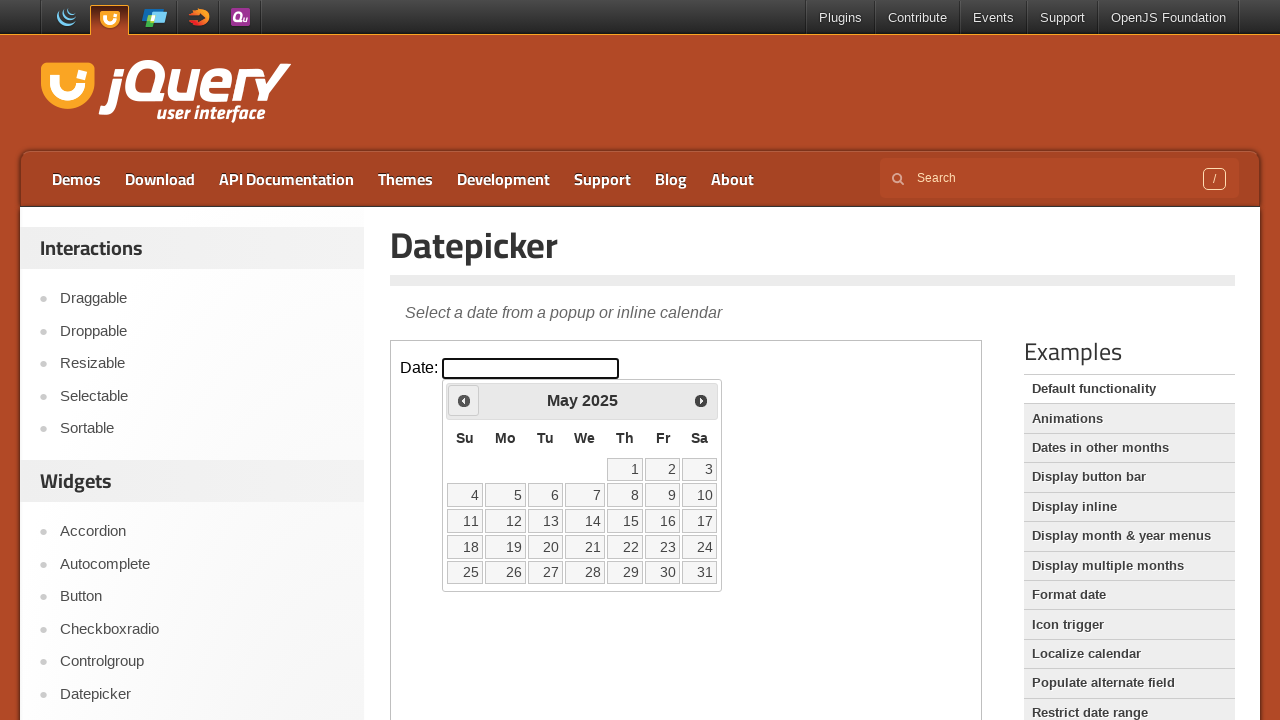

Clicked previous month arrow to navigate backwards at (464, 400) on iframe.demo-frame >> internal:control=enter-frame >> span.ui-icon.ui-icon-circle
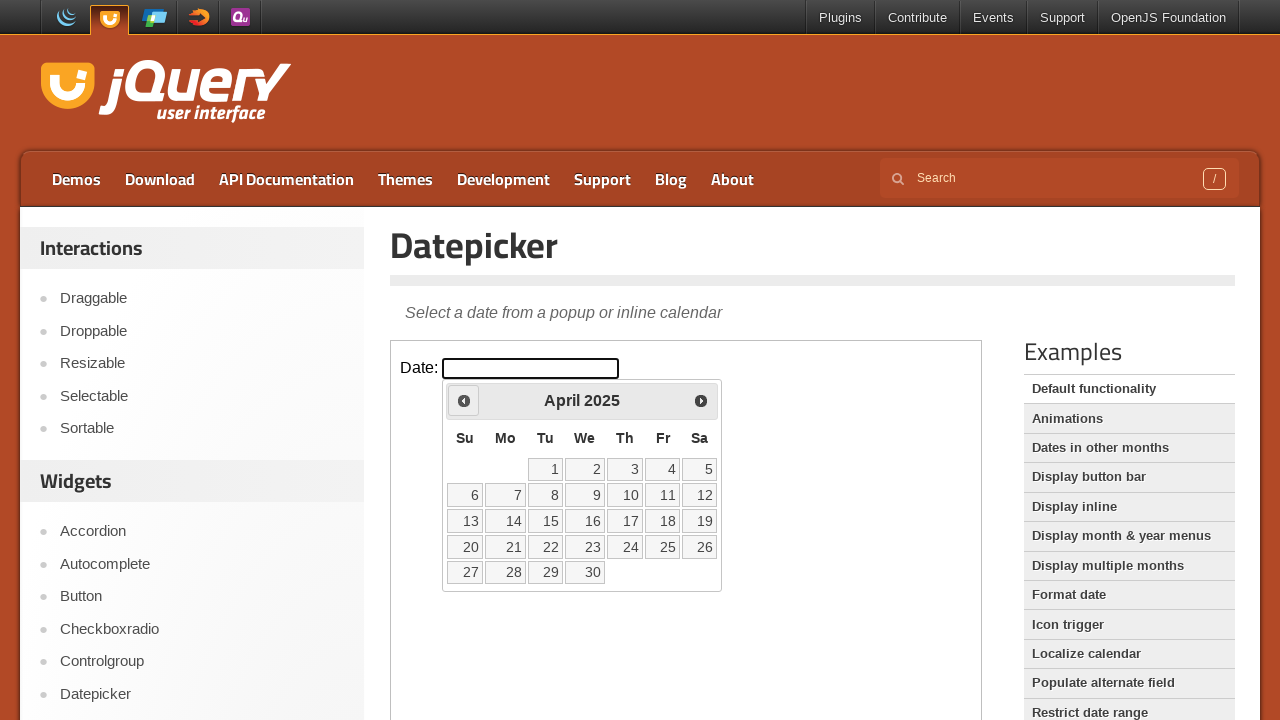

Checked current calendar month: April 2025
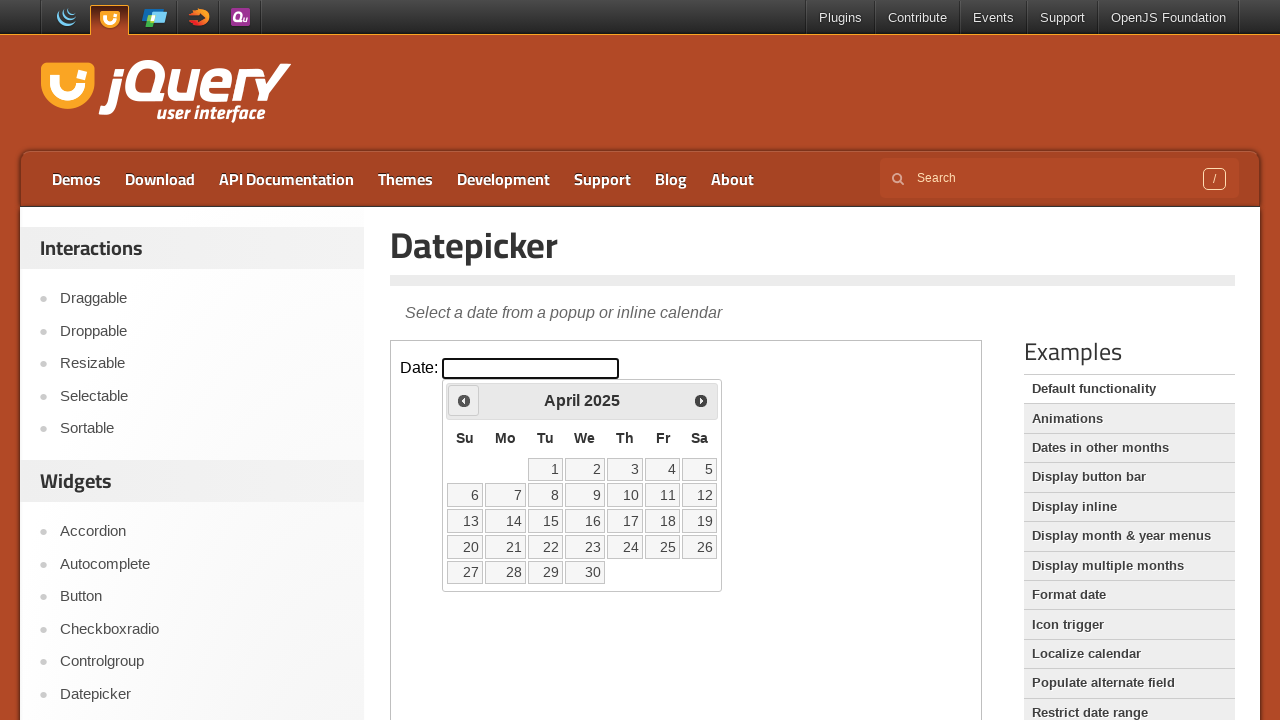

Clicked previous month arrow to navigate backwards at (464, 400) on iframe.demo-frame >> internal:control=enter-frame >> span.ui-icon.ui-icon-circle
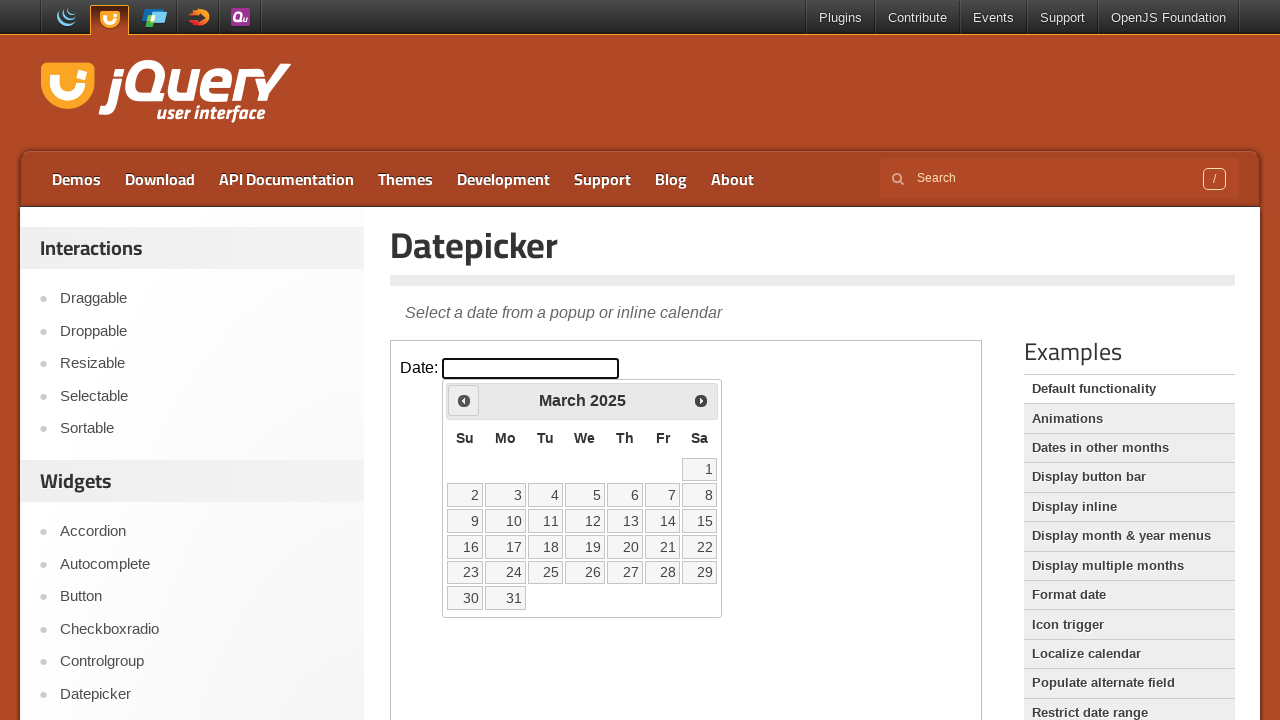

Checked current calendar month: March 2025
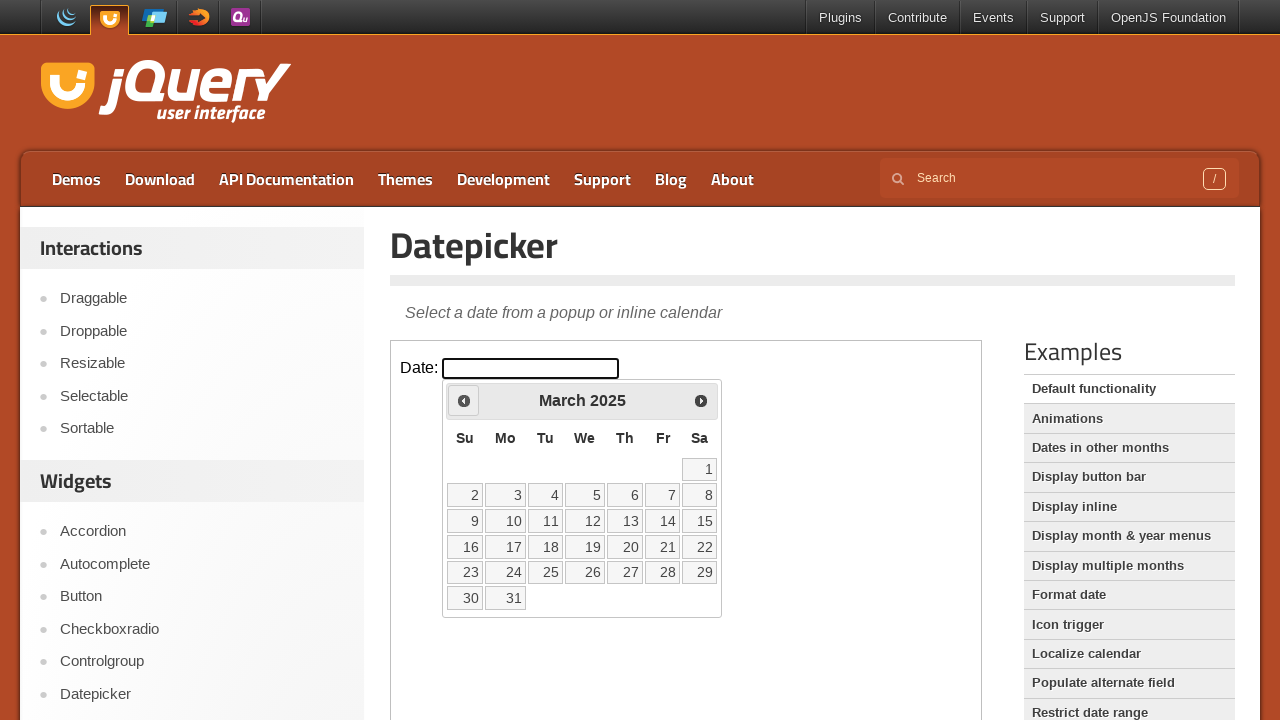

Clicked previous month arrow to navigate backwards at (464, 400) on iframe.demo-frame >> internal:control=enter-frame >> span.ui-icon.ui-icon-circle
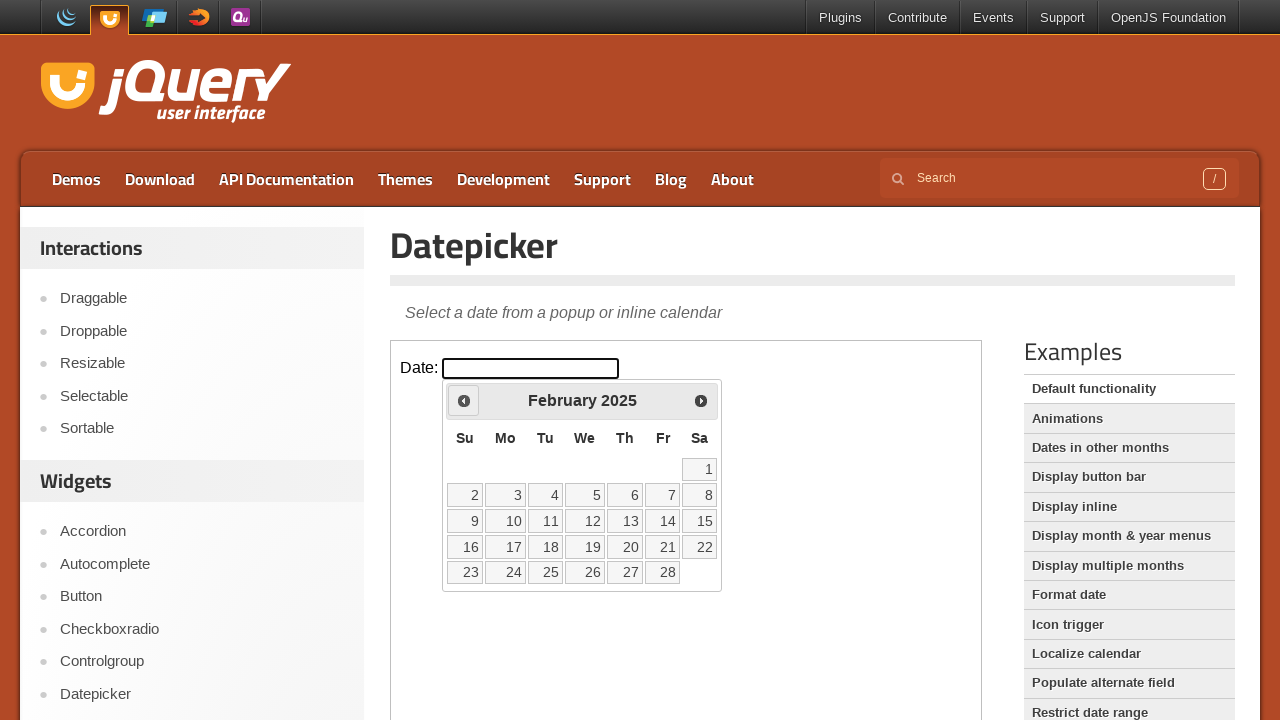

Checked current calendar month: February 2025
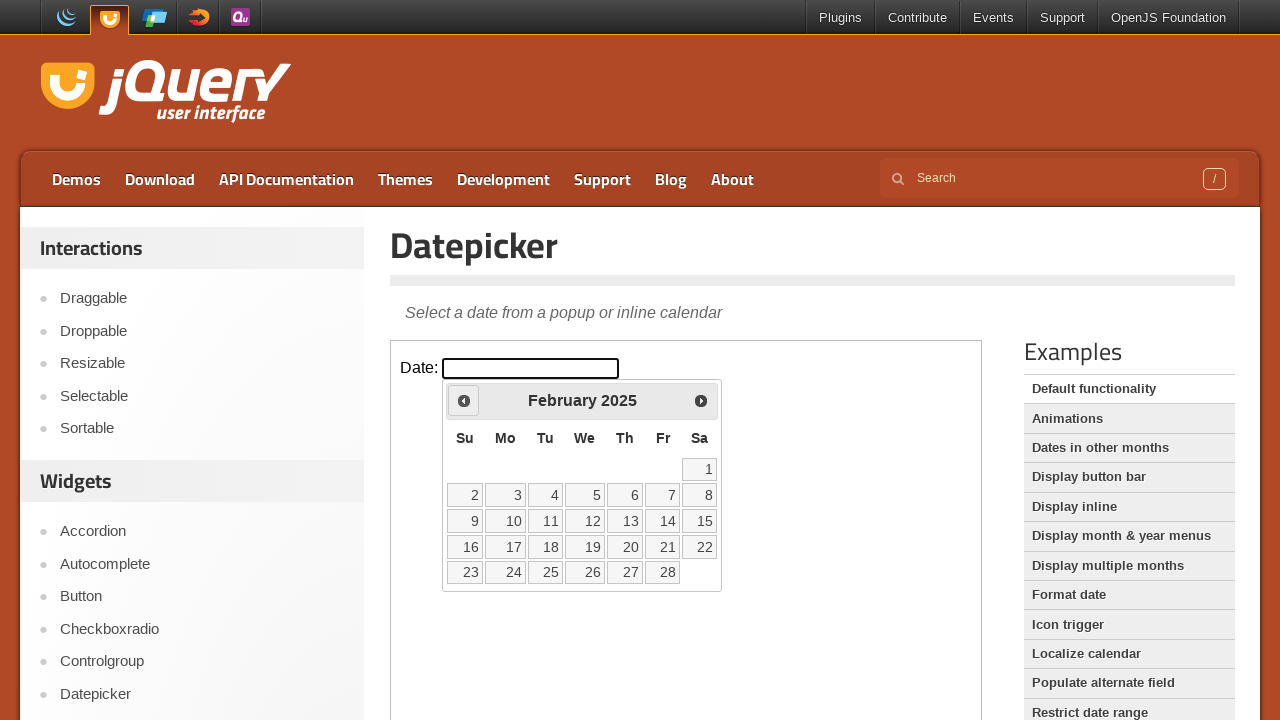

Clicked previous month arrow to navigate backwards at (464, 400) on iframe.demo-frame >> internal:control=enter-frame >> span.ui-icon.ui-icon-circle
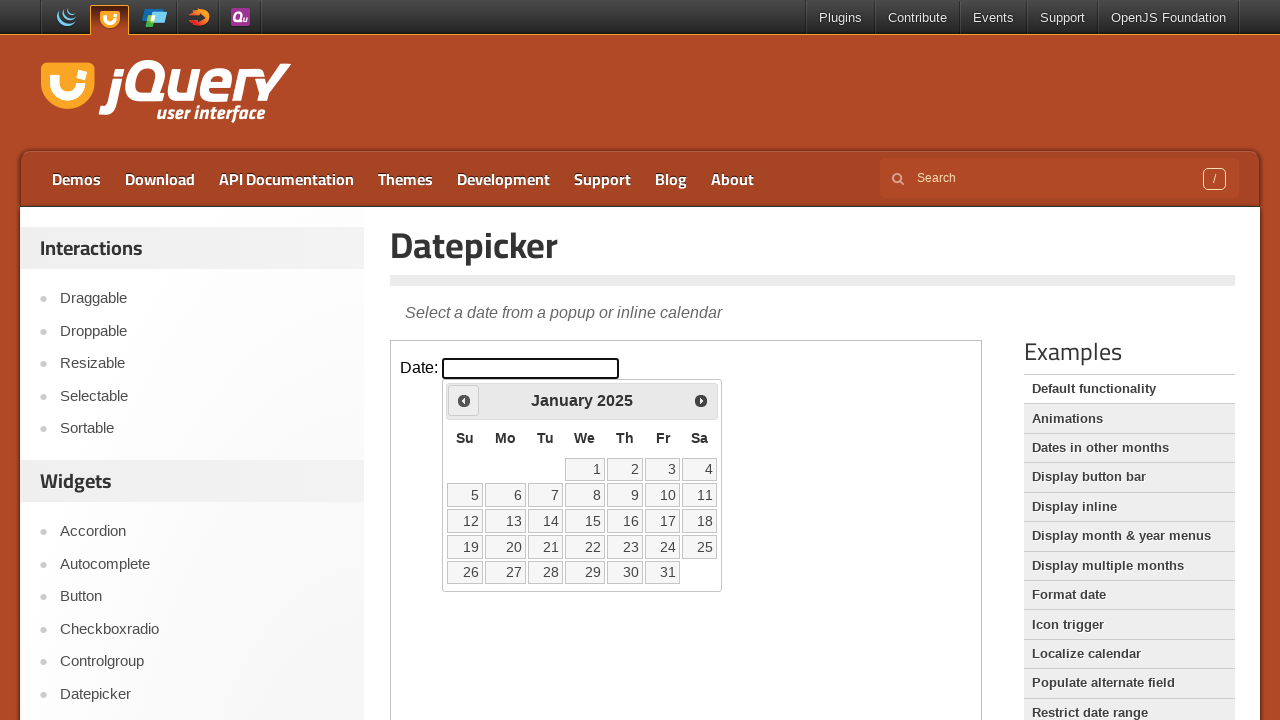

Checked current calendar month: January 2025
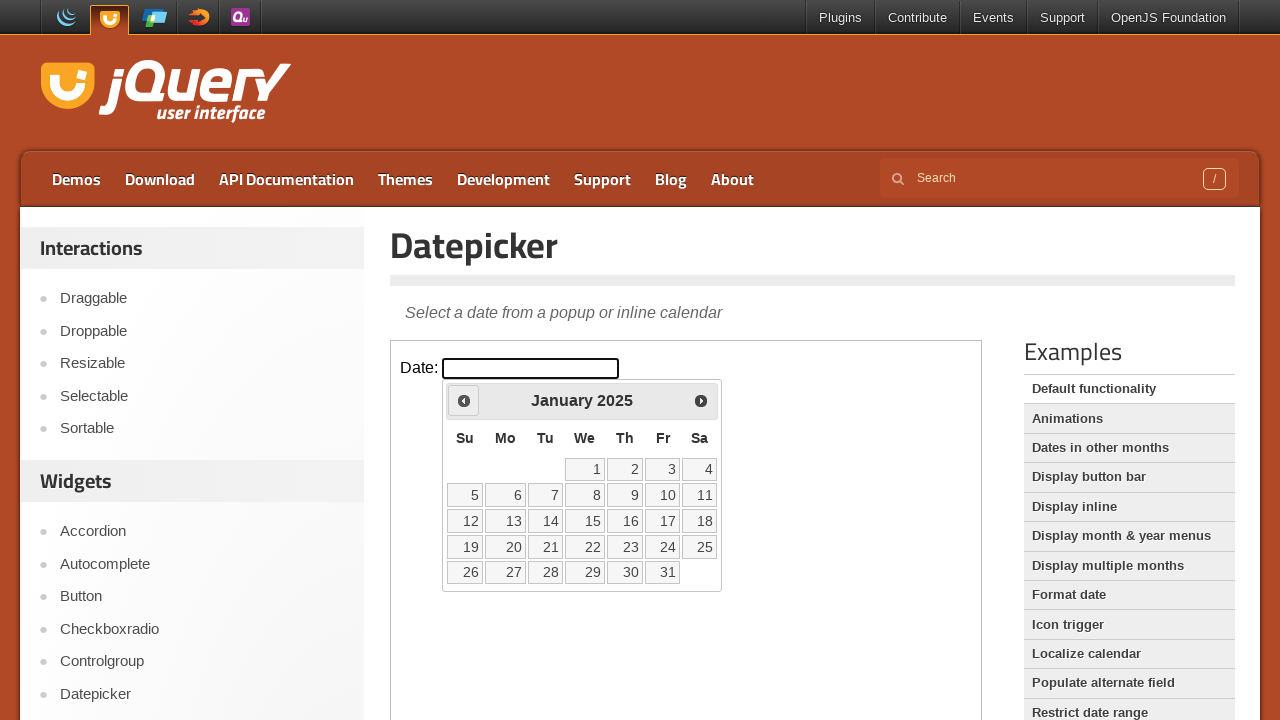

Clicked previous month arrow to navigate backwards at (464, 400) on iframe.demo-frame >> internal:control=enter-frame >> span.ui-icon.ui-icon-circle
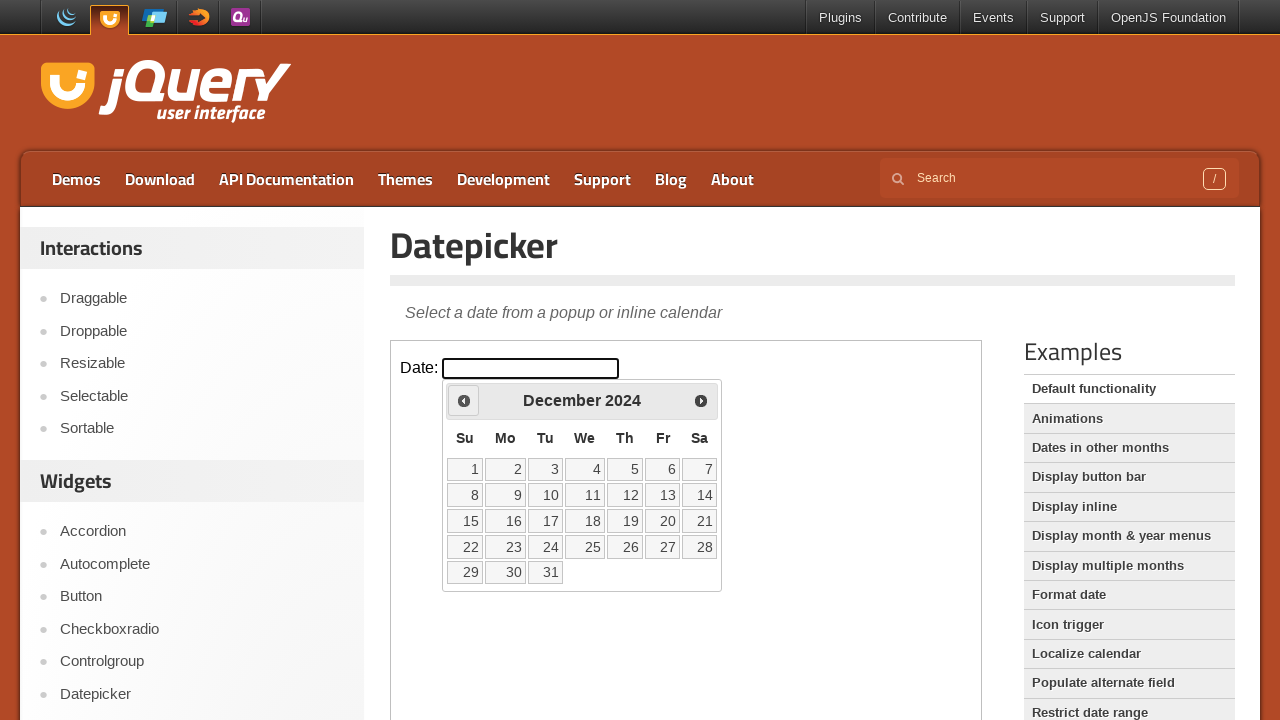

Checked current calendar month: December 2024
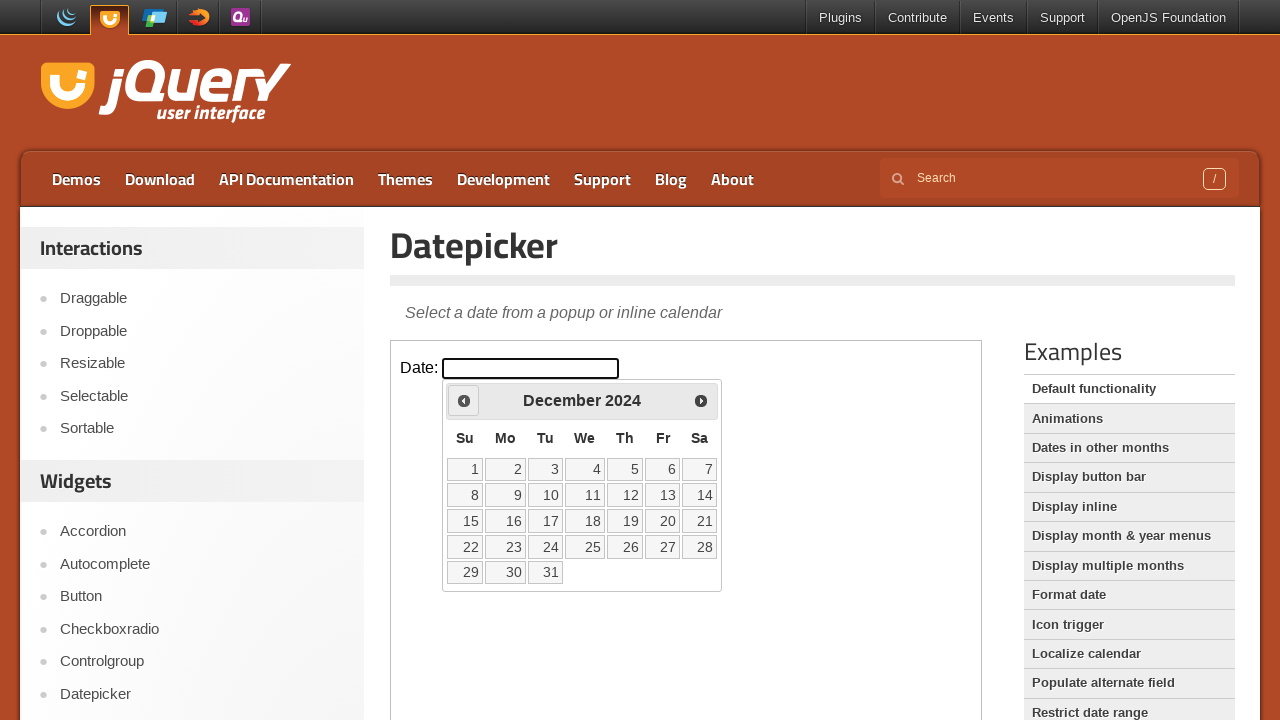

Clicked previous month arrow to navigate backwards at (464, 400) on iframe.demo-frame >> internal:control=enter-frame >> span.ui-icon.ui-icon-circle
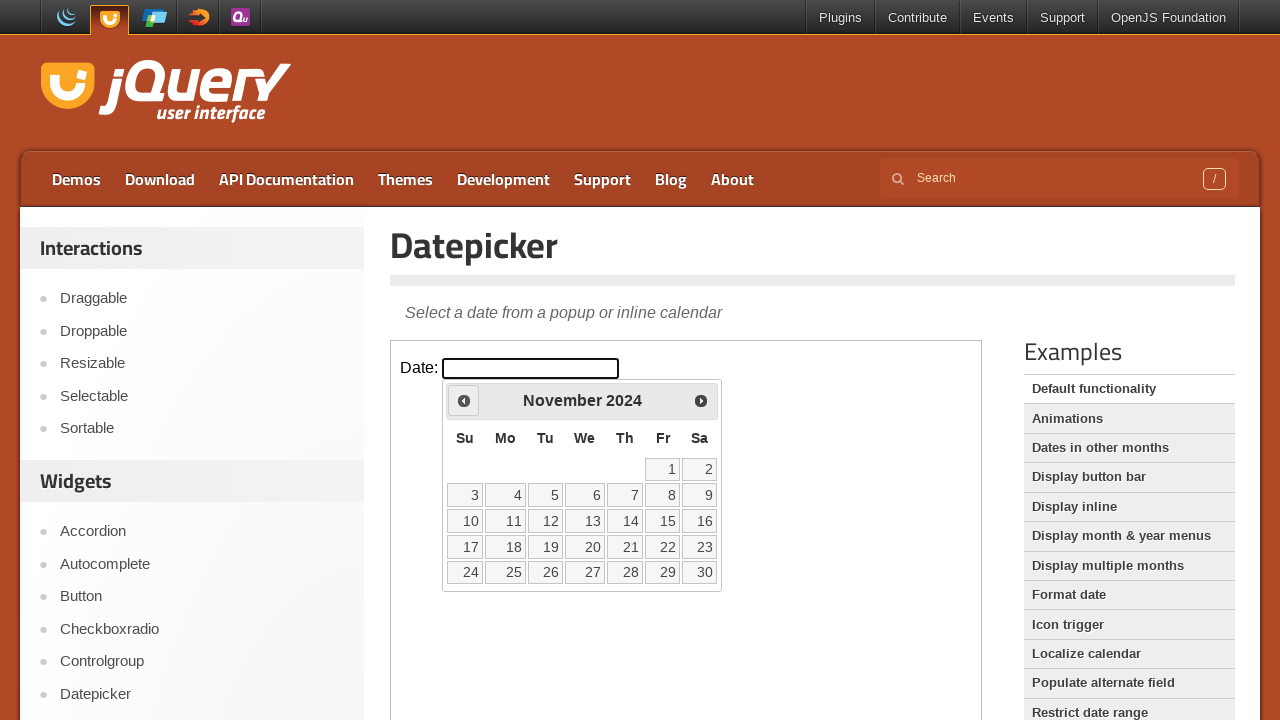

Checked current calendar month: November 2024
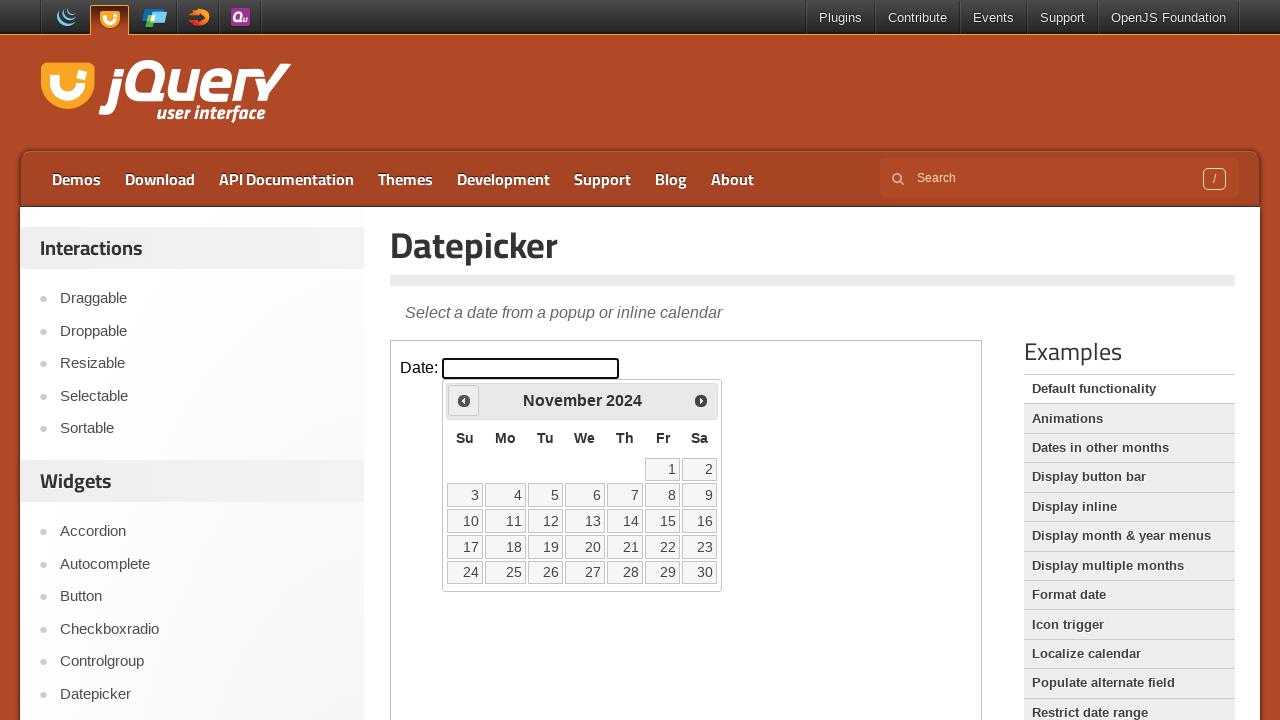

Clicked previous month arrow to navigate backwards at (464, 400) on iframe.demo-frame >> internal:control=enter-frame >> span.ui-icon.ui-icon-circle
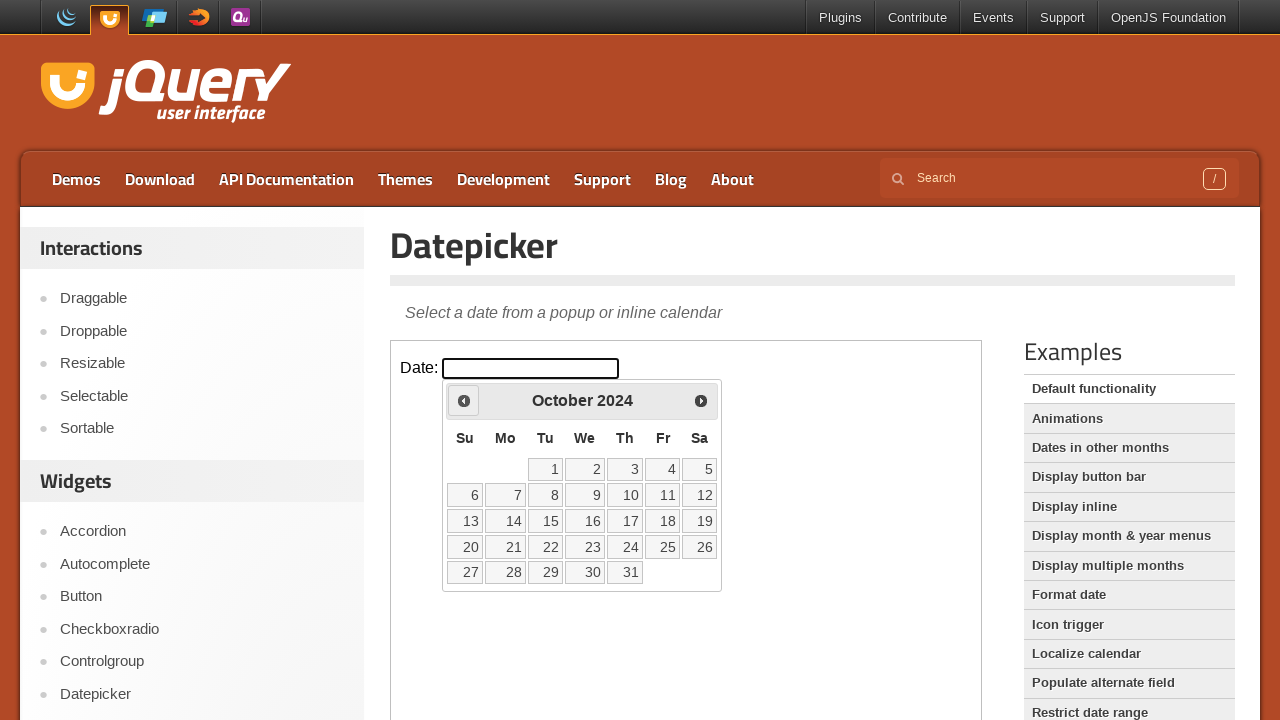

Checked current calendar month: October 2024
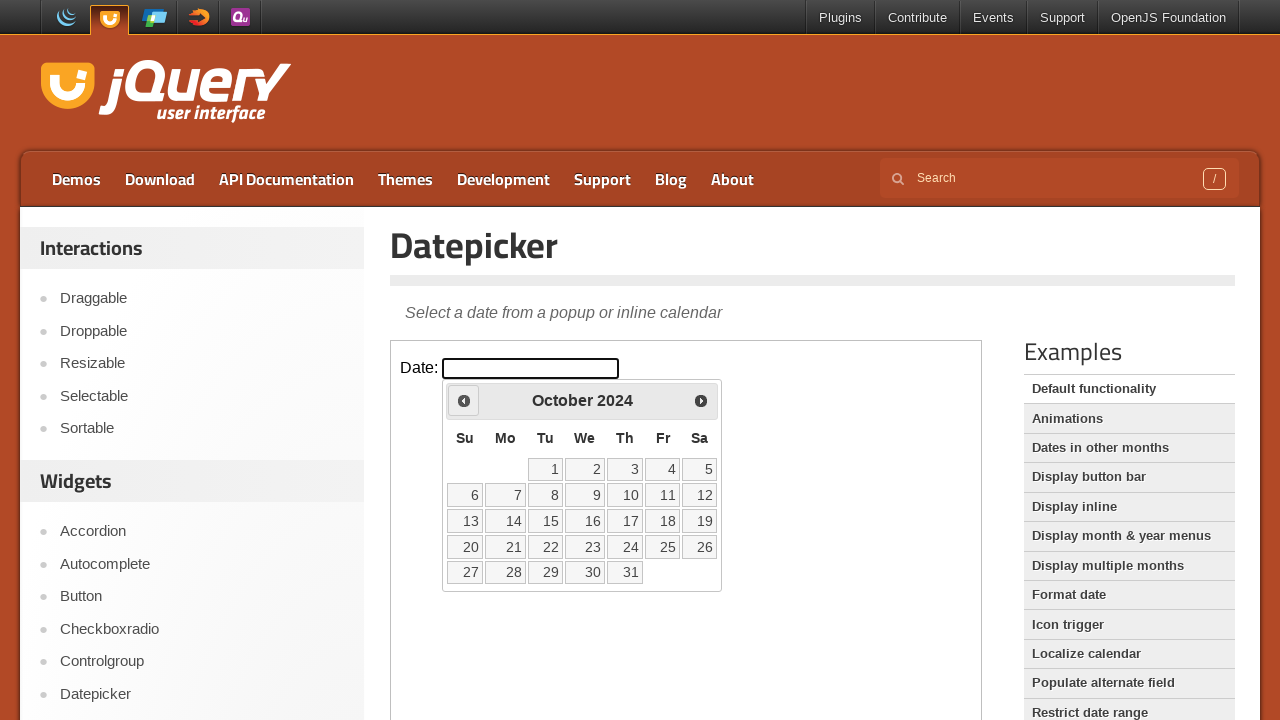

Clicked previous month arrow to navigate backwards at (464, 400) on iframe.demo-frame >> internal:control=enter-frame >> span.ui-icon.ui-icon-circle
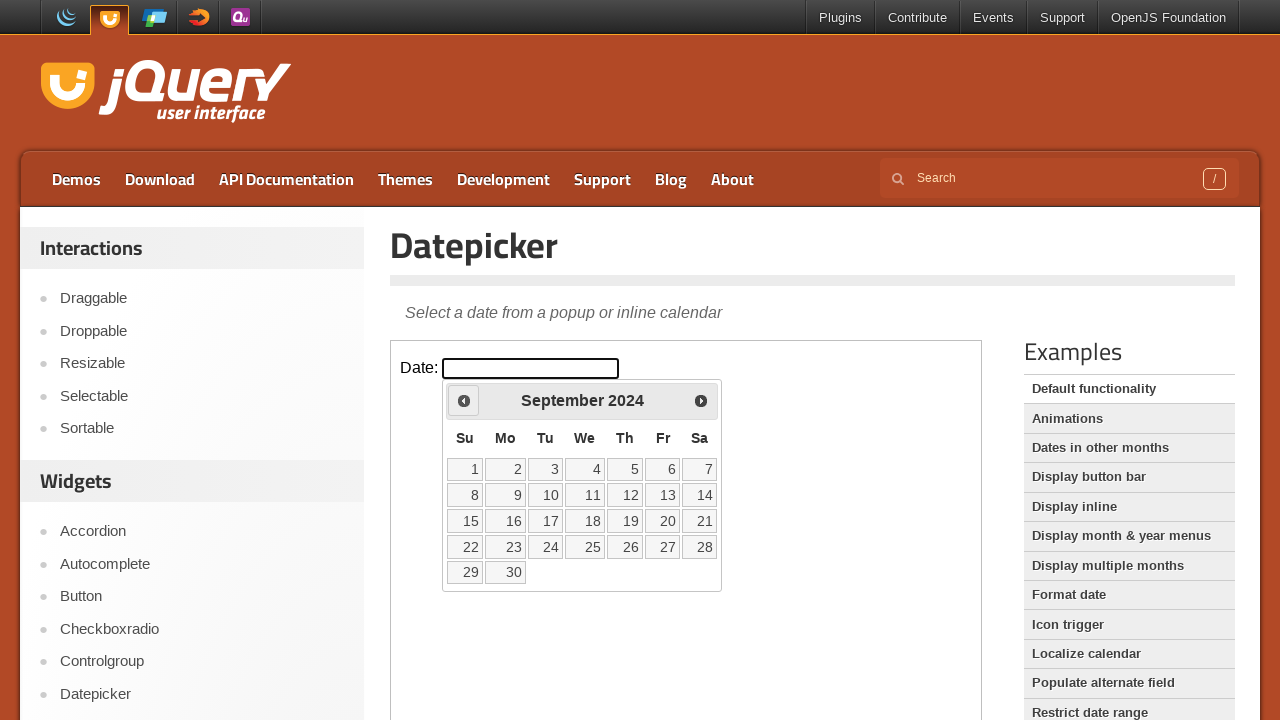

Checked current calendar month: September 2024
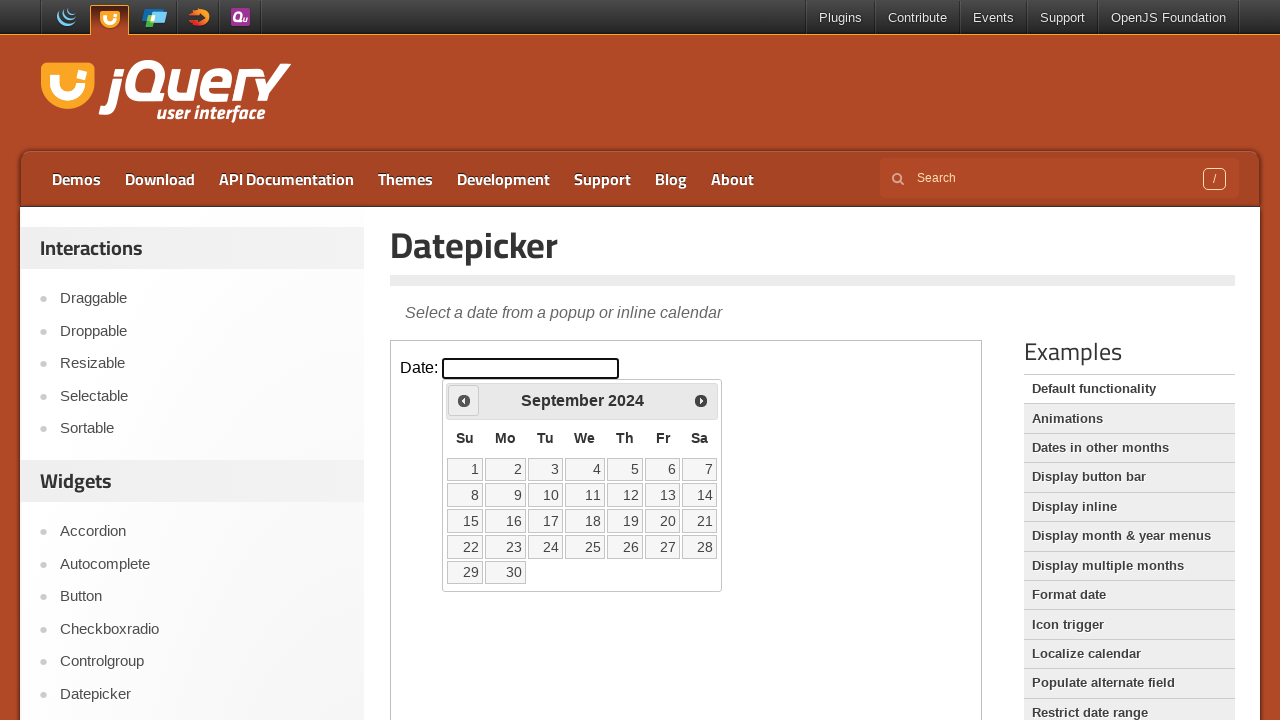

Clicked previous month arrow to navigate backwards at (464, 400) on iframe.demo-frame >> internal:control=enter-frame >> span.ui-icon.ui-icon-circle
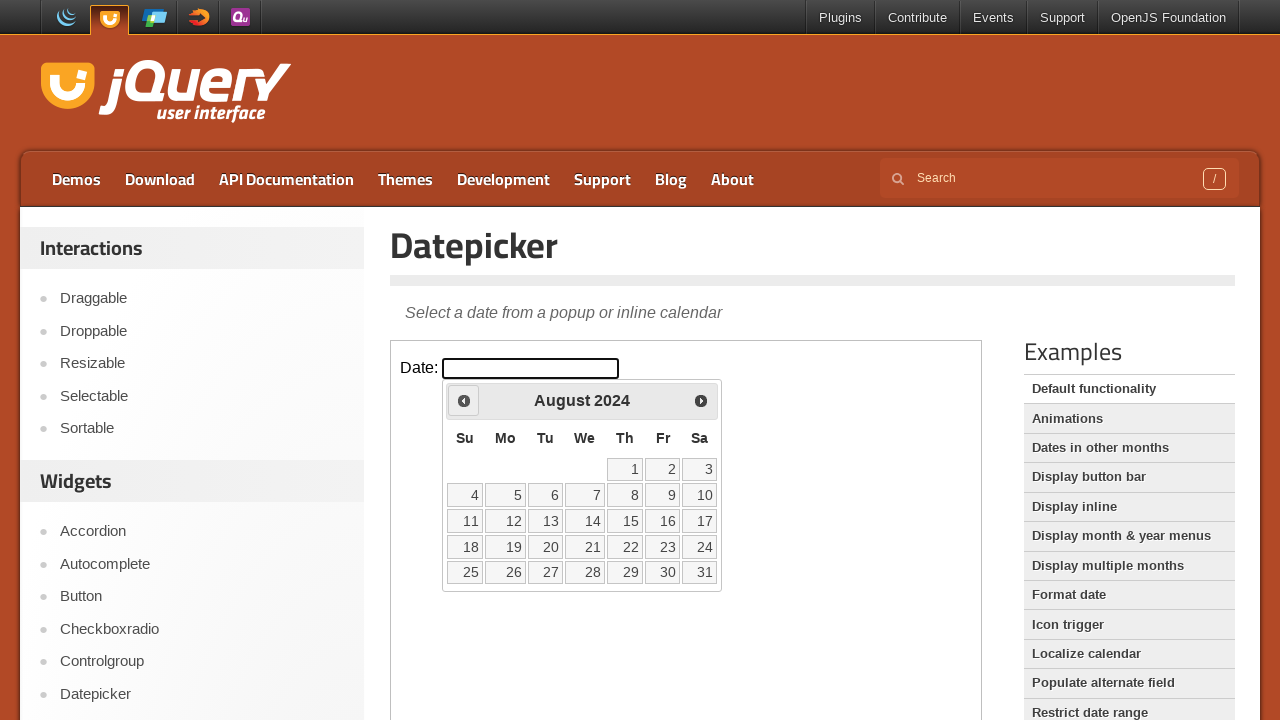

Checked current calendar month: August 2024
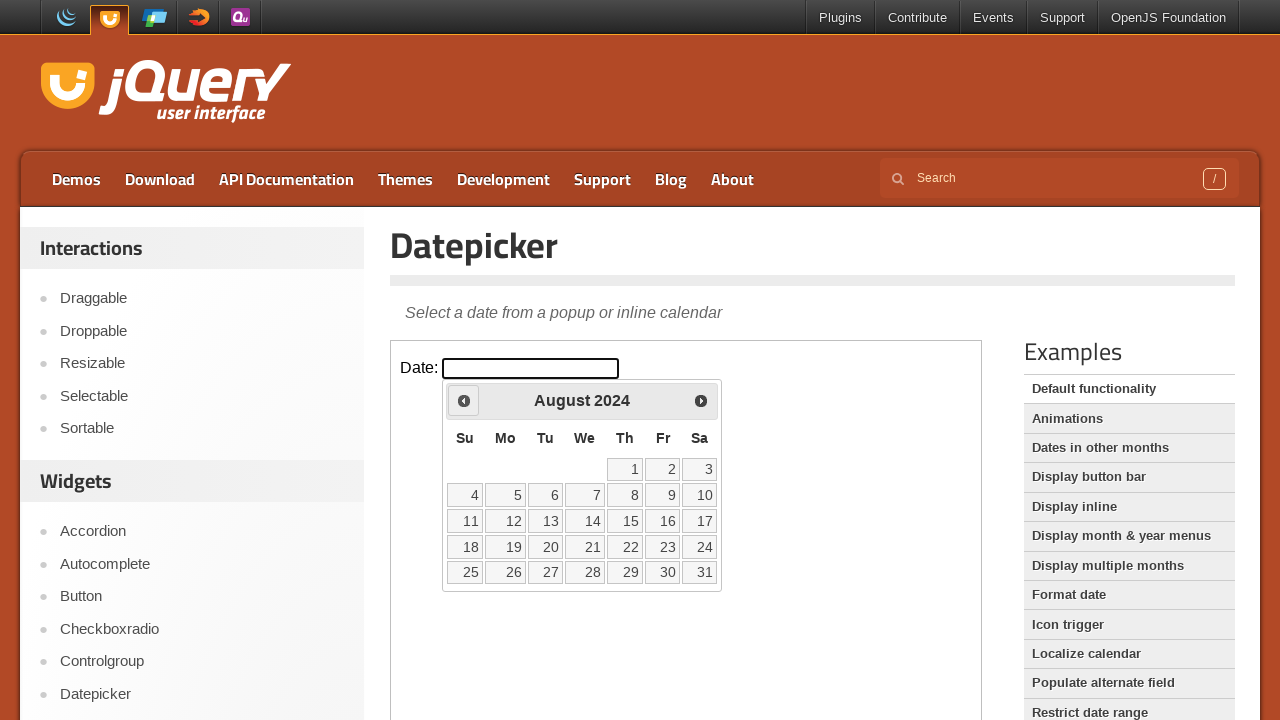

Clicked previous month arrow to navigate backwards at (464, 400) on iframe.demo-frame >> internal:control=enter-frame >> span.ui-icon.ui-icon-circle
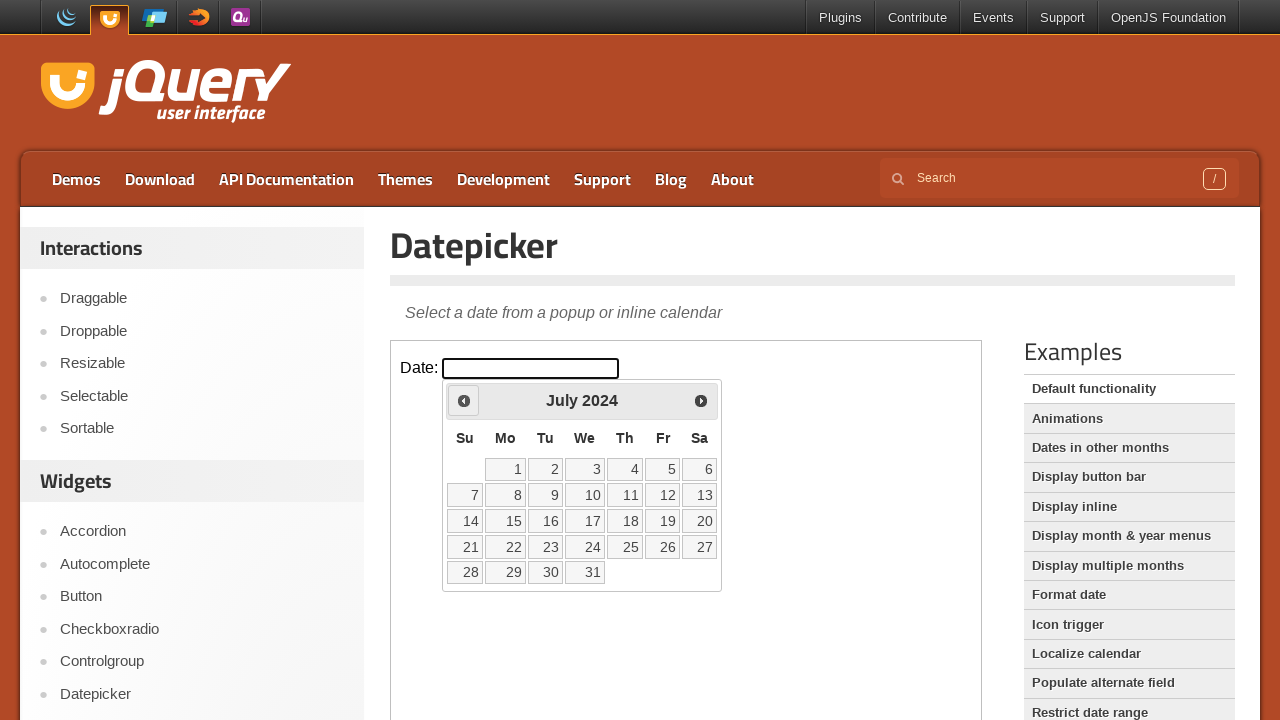

Checked current calendar month: July 2024
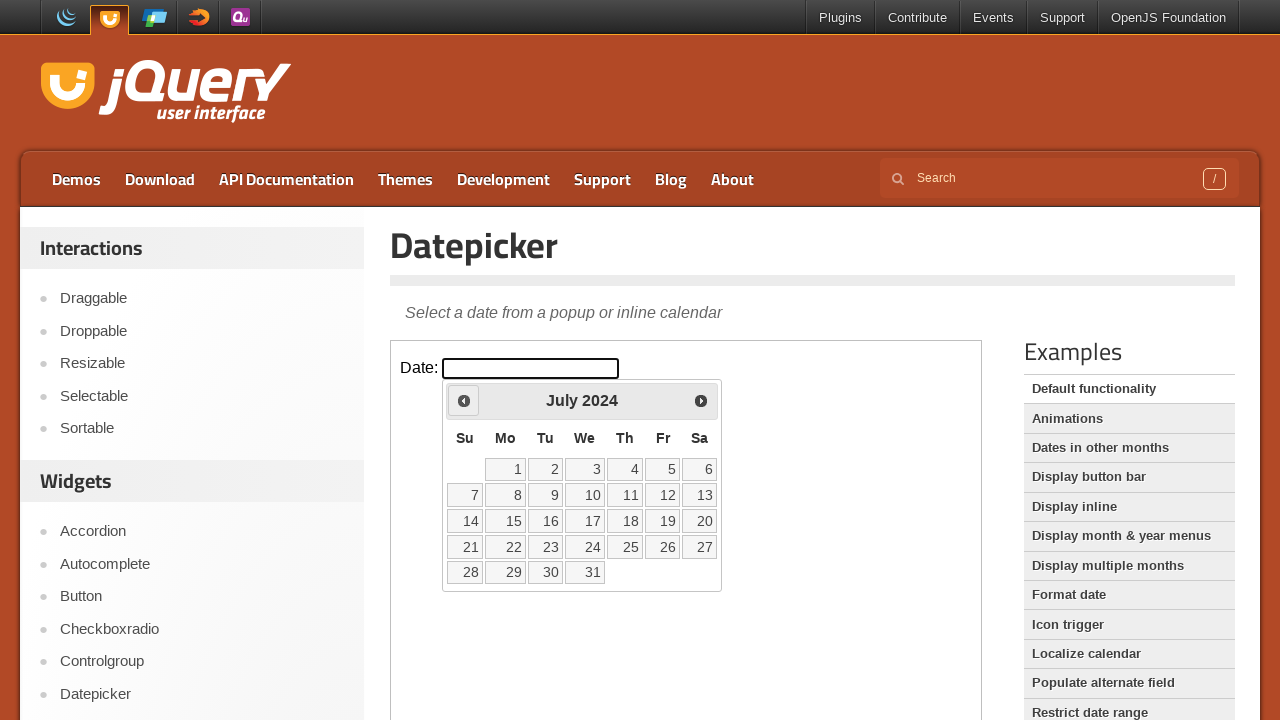

Clicked previous month arrow to navigate backwards at (464, 400) on iframe.demo-frame >> internal:control=enter-frame >> span.ui-icon.ui-icon-circle
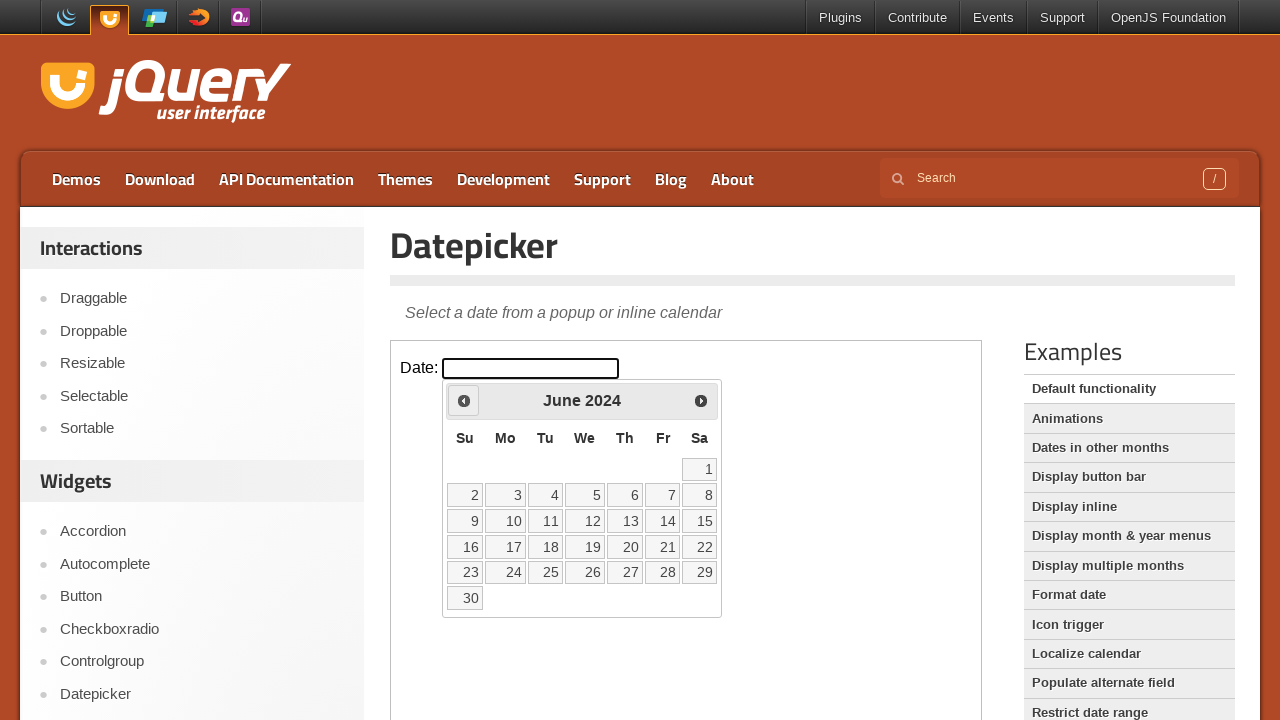

Checked current calendar month: June 2024
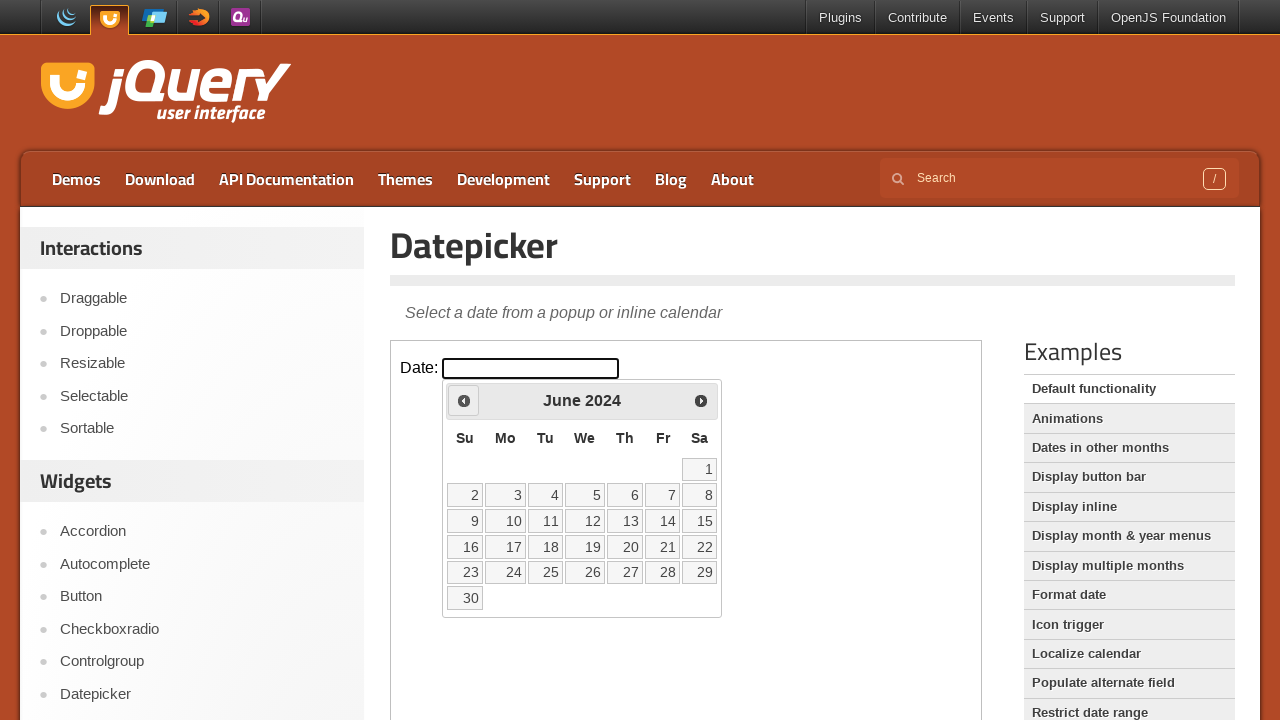

Clicked previous month arrow to navigate backwards at (464, 400) on iframe.demo-frame >> internal:control=enter-frame >> span.ui-icon.ui-icon-circle
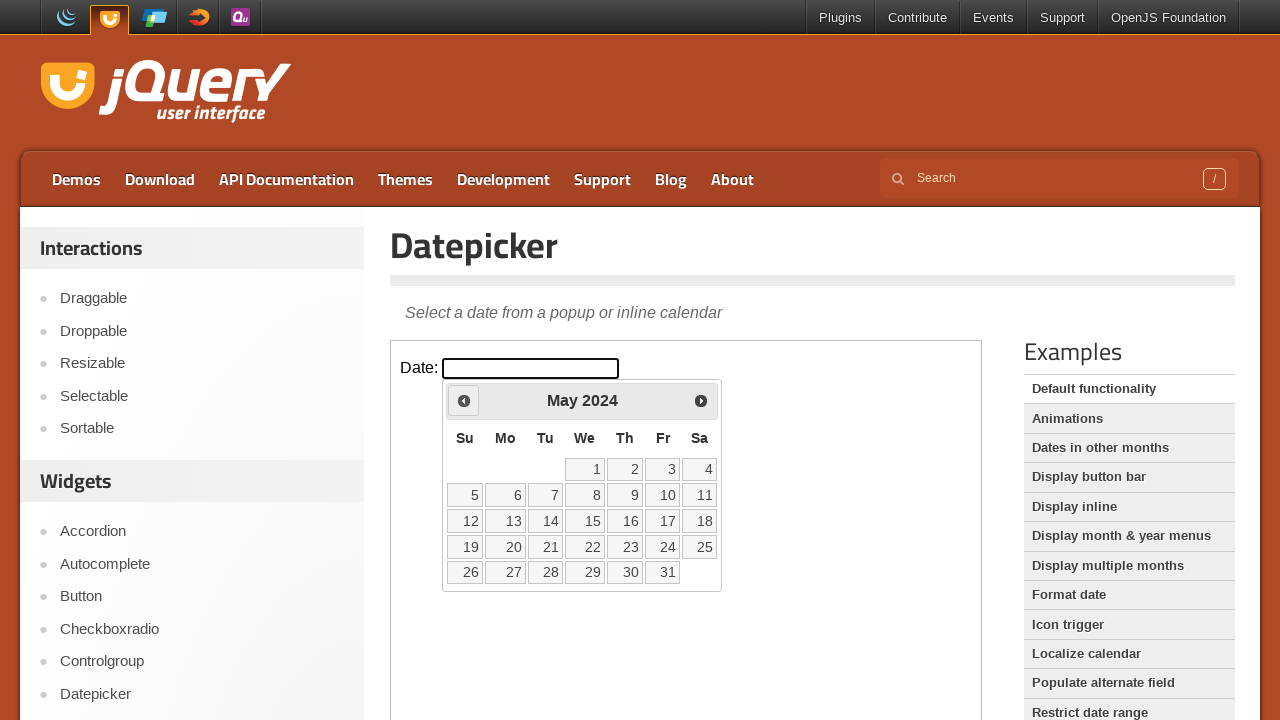

Checked current calendar month: May 2024
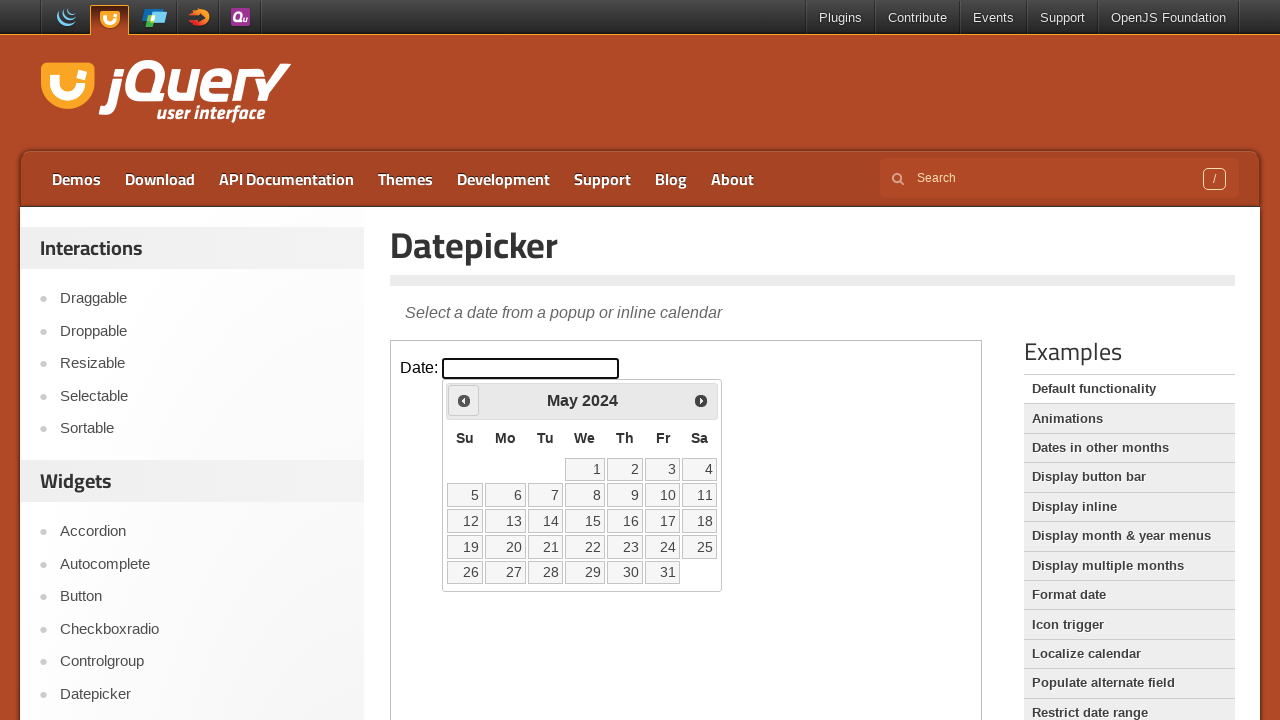

Clicked previous month arrow to navigate backwards at (464, 400) on iframe.demo-frame >> internal:control=enter-frame >> span.ui-icon.ui-icon-circle
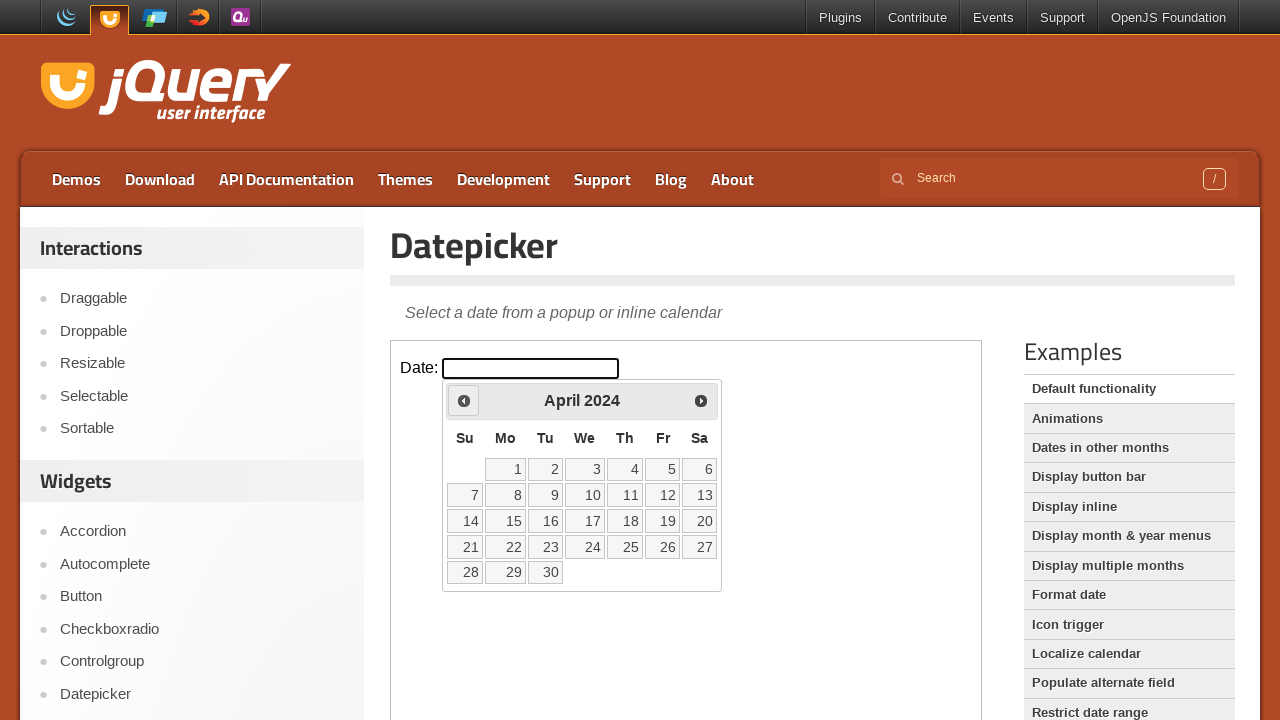

Checked current calendar month: April 2024
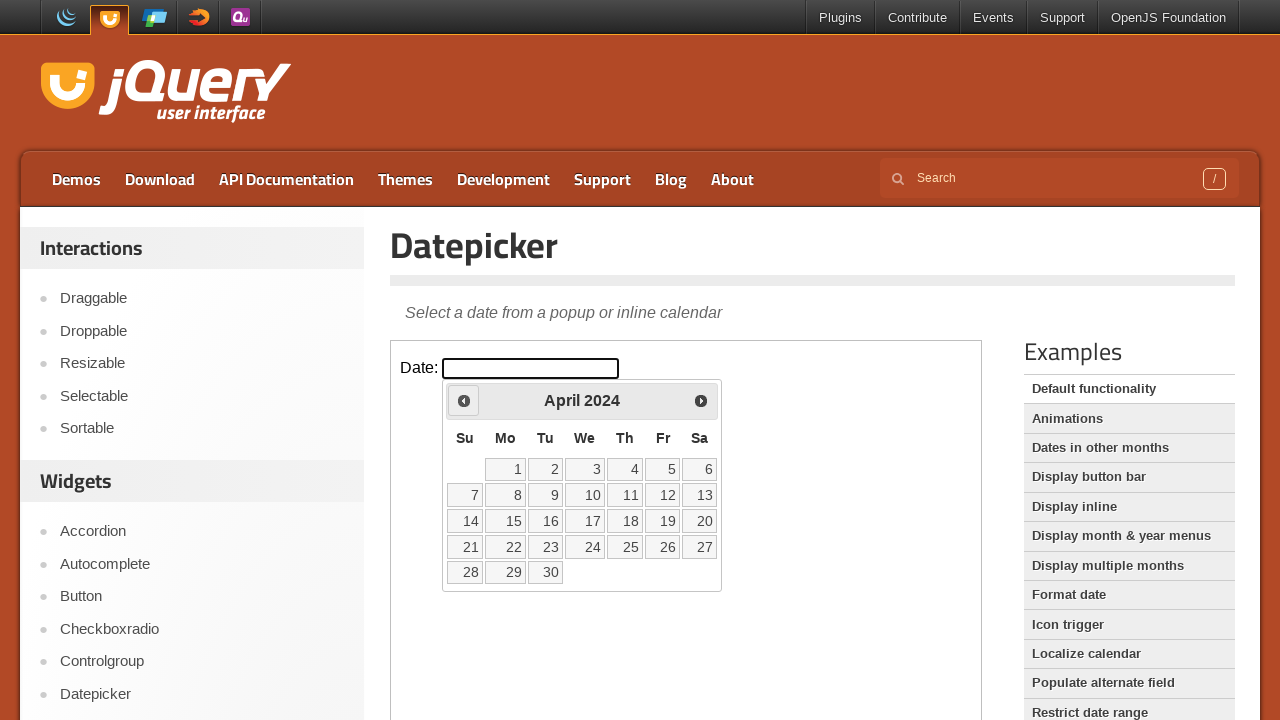

Clicked previous month arrow to navigate backwards at (464, 400) on iframe.demo-frame >> internal:control=enter-frame >> span.ui-icon.ui-icon-circle
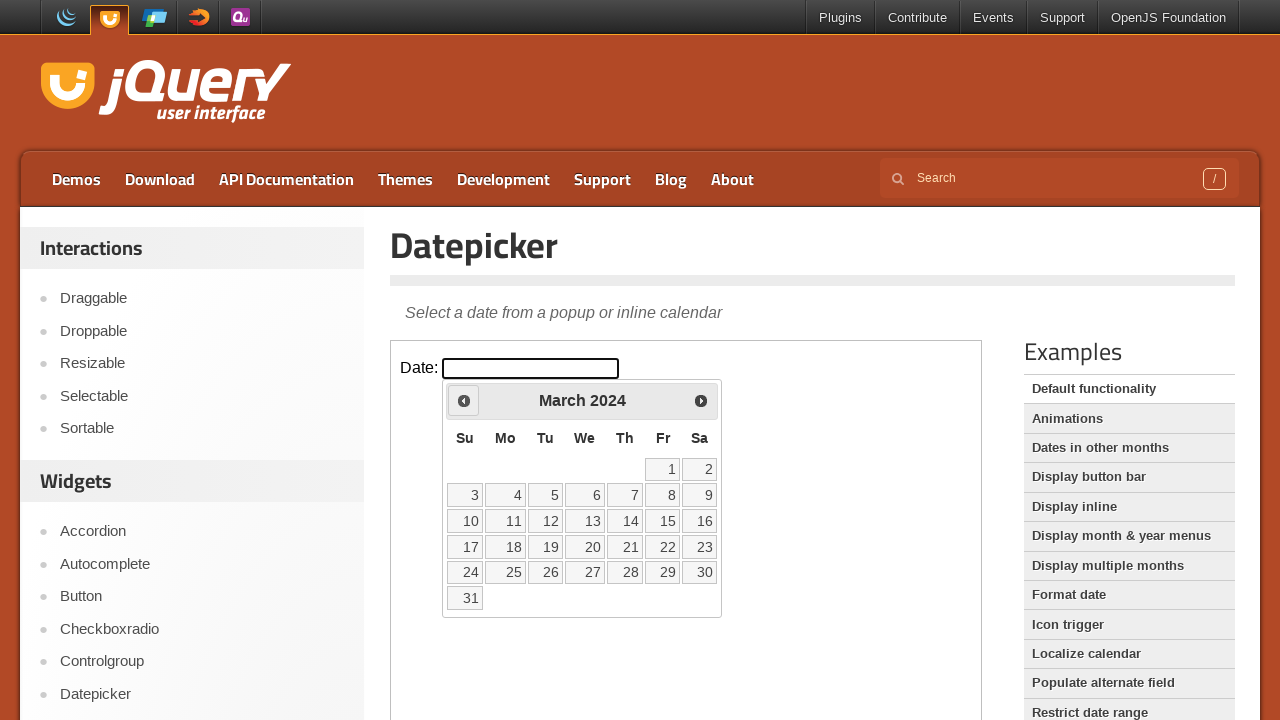

Checked current calendar month: March 2024
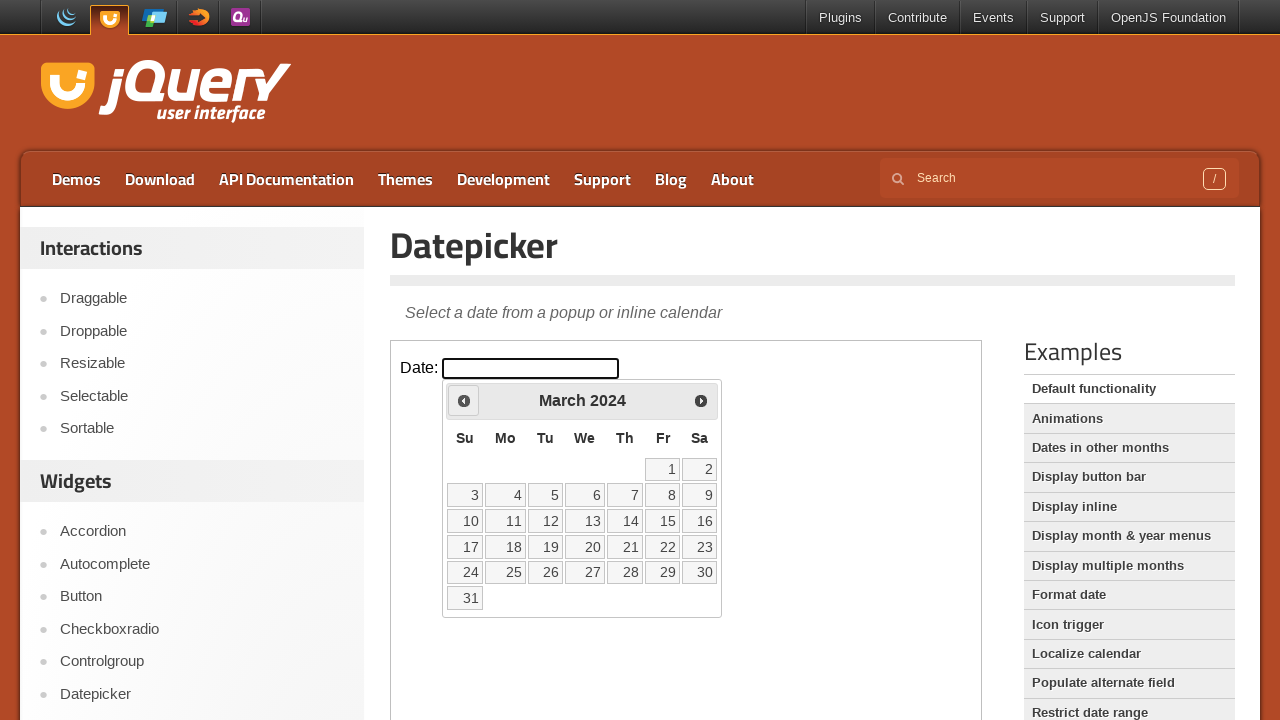

Clicked previous month arrow to navigate backwards at (464, 400) on iframe.demo-frame >> internal:control=enter-frame >> span.ui-icon.ui-icon-circle
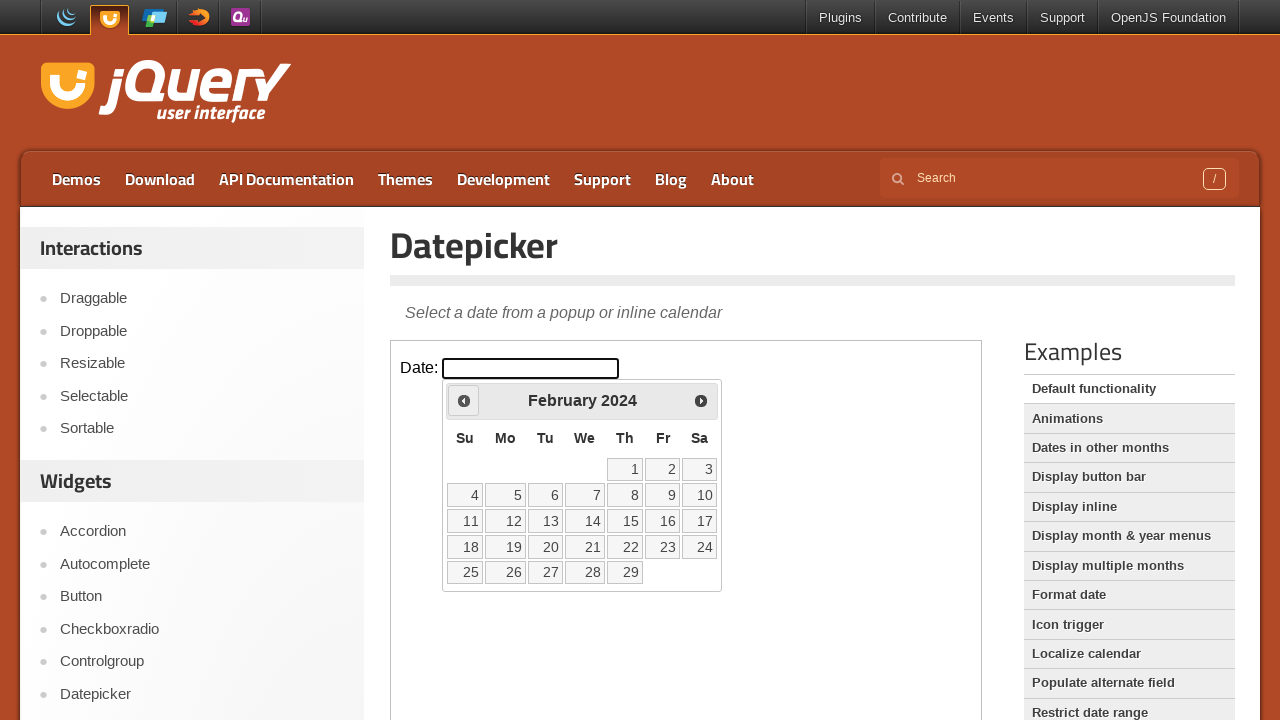

Checked current calendar month: February 2024
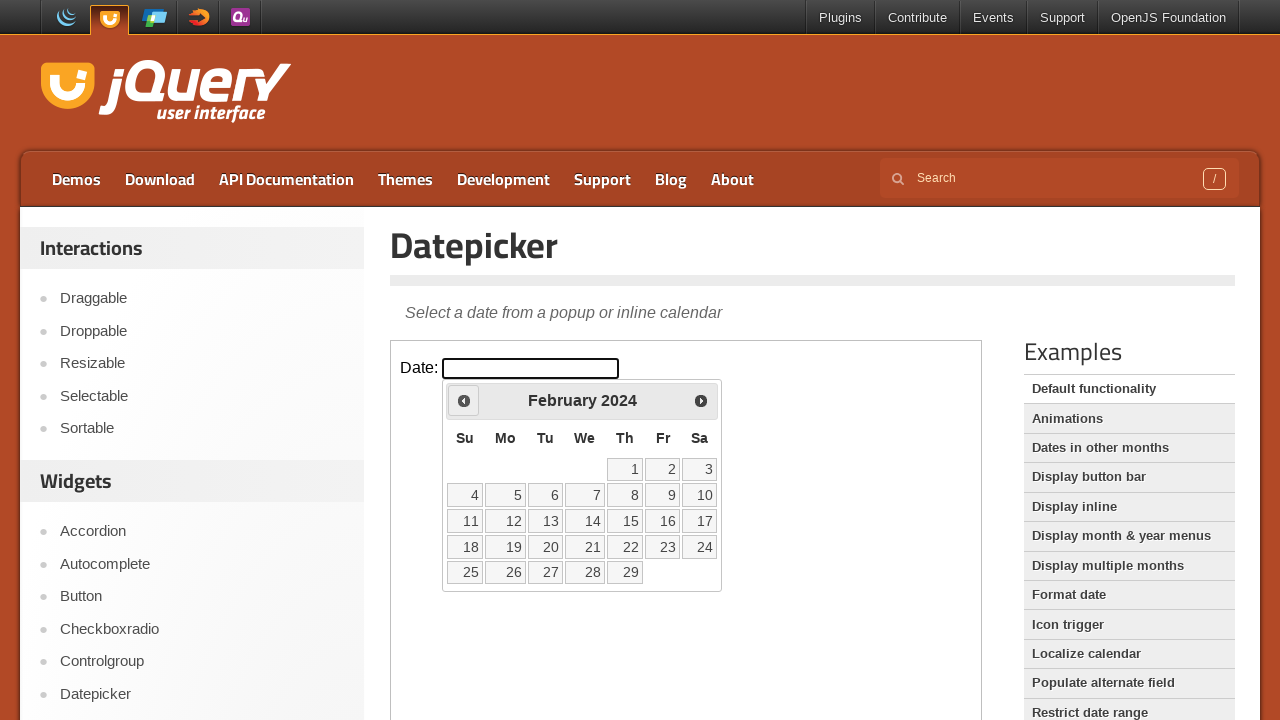

Clicked previous month arrow to navigate backwards at (464, 400) on iframe.demo-frame >> internal:control=enter-frame >> span.ui-icon.ui-icon-circle
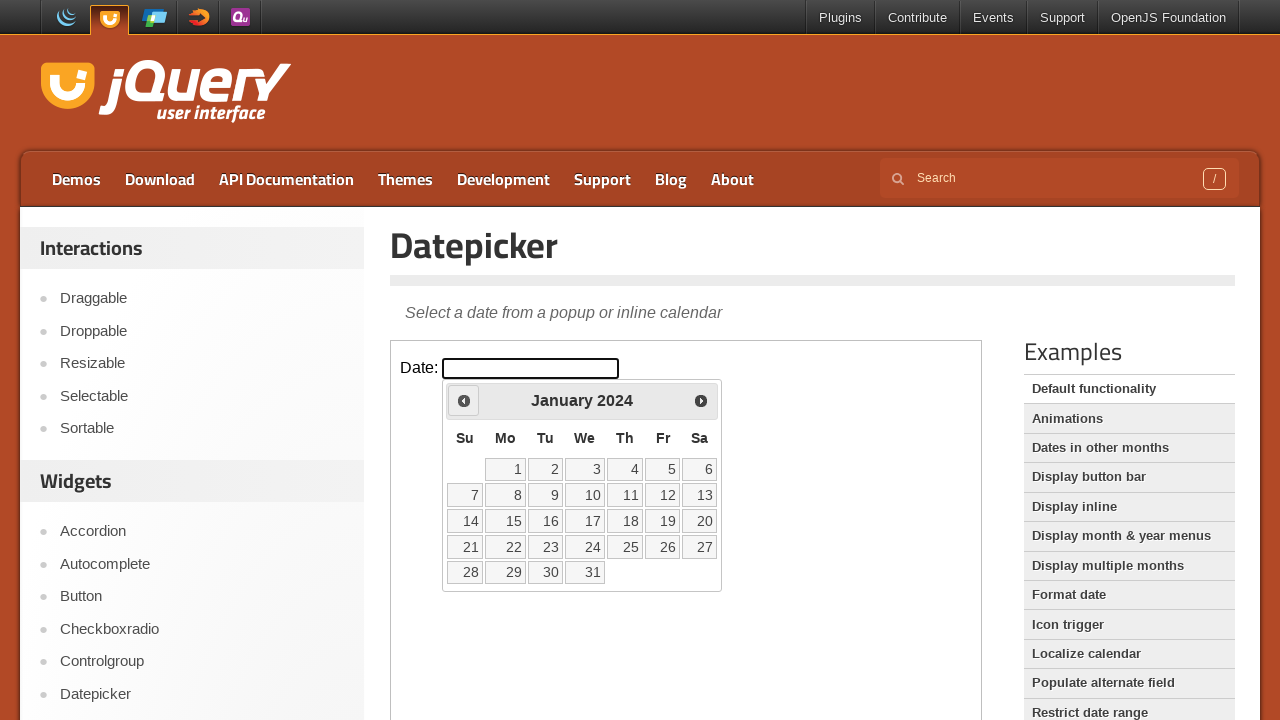

Checked current calendar month: January 2024
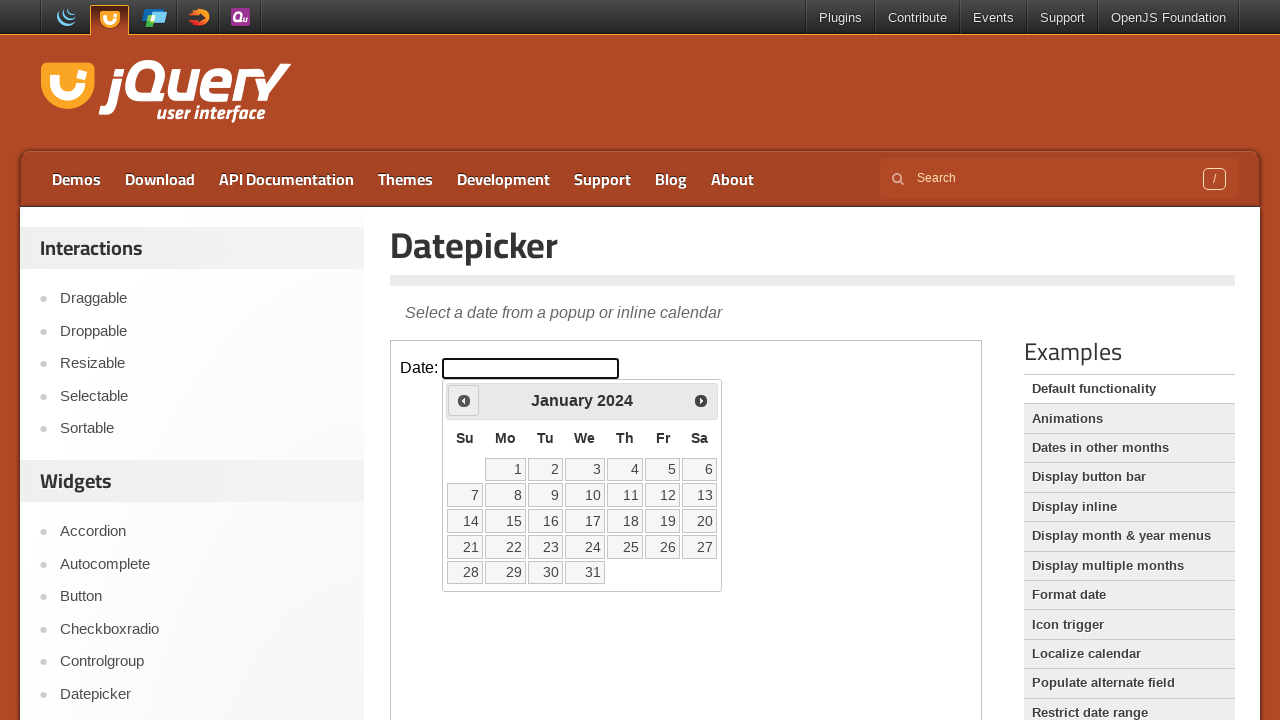

Clicked previous month arrow to navigate backwards at (464, 400) on iframe.demo-frame >> internal:control=enter-frame >> span.ui-icon.ui-icon-circle
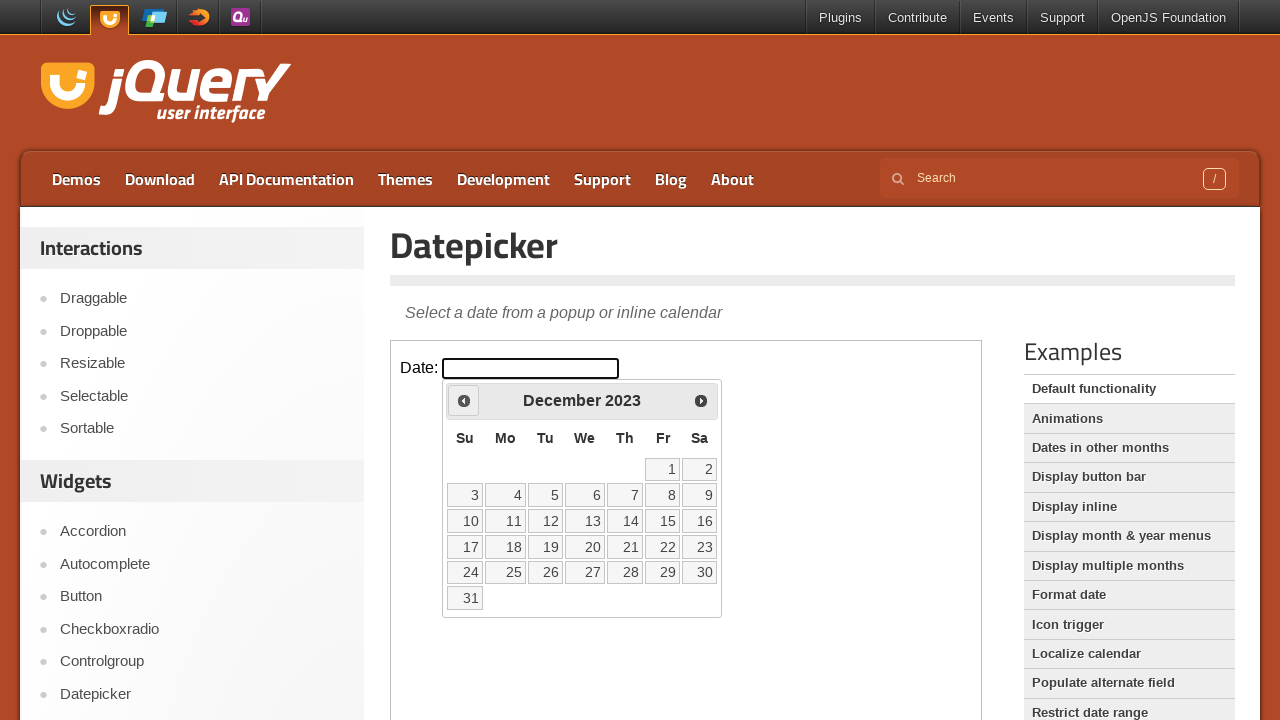

Checked current calendar month: December 2023
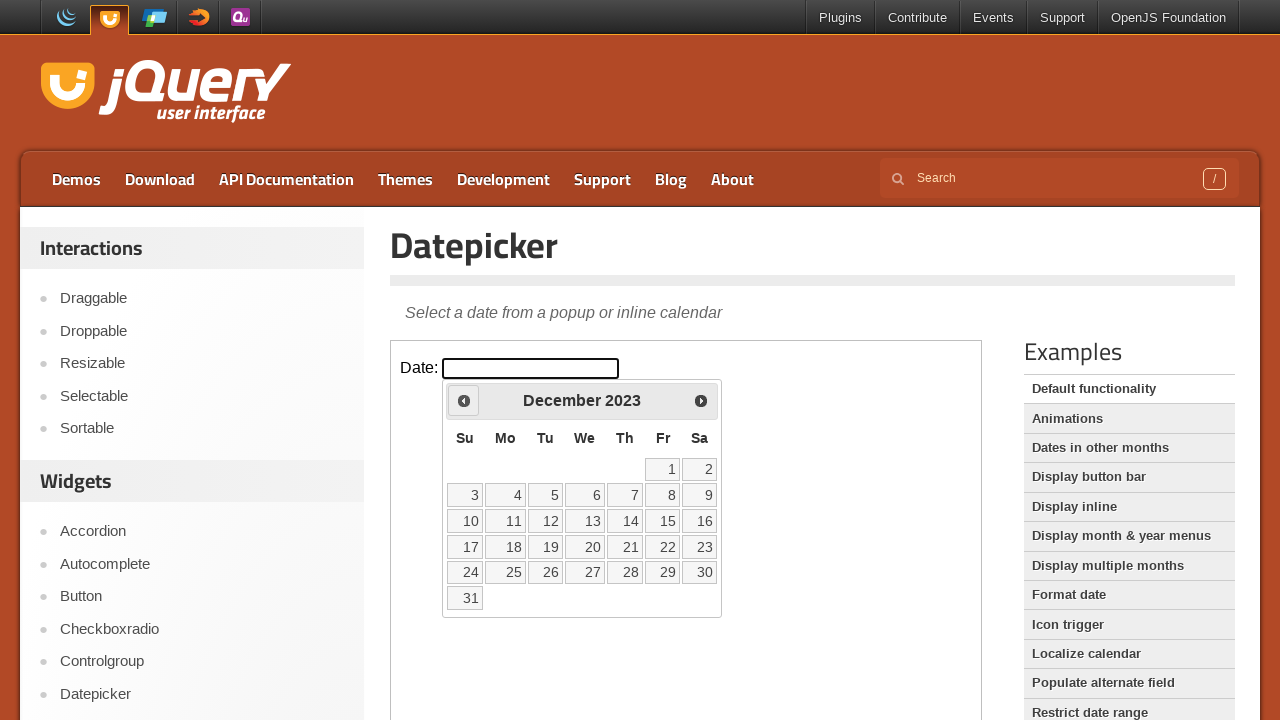

Clicked previous month arrow to navigate backwards at (464, 400) on iframe.demo-frame >> internal:control=enter-frame >> span.ui-icon.ui-icon-circle
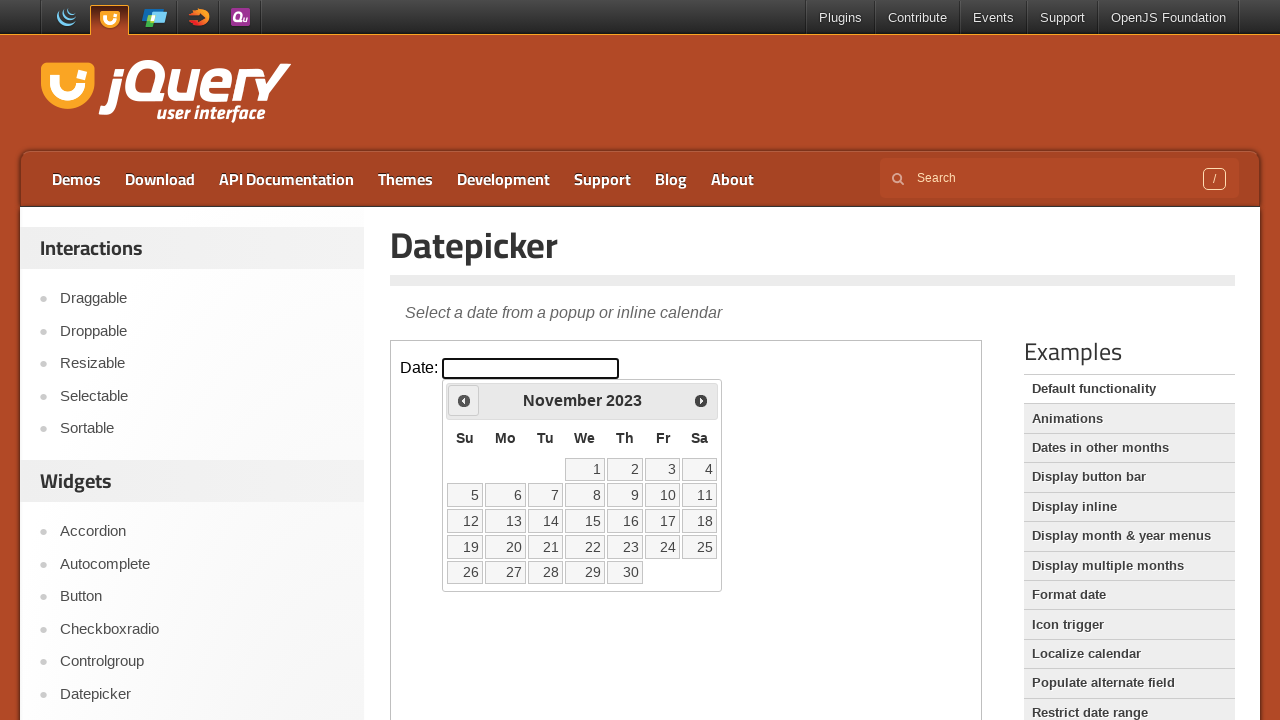

Checked current calendar month: November 2023
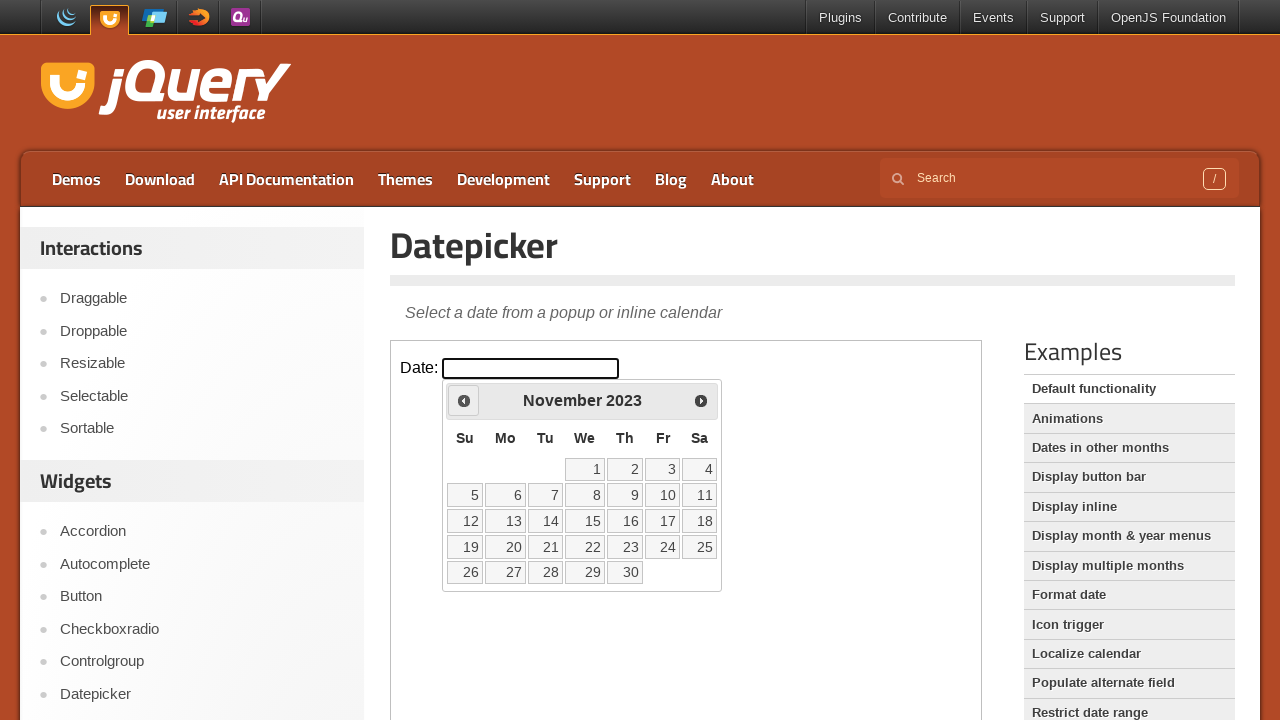

Clicked previous month arrow to navigate backwards at (464, 400) on iframe.demo-frame >> internal:control=enter-frame >> span.ui-icon.ui-icon-circle
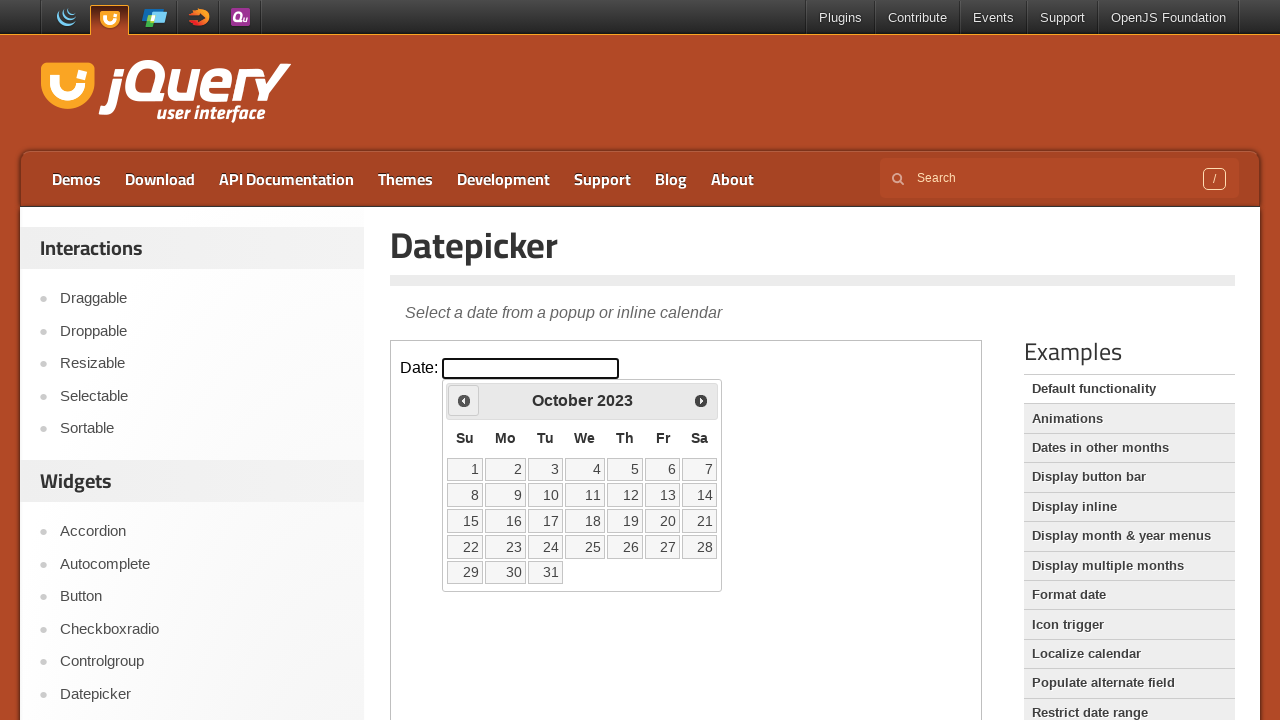

Checked current calendar month: October 2023
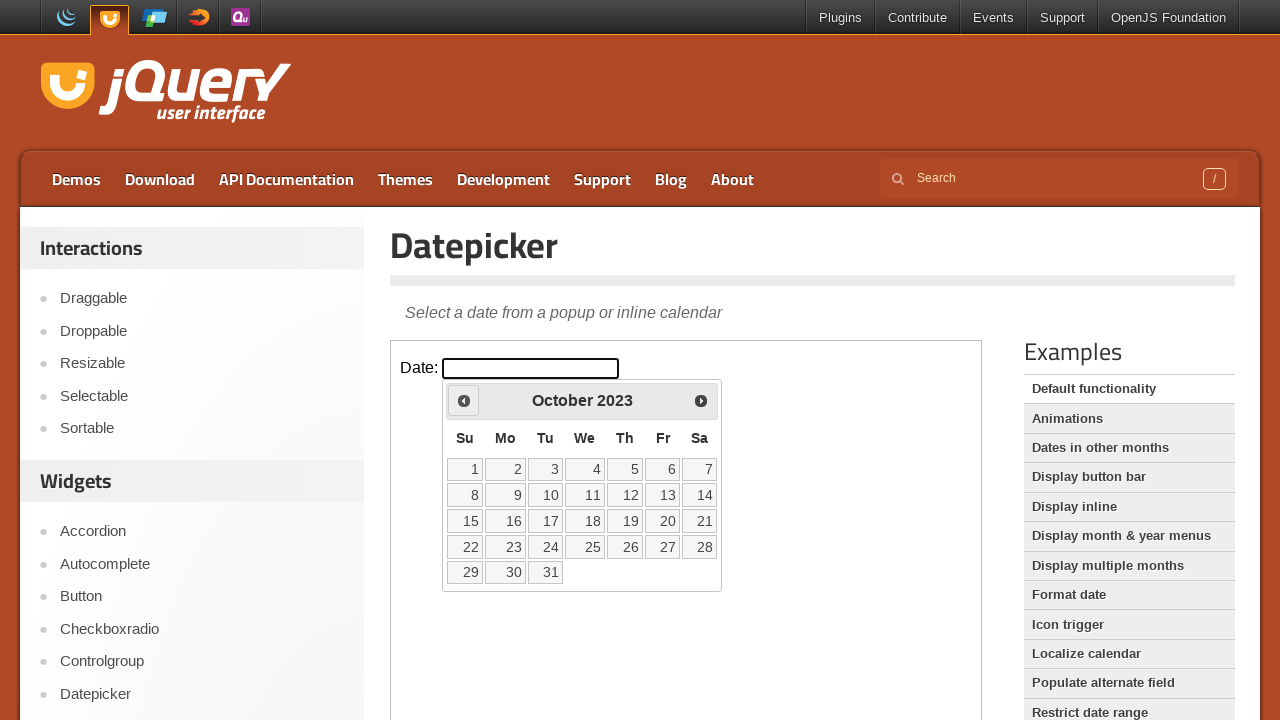

Clicked previous month arrow to navigate backwards at (464, 400) on iframe.demo-frame >> internal:control=enter-frame >> span.ui-icon.ui-icon-circle
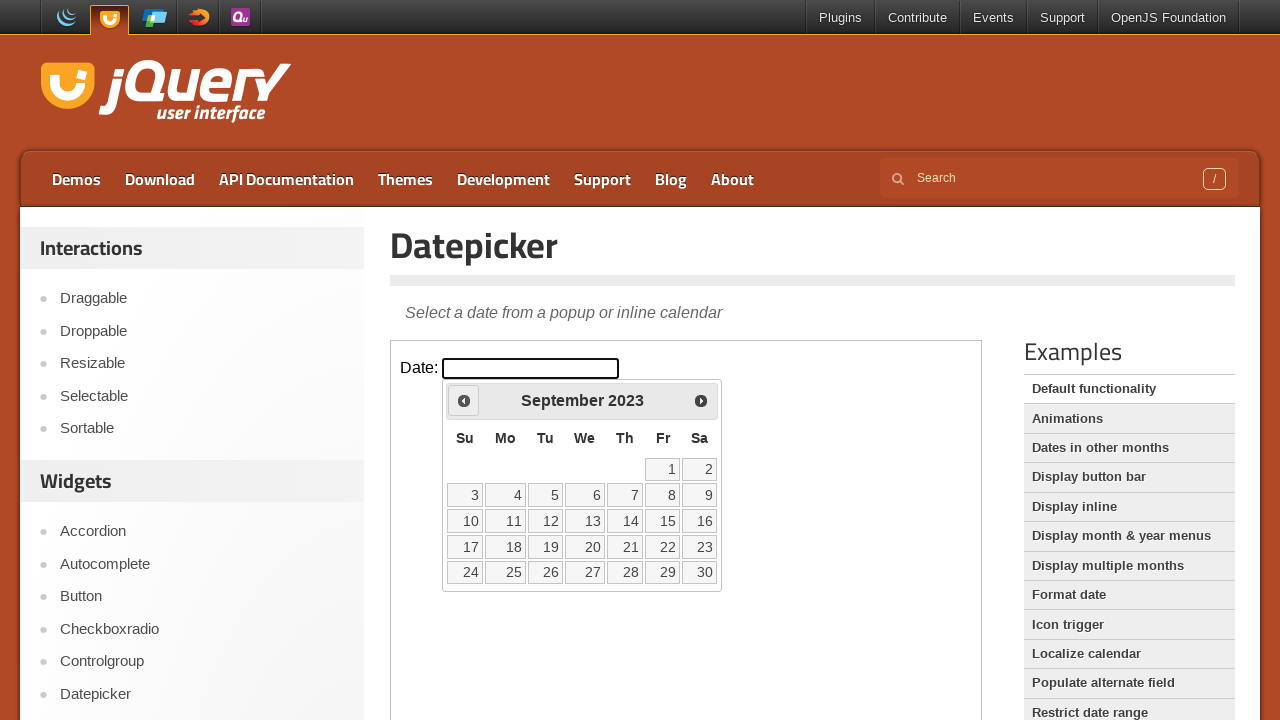

Checked current calendar month: September 2023
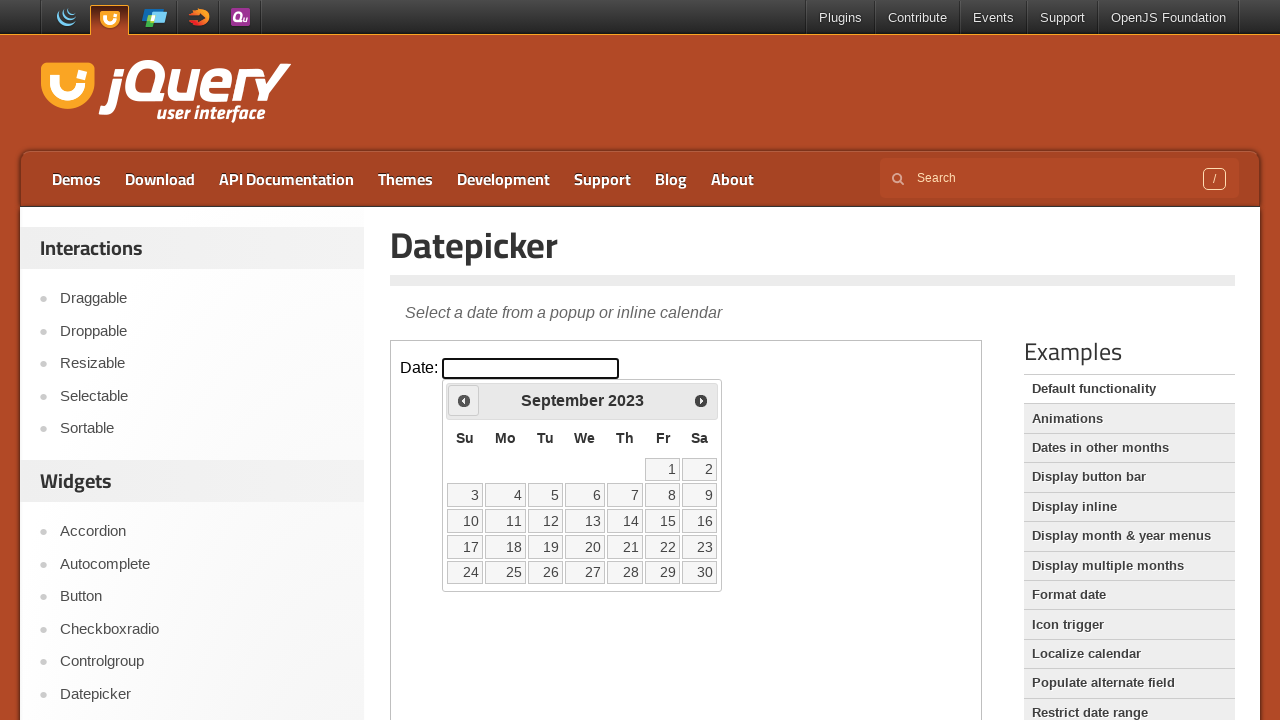

Clicked previous month arrow to navigate backwards at (464, 400) on iframe.demo-frame >> internal:control=enter-frame >> span.ui-icon.ui-icon-circle
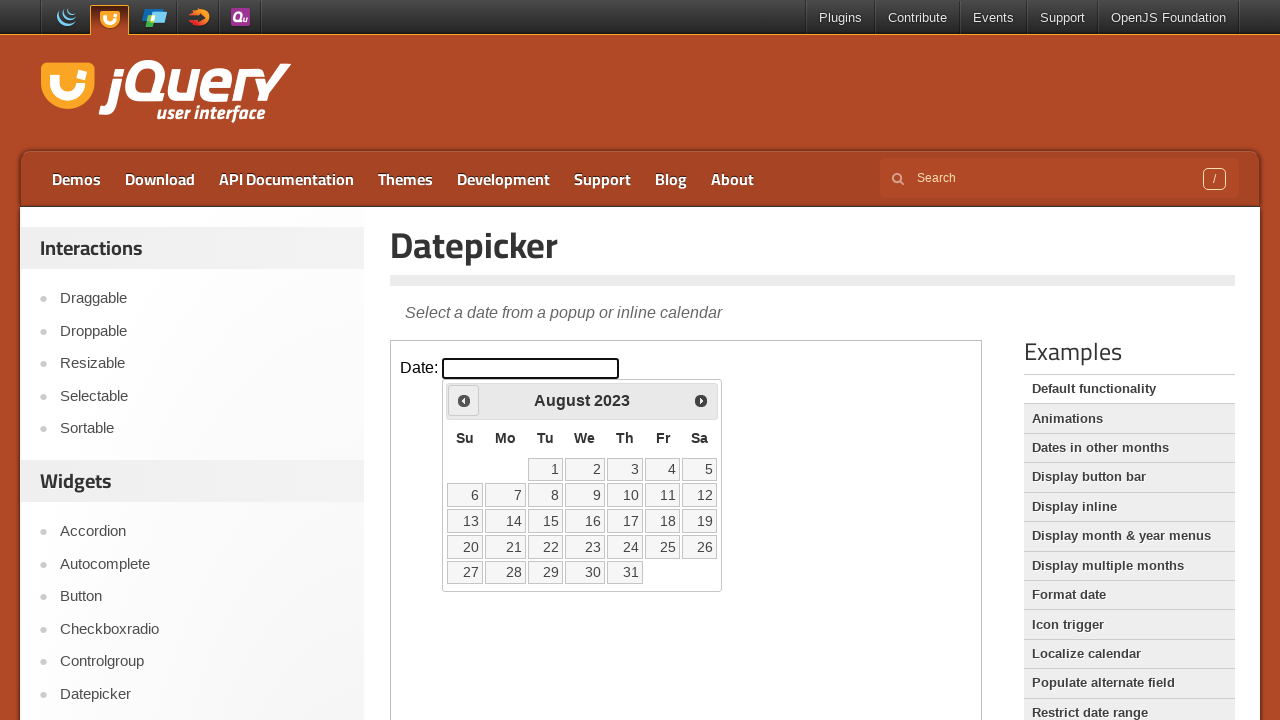

Checked current calendar month: August 2023
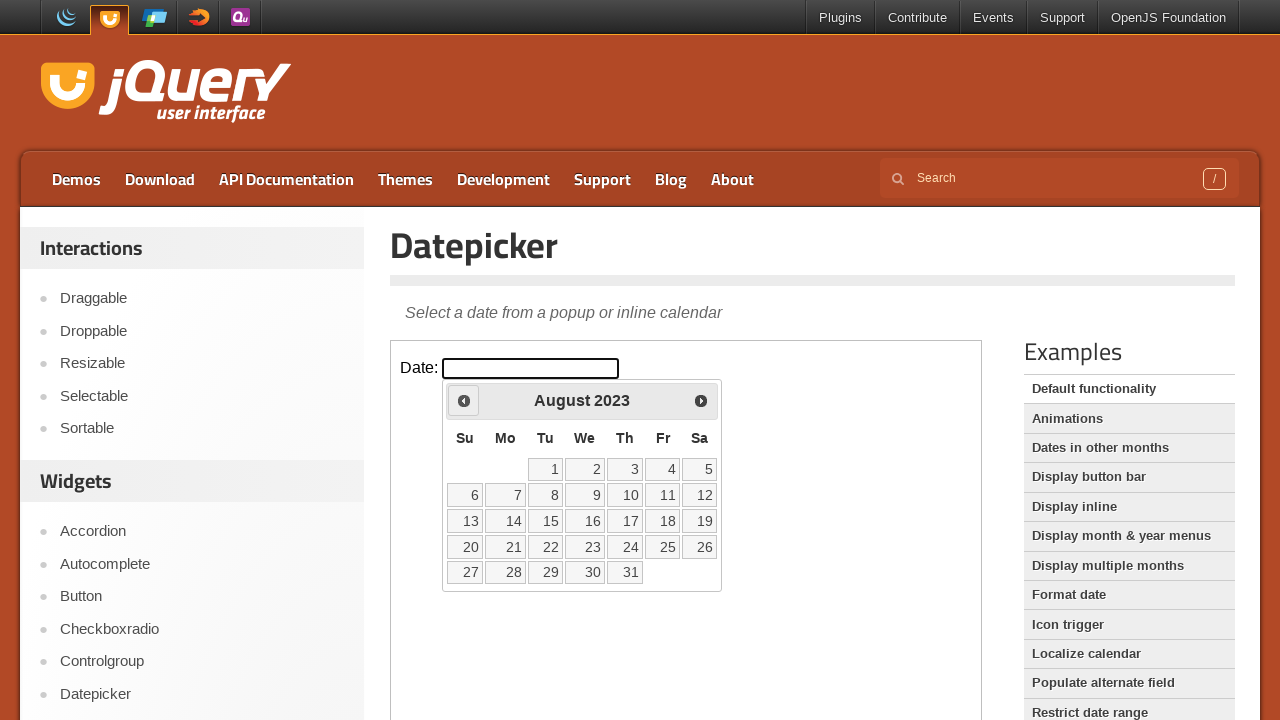

Clicked previous month arrow to navigate backwards at (464, 400) on iframe.demo-frame >> internal:control=enter-frame >> span.ui-icon.ui-icon-circle
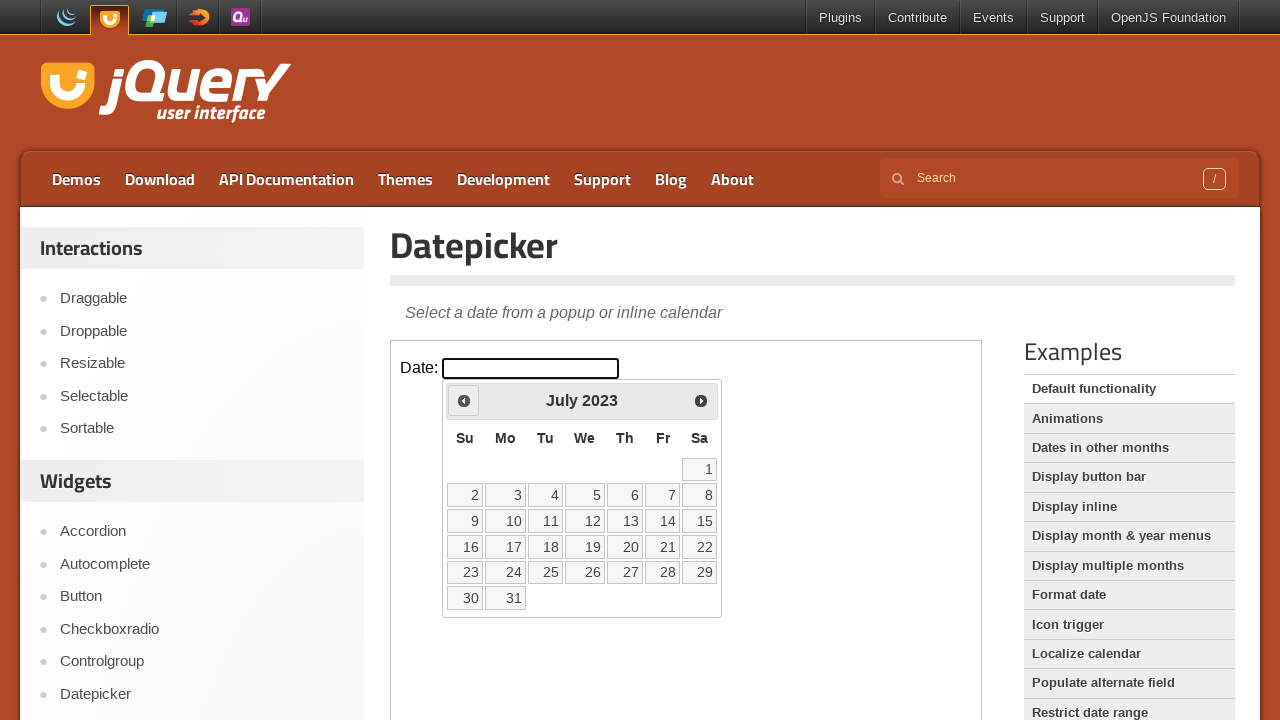

Checked current calendar month: July 2023
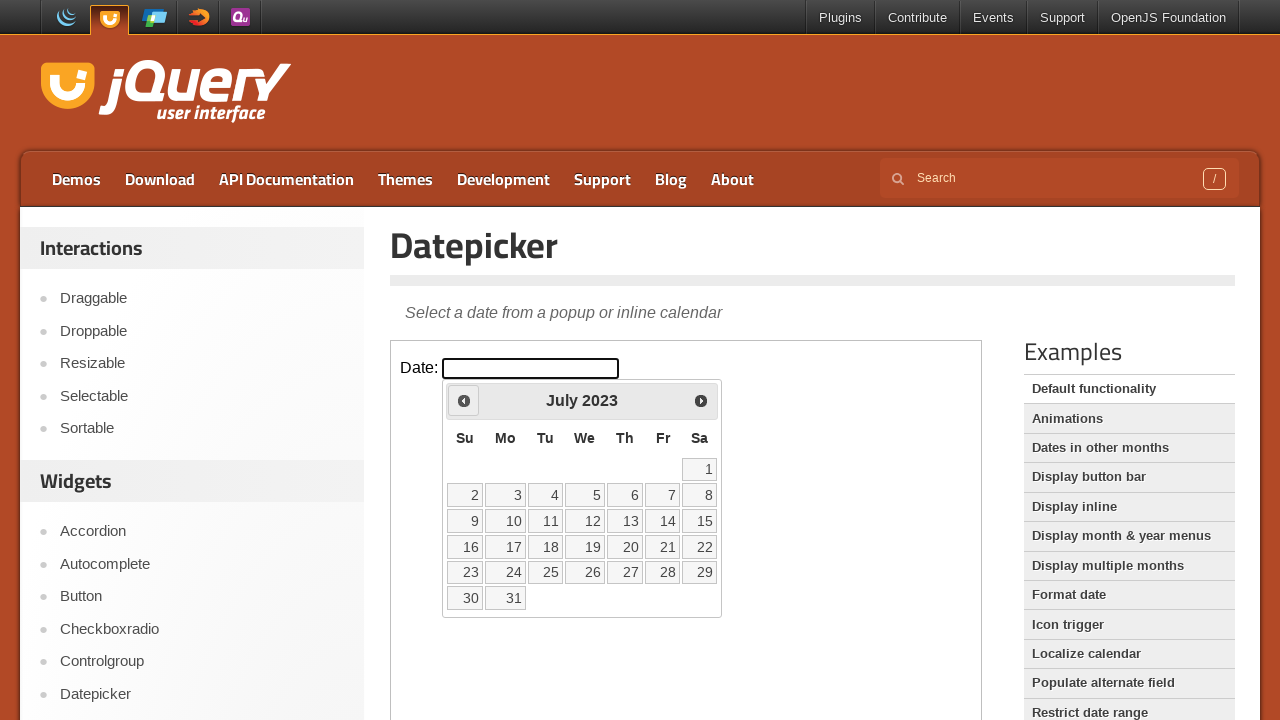

Clicked previous month arrow to navigate backwards at (464, 400) on iframe.demo-frame >> internal:control=enter-frame >> span.ui-icon.ui-icon-circle
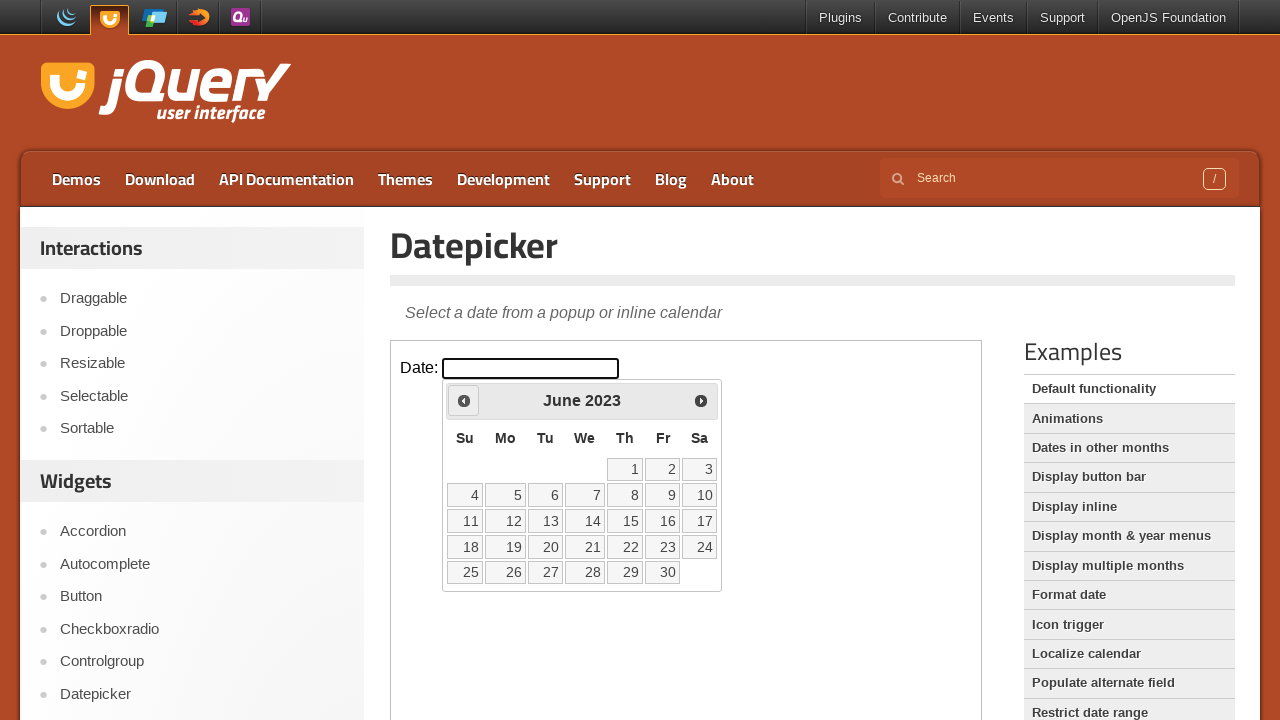

Checked current calendar month: June 2023
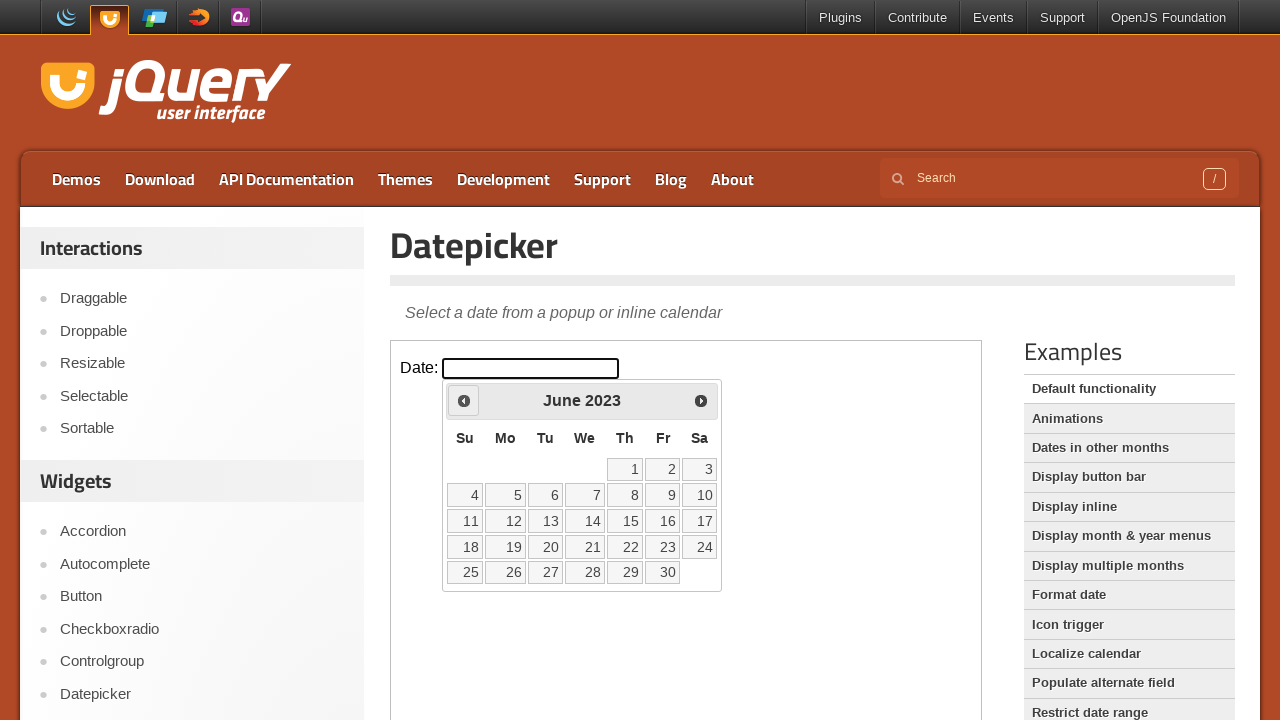

Clicked previous month arrow to navigate backwards at (464, 400) on iframe.demo-frame >> internal:control=enter-frame >> span.ui-icon.ui-icon-circle
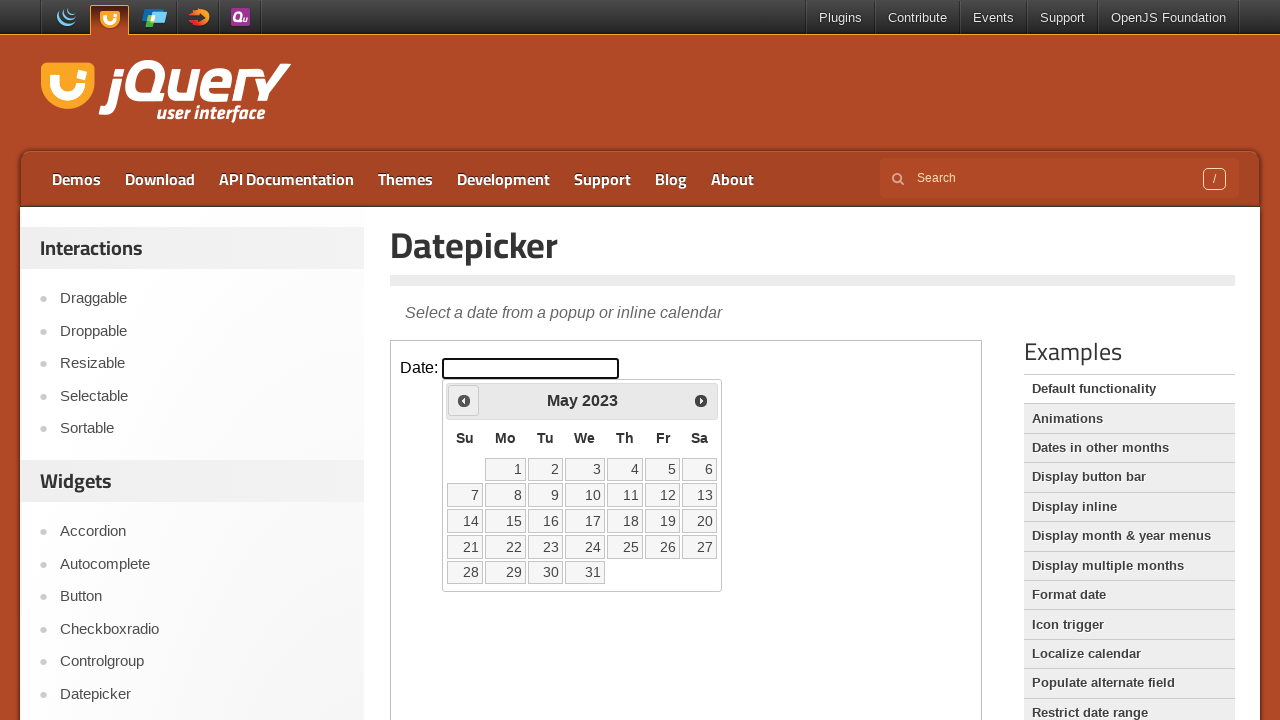

Checked current calendar month: May 2023
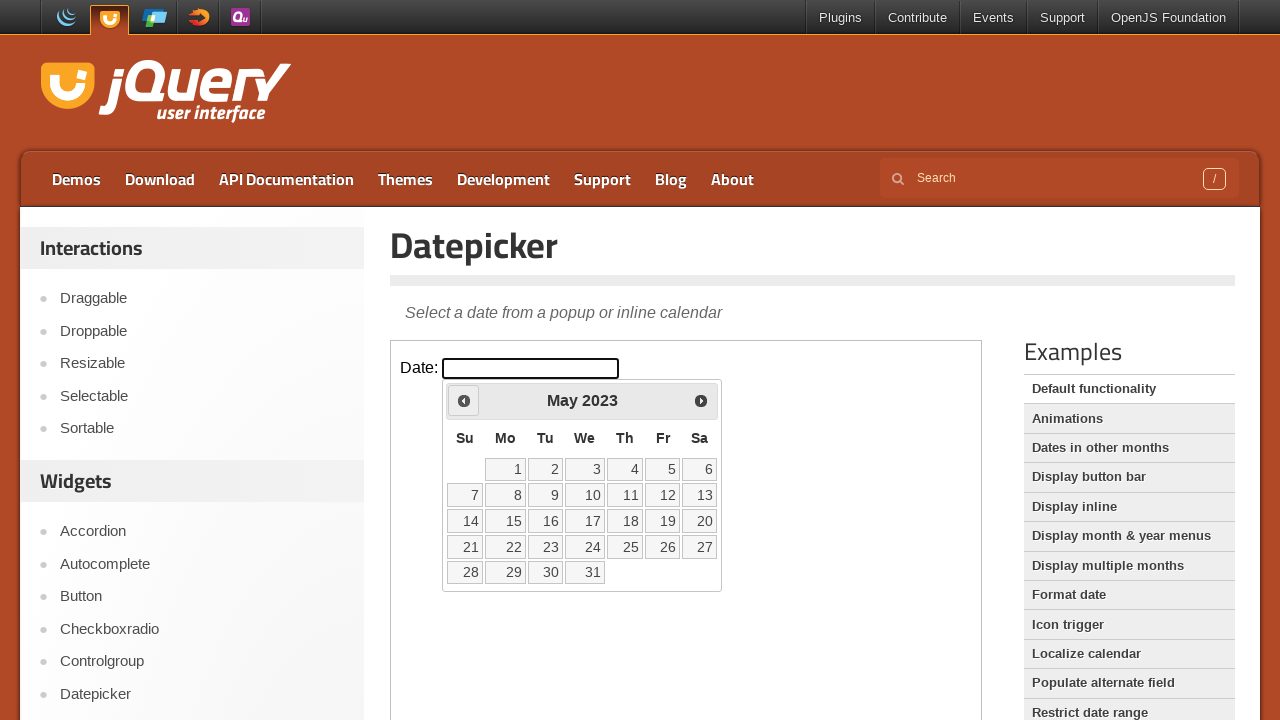

Clicked previous month arrow to navigate backwards at (464, 400) on iframe.demo-frame >> internal:control=enter-frame >> span.ui-icon.ui-icon-circle
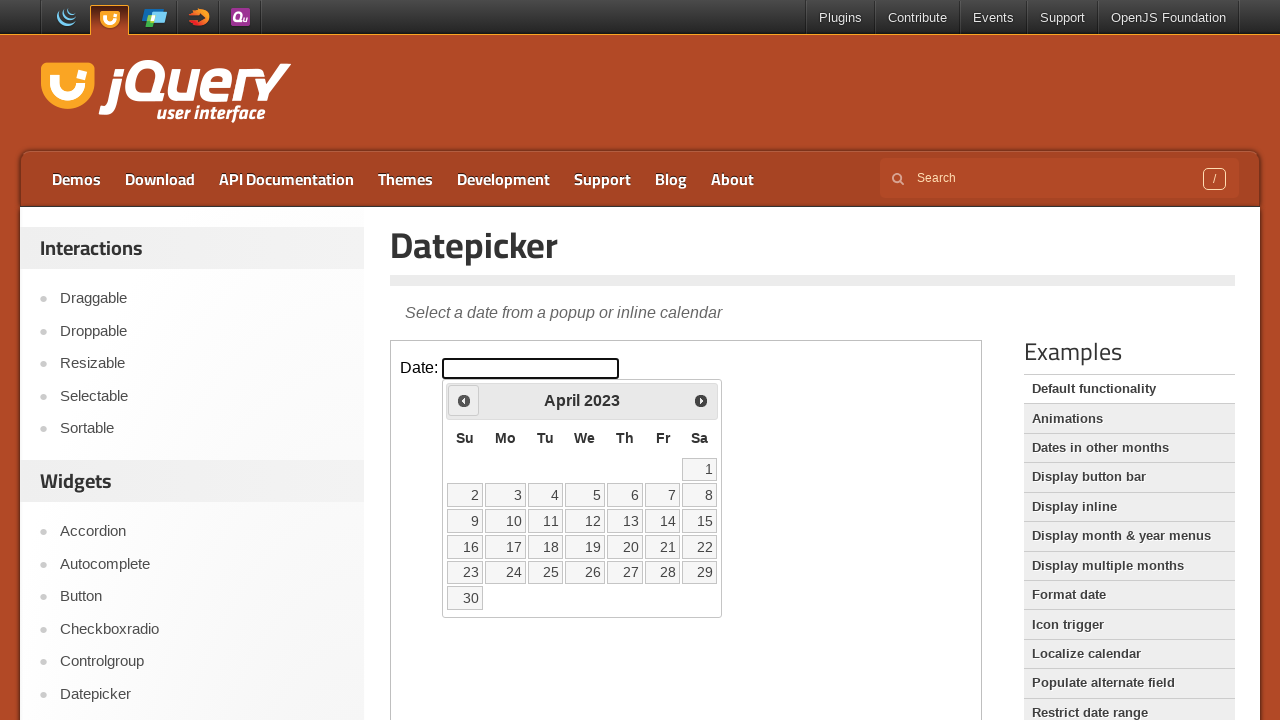

Checked current calendar month: April 2023
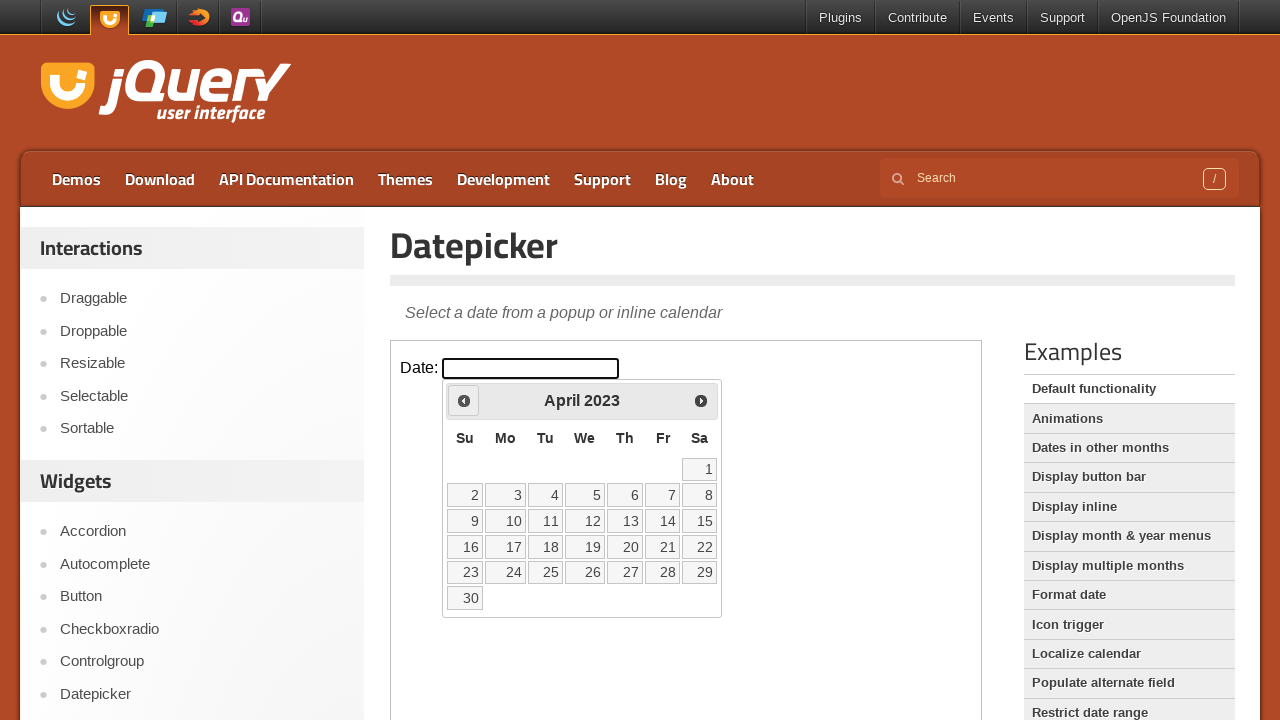

Clicked previous month arrow to navigate backwards at (464, 400) on iframe.demo-frame >> internal:control=enter-frame >> span.ui-icon.ui-icon-circle
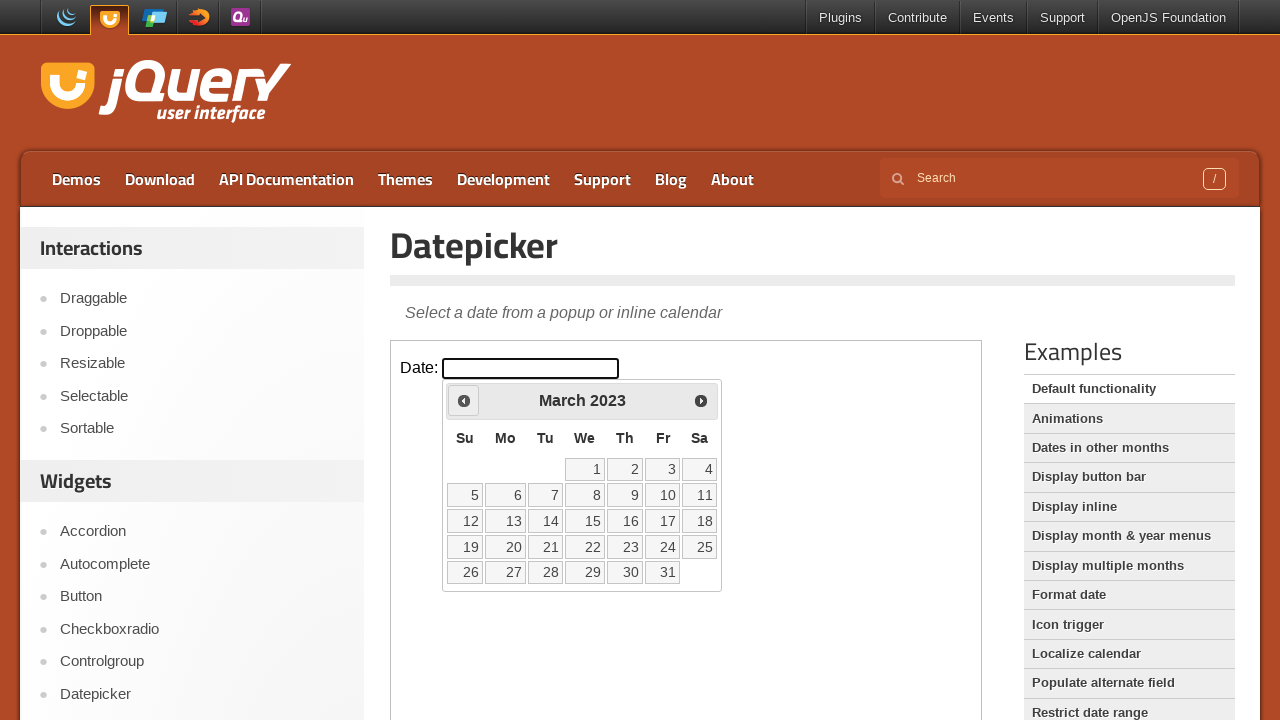

Checked current calendar month: March 2023
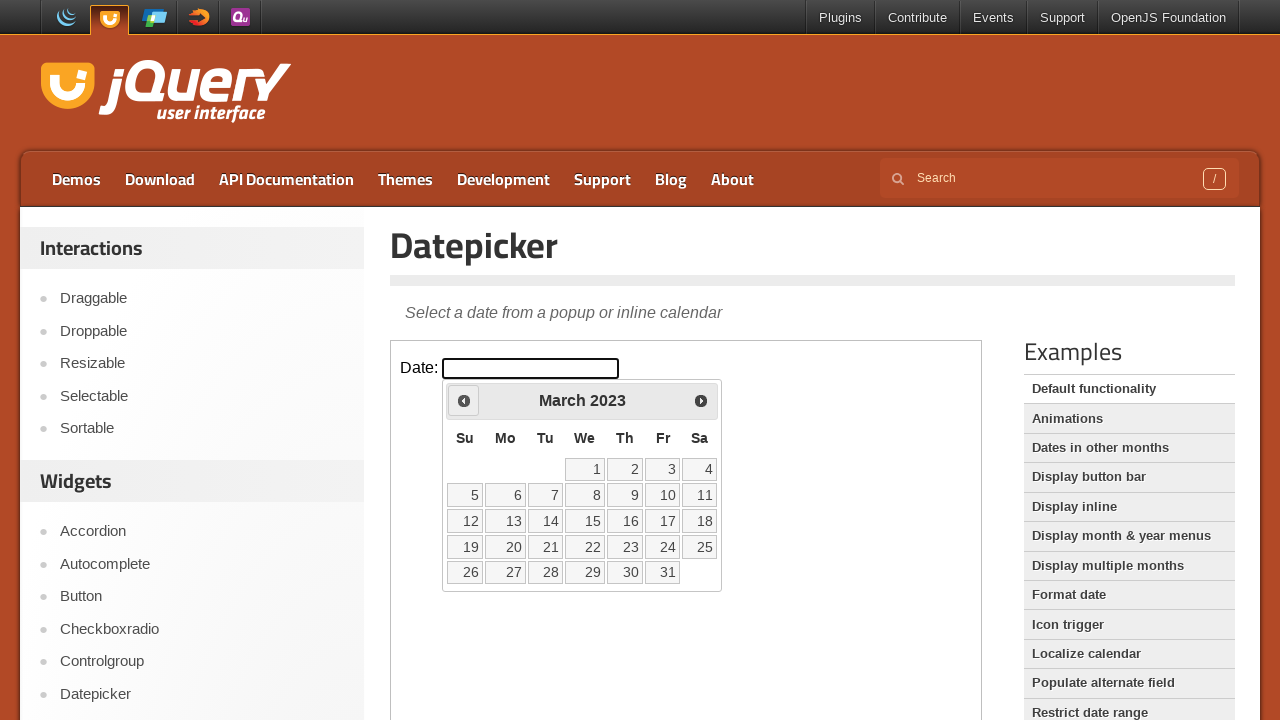

Clicked previous month arrow to navigate backwards at (464, 400) on iframe.demo-frame >> internal:control=enter-frame >> span.ui-icon.ui-icon-circle
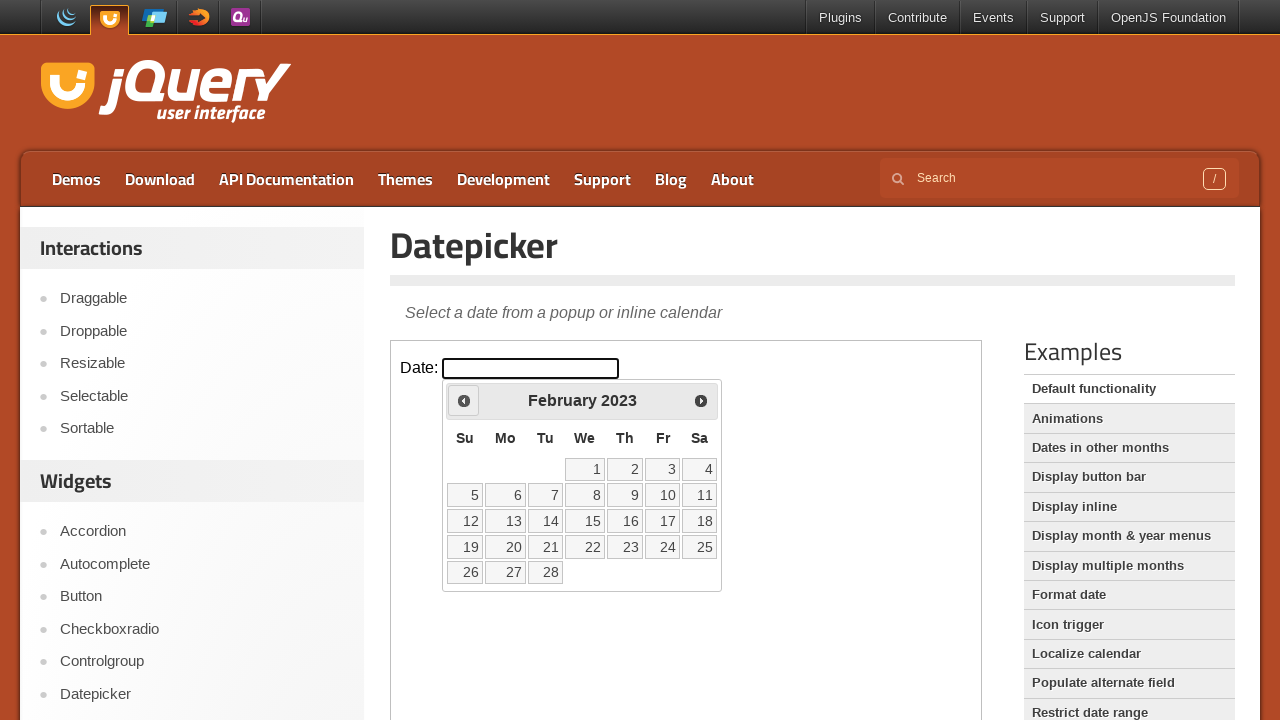

Checked current calendar month: February 2023
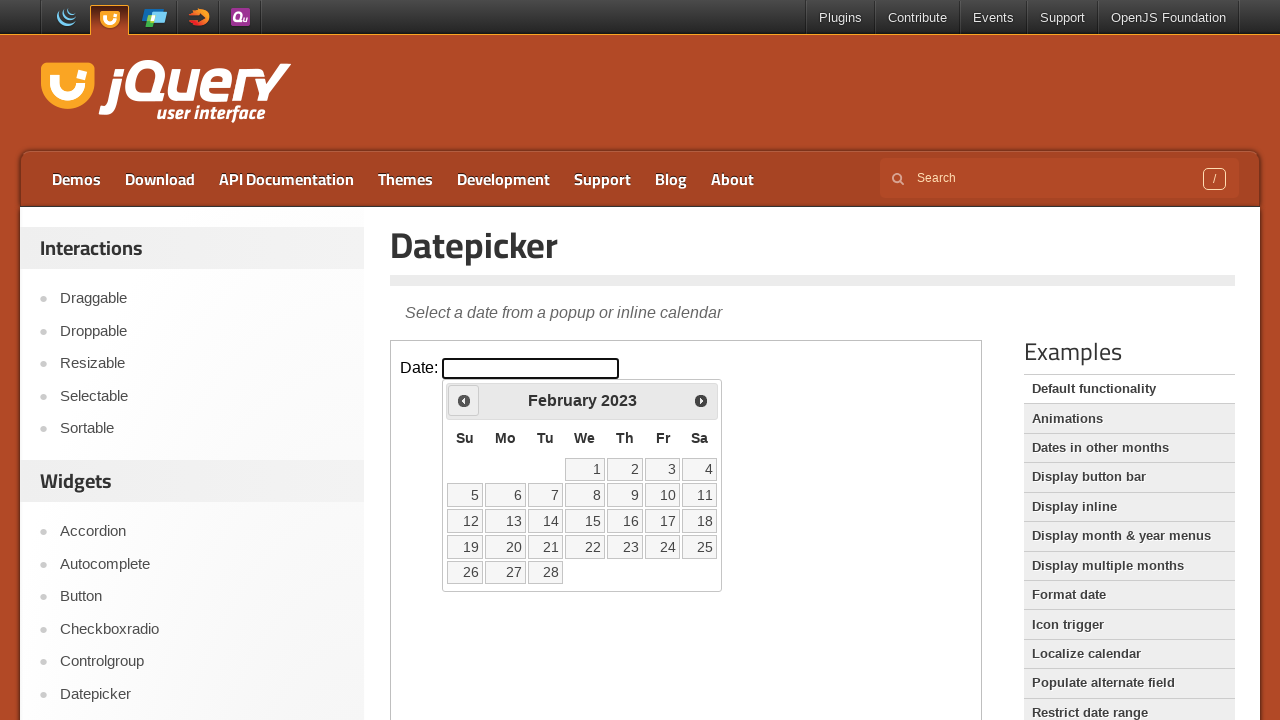

Clicked previous month arrow to navigate backwards at (464, 400) on iframe.demo-frame >> internal:control=enter-frame >> span.ui-icon.ui-icon-circle
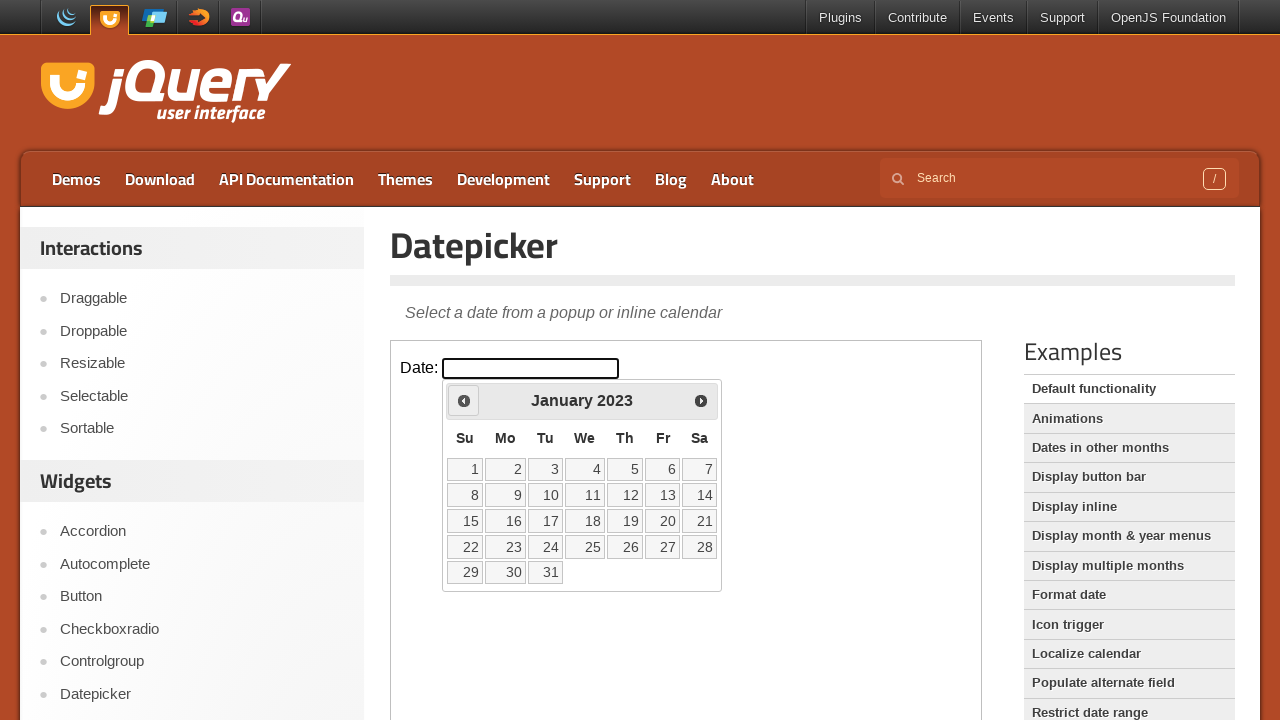

Checked current calendar month: January 2023
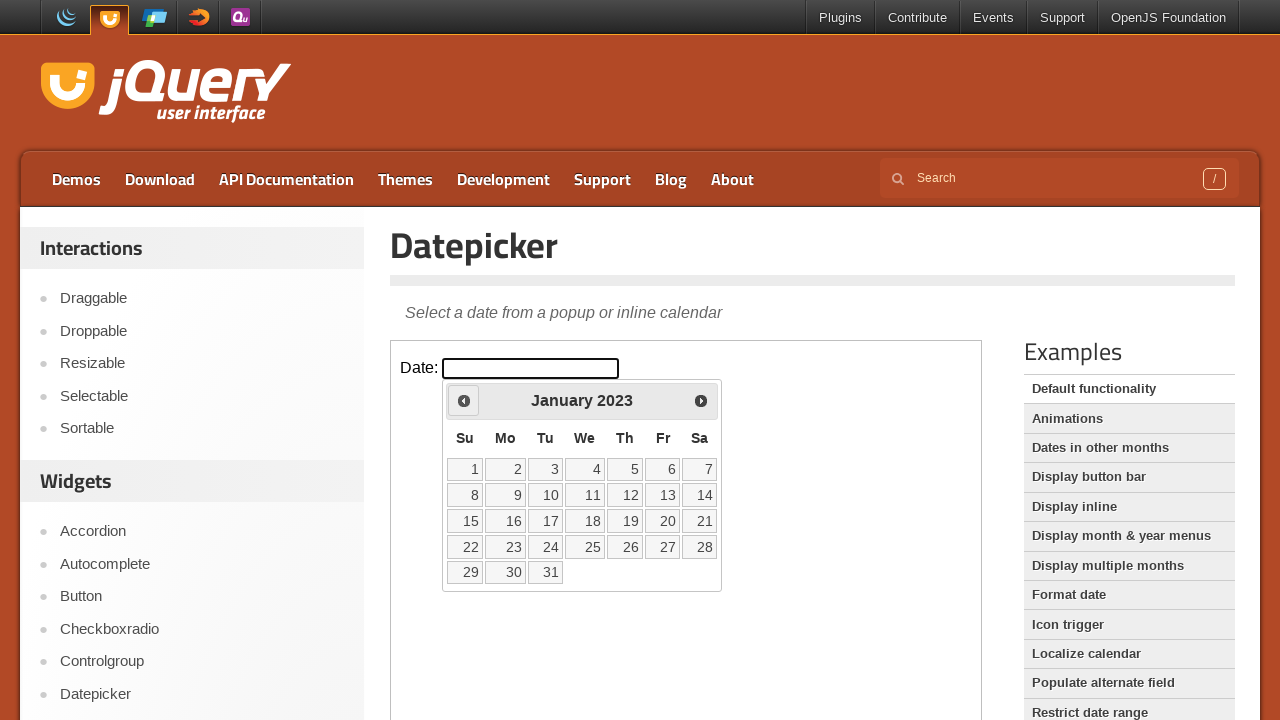

Clicked previous month arrow to navigate backwards at (464, 400) on iframe.demo-frame >> internal:control=enter-frame >> span.ui-icon.ui-icon-circle
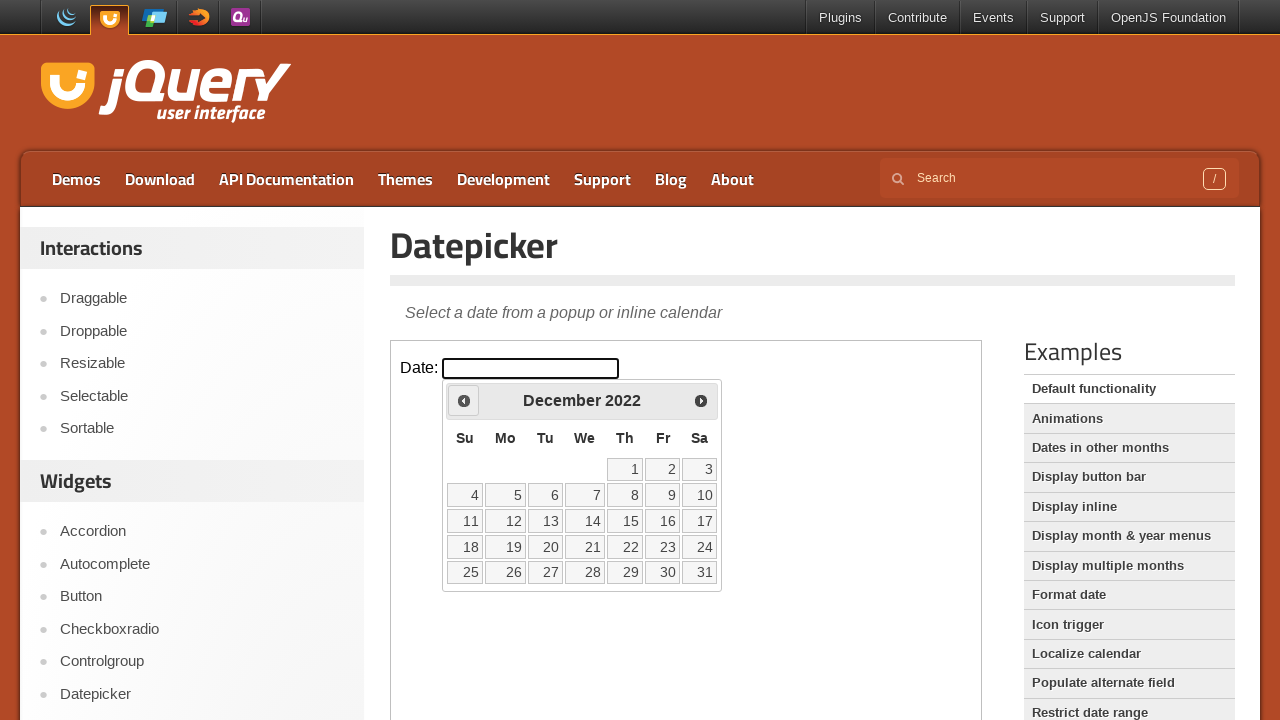

Checked current calendar month: December 2022
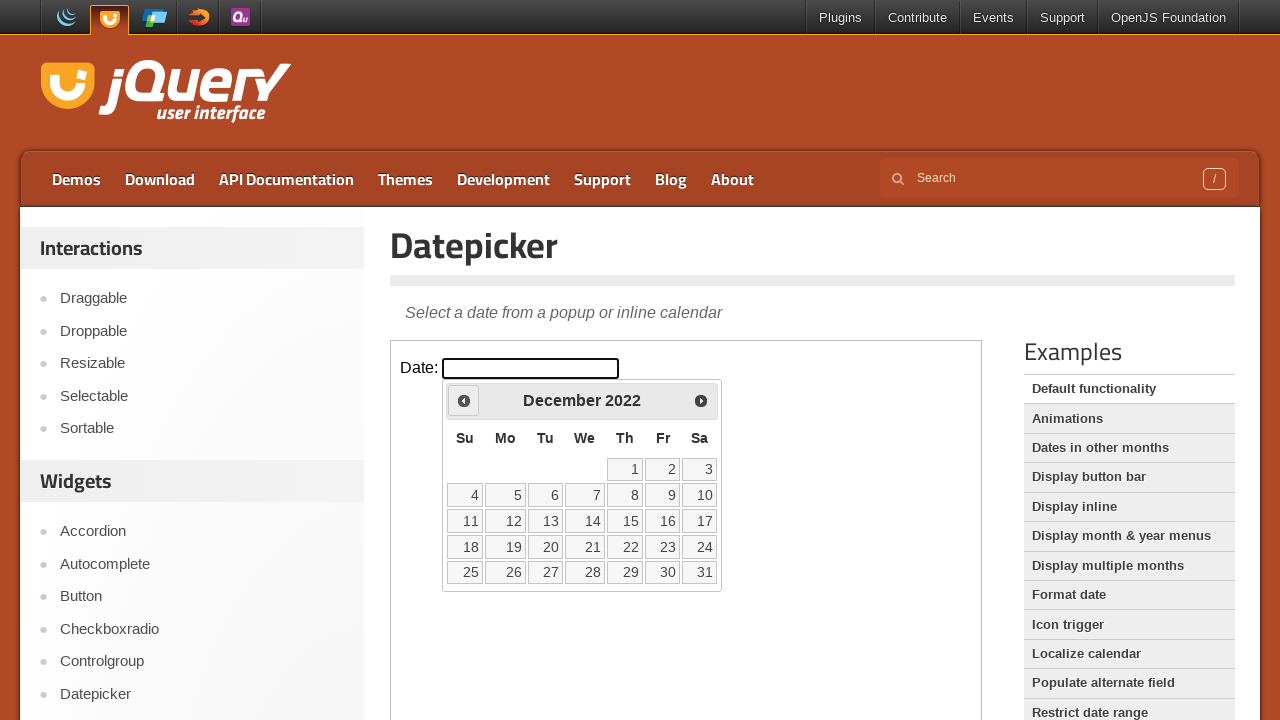

Clicked previous month arrow to navigate backwards at (464, 400) on iframe.demo-frame >> internal:control=enter-frame >> span.ui-icon.ui-icon-circle
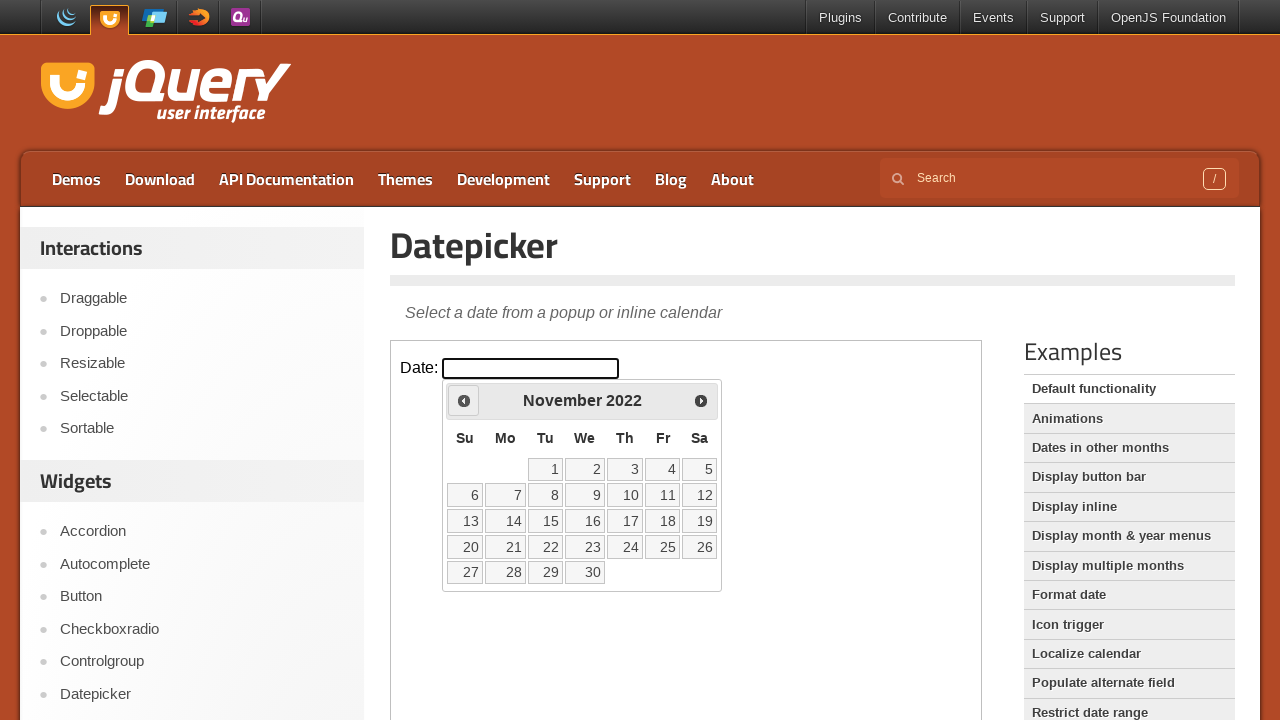

Checked current calendar month: November 2022
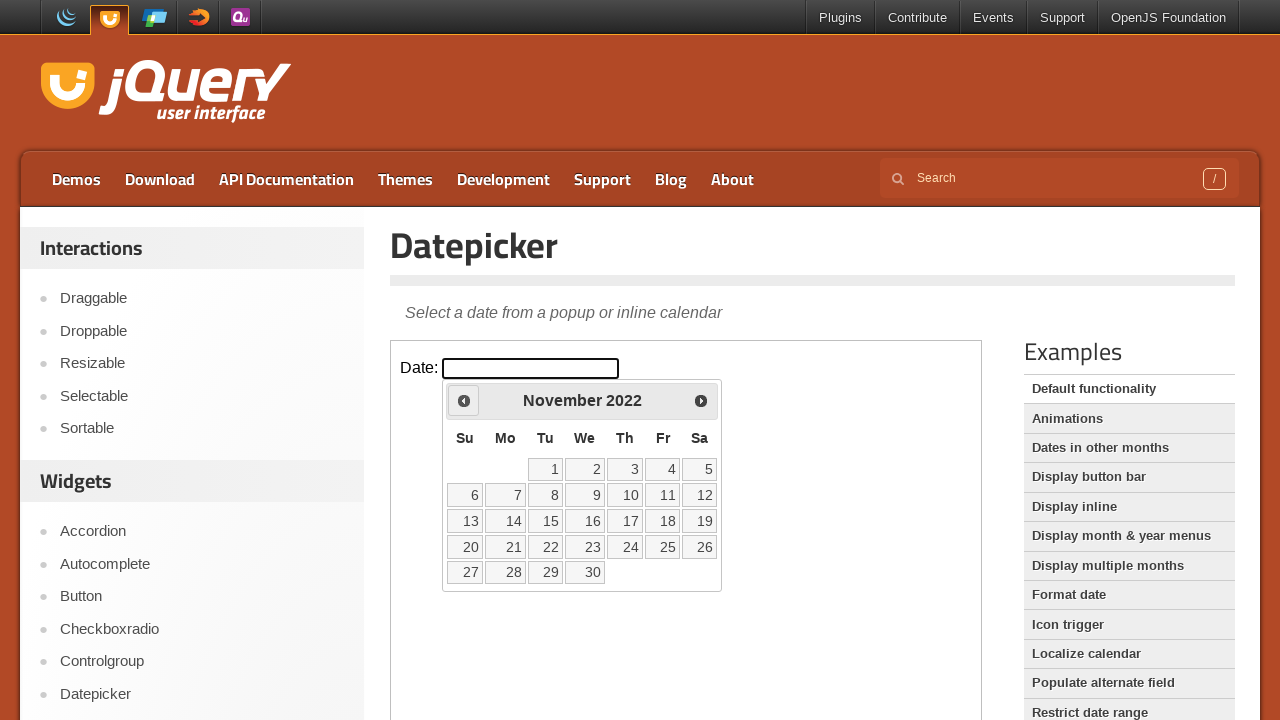

Clicked previous month arrow to navigate backwards at (464, 400) on iframe.demo-frame >> internal:control=enter-frame >> span.ui-icon.ui-icon-circle
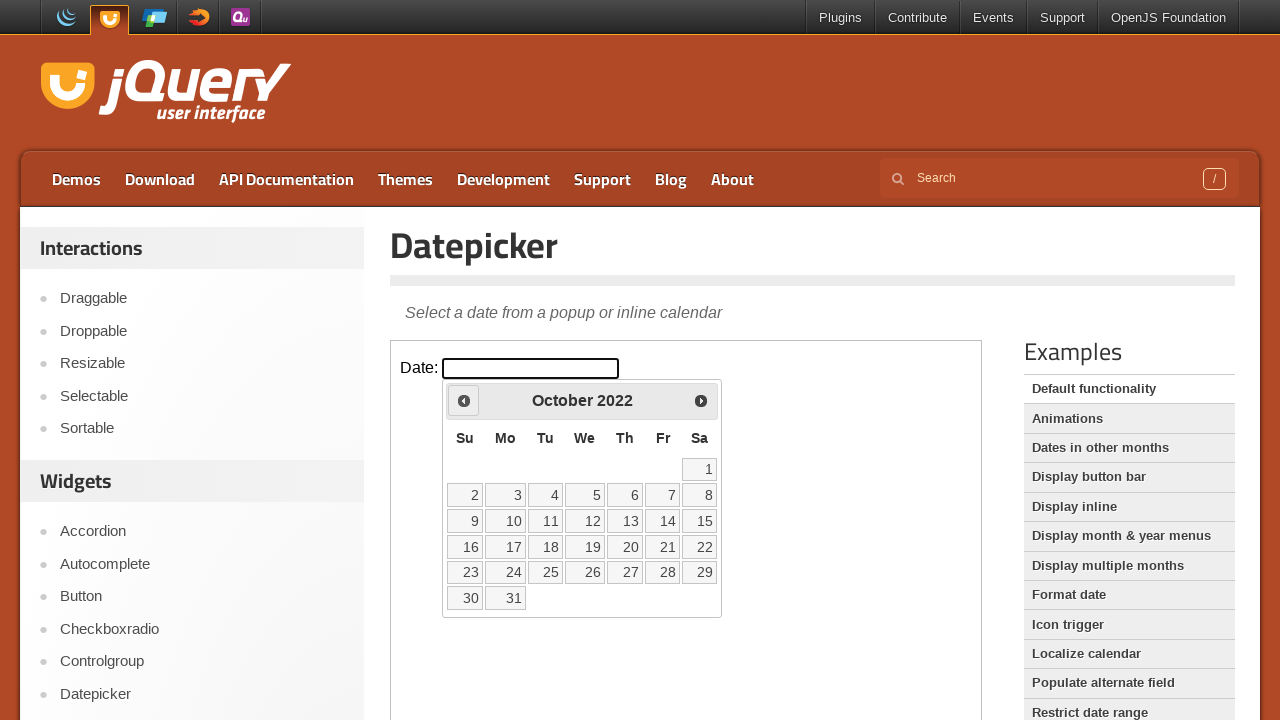

Checked current calendar month: October 2022
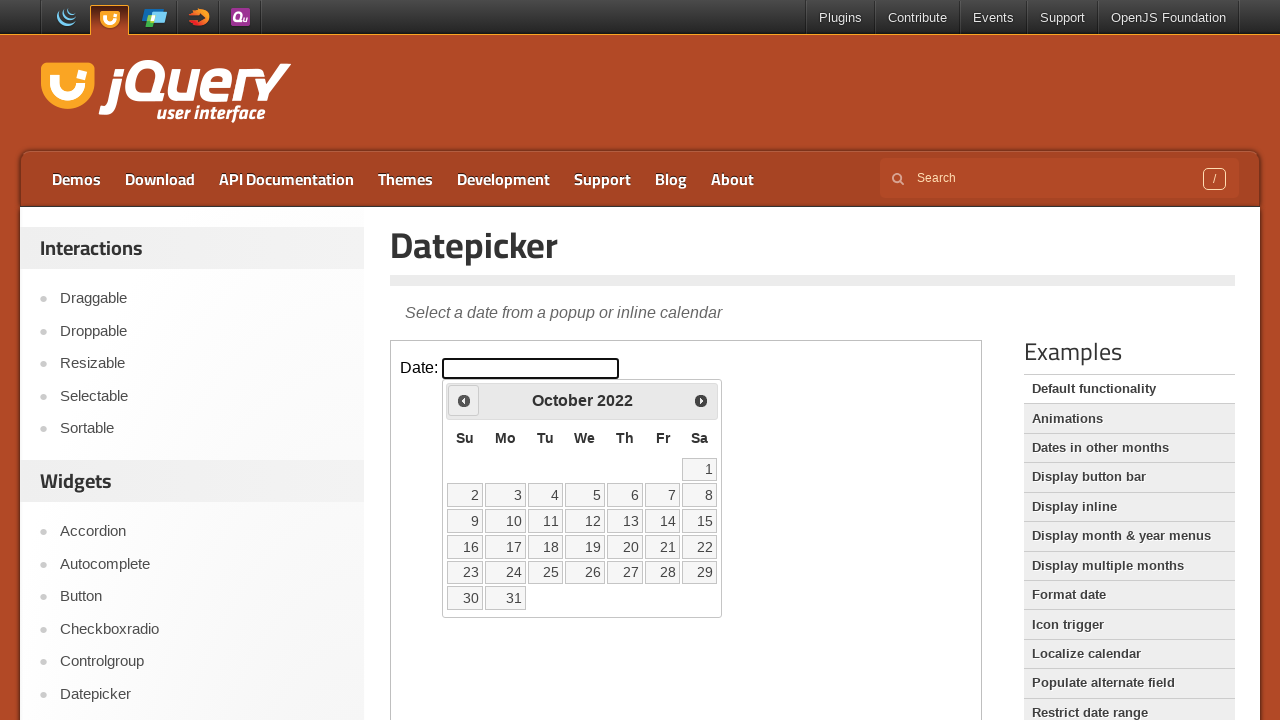

Clicked previous month arrow to navigate backwards at (464, 400) on iframe.demo-frame >> internal:control=enter-frame >> span.ui-icon.ui-icon-circle
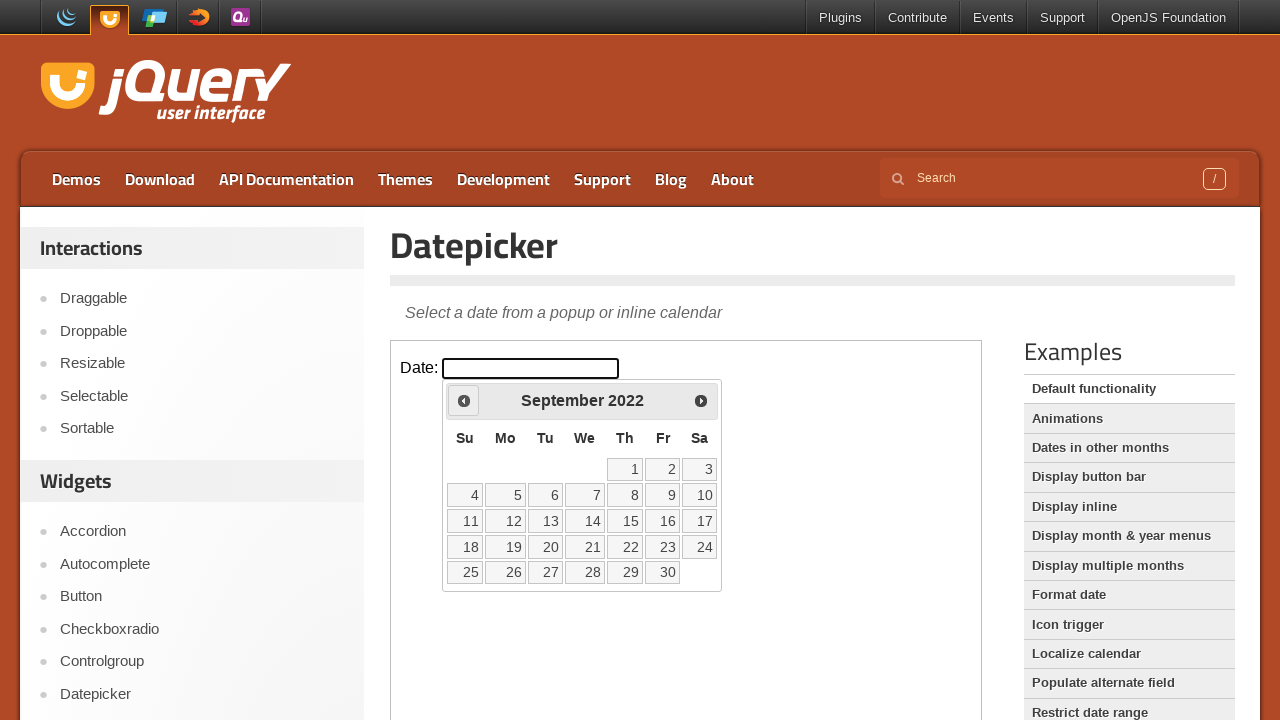

Checked current calendar month: September 2022
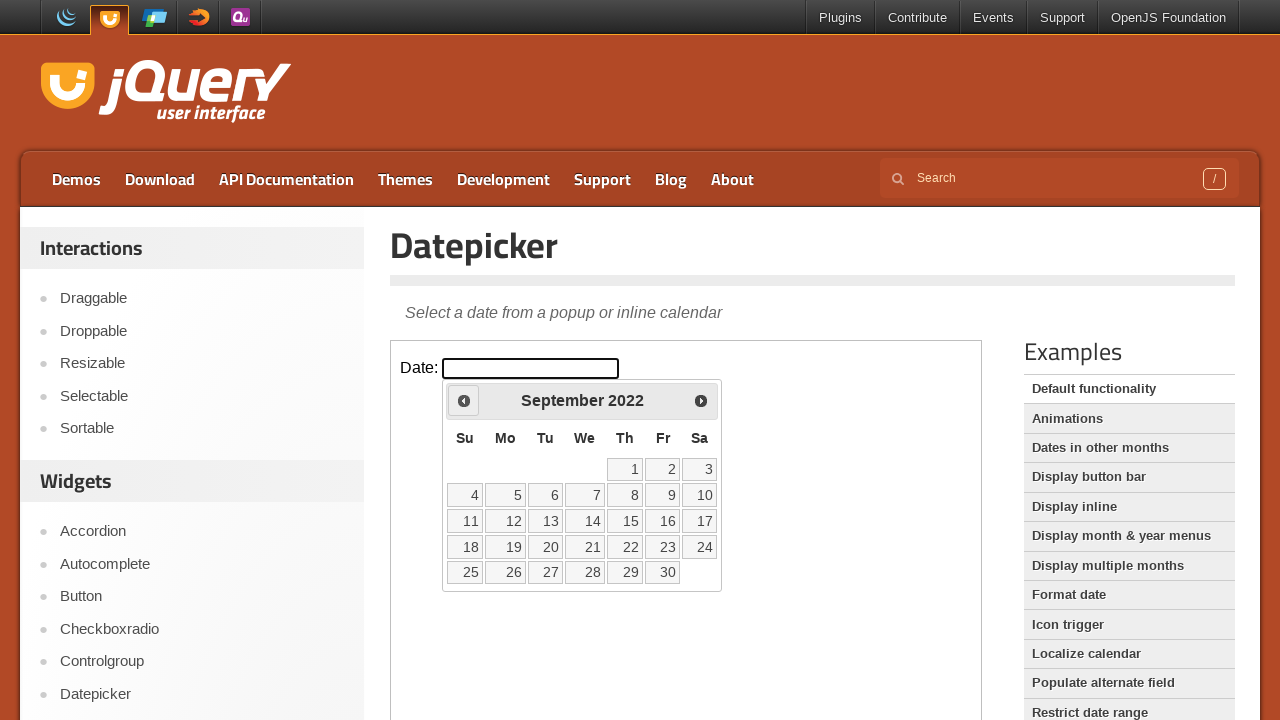

Clicked previous month arrow to navigate backwards at (464, 400) on iframe.demo-frame >> internal:control=enter-frame >> span.ui-icon.ui-icon-circle
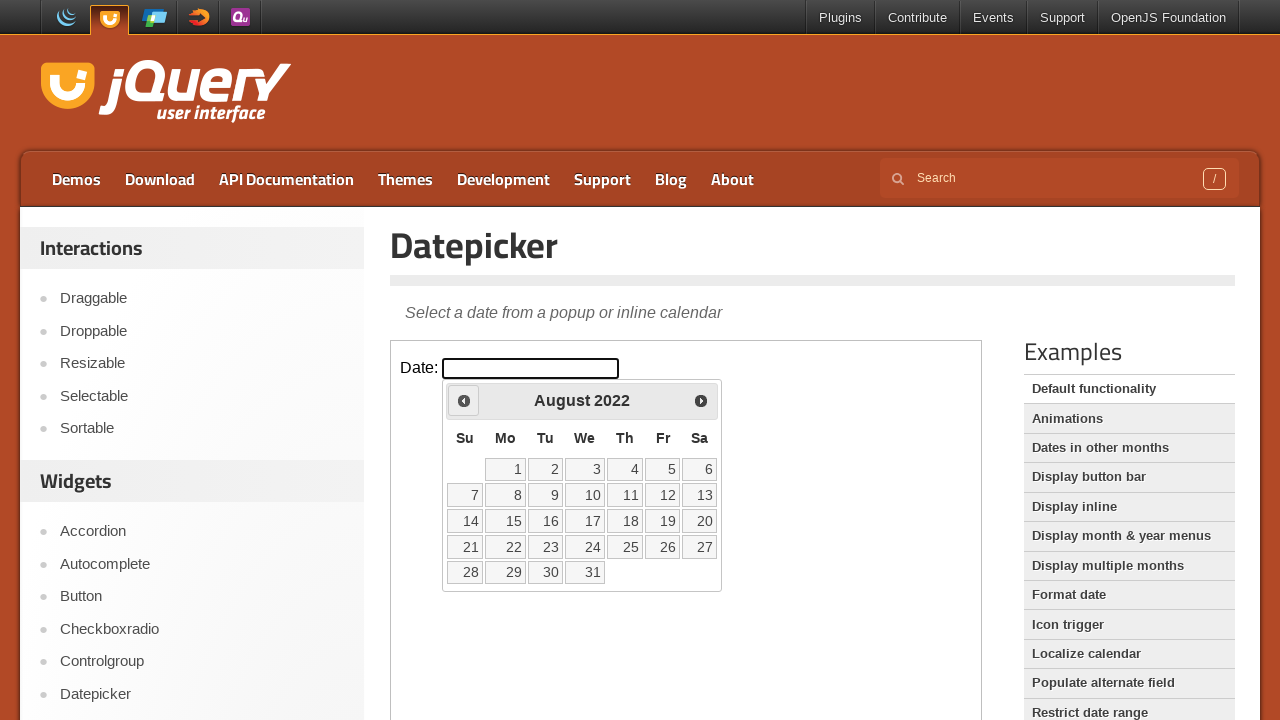

Checked current calendar month: August 2022
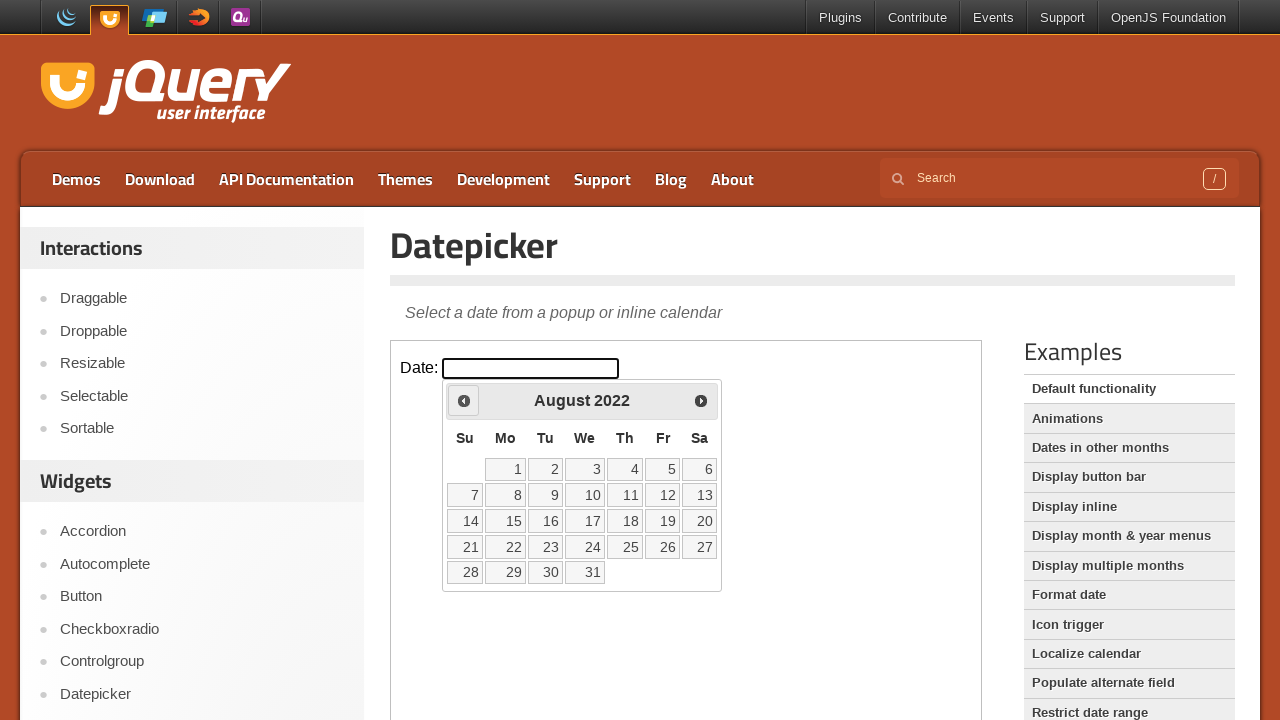

Clicked previous month arrow to navigate backwards at (464, 400) on iframe.demo-frame >> internal:control=enter-frame >> span.ui-icon.ui-icon-circle
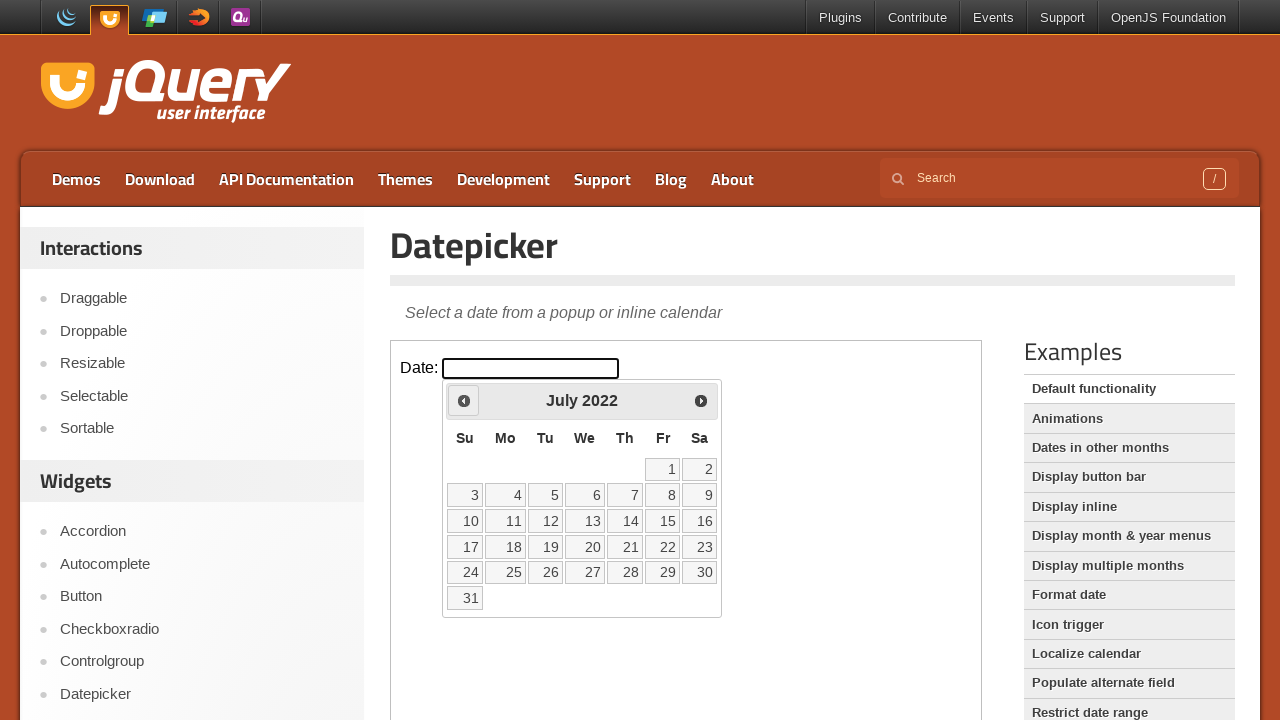

Checked current calendar month: July 2022
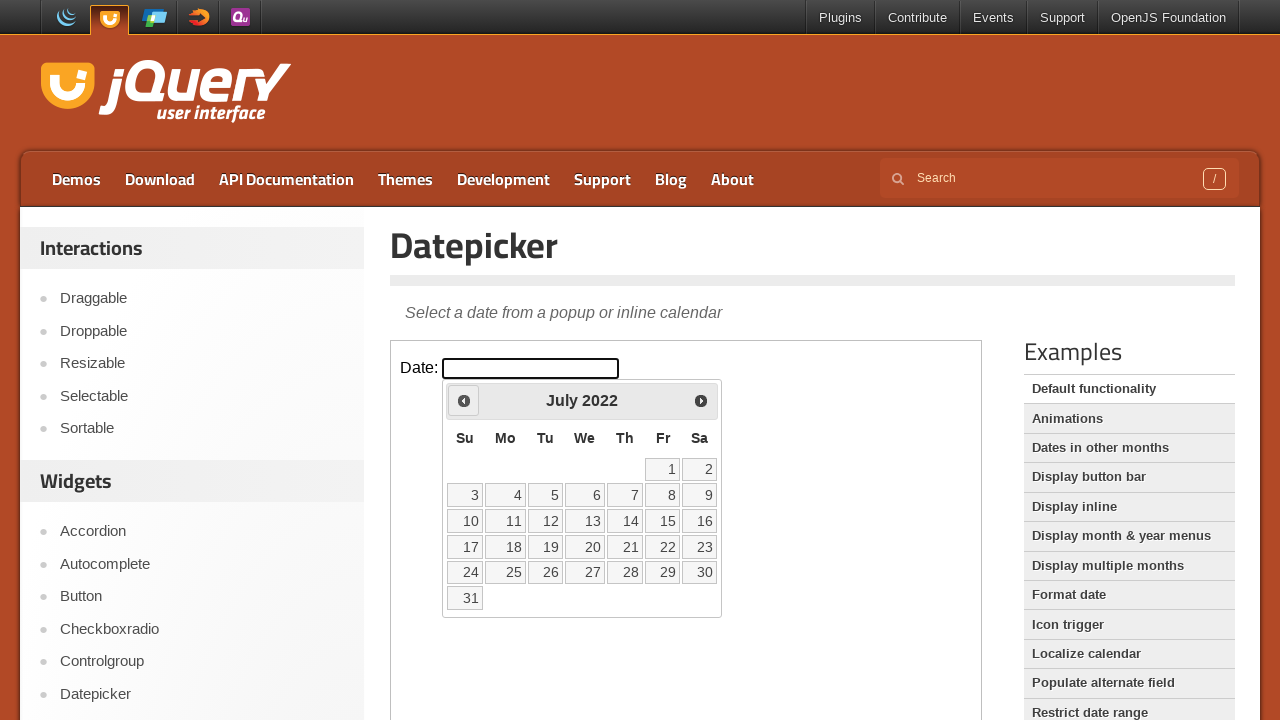

Clicked previous month arrow to navigate backwards at (464, 400) on iframe.demo-frame >> internal:control=enter-frame >> span.ui-icon.ui-icon-circle
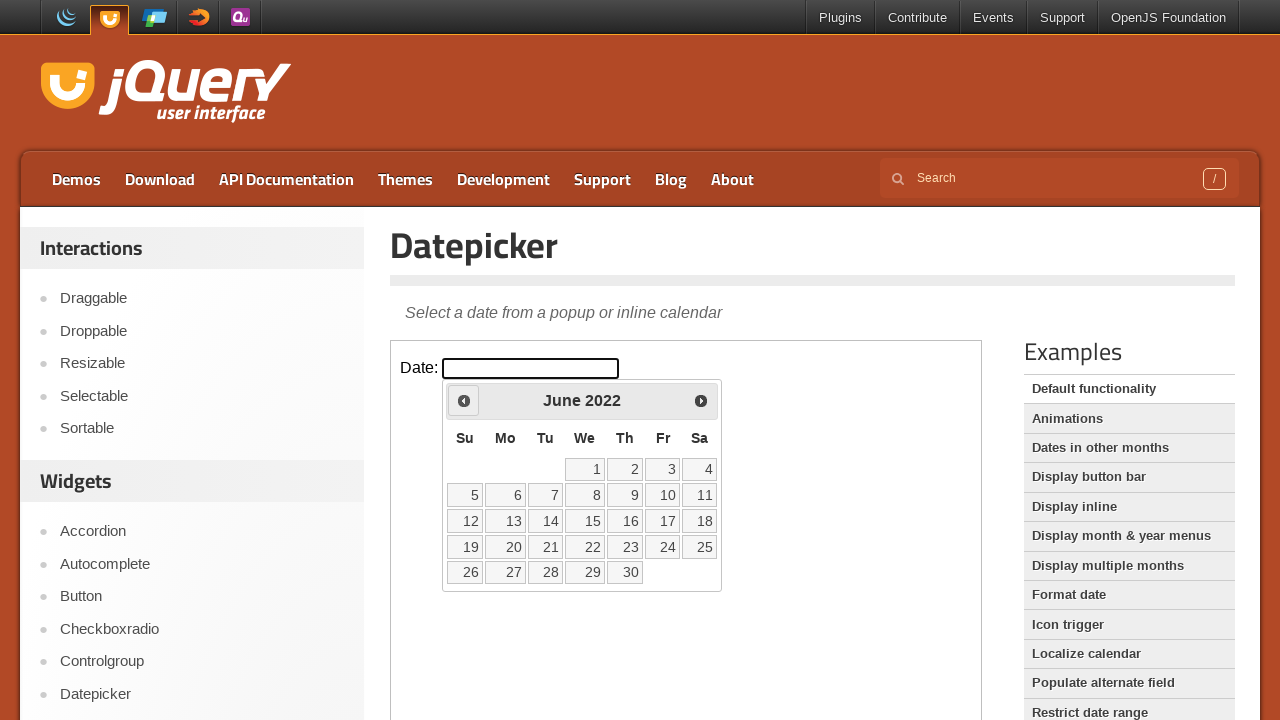

Checked current calendar month: June 2022
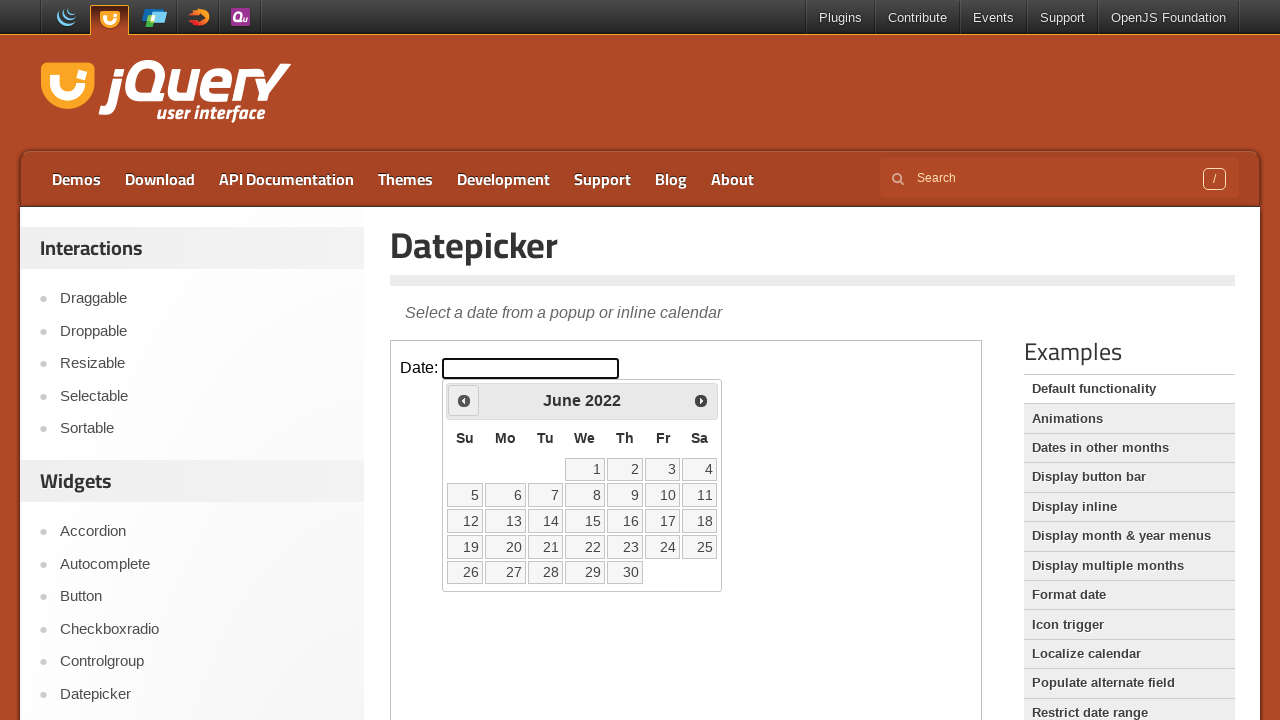

Clicked previous month arrow to navigate backwards at (464, 400) on iframe.demo-frame >> internal:control=enter-frame >> span.ui-icon.ui-icon-circle
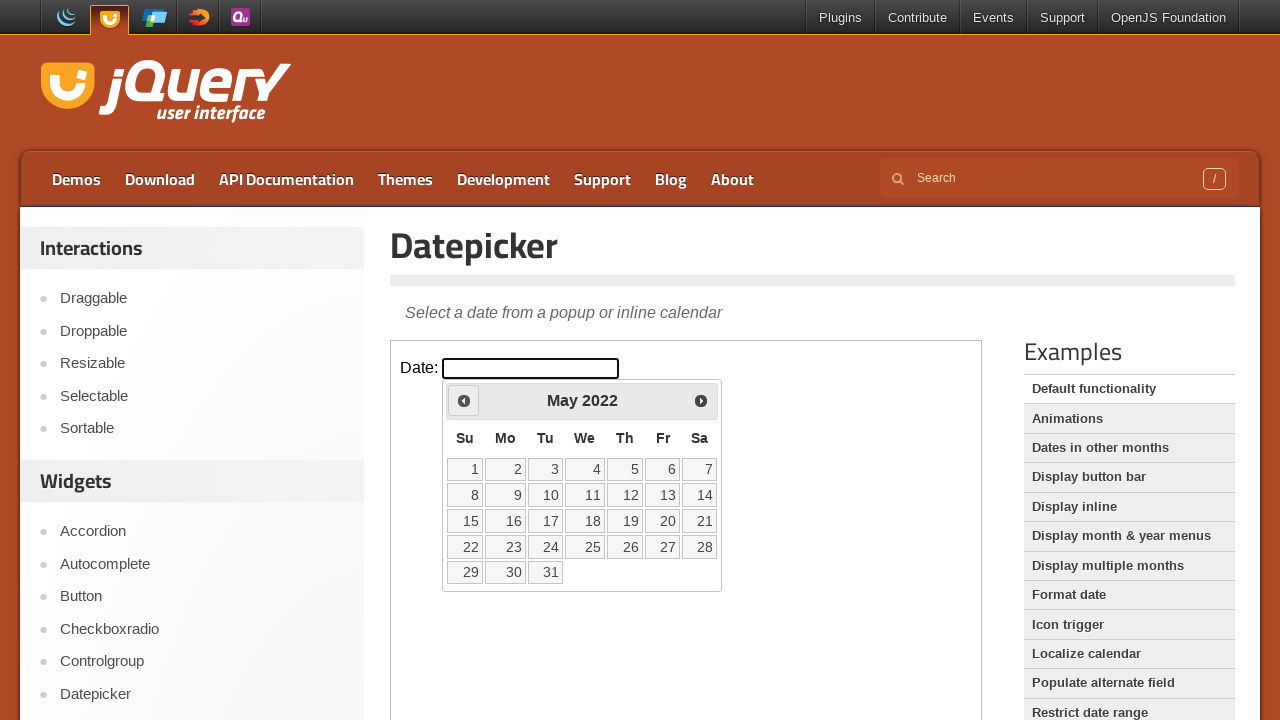

Checked current calendar month: May 2022
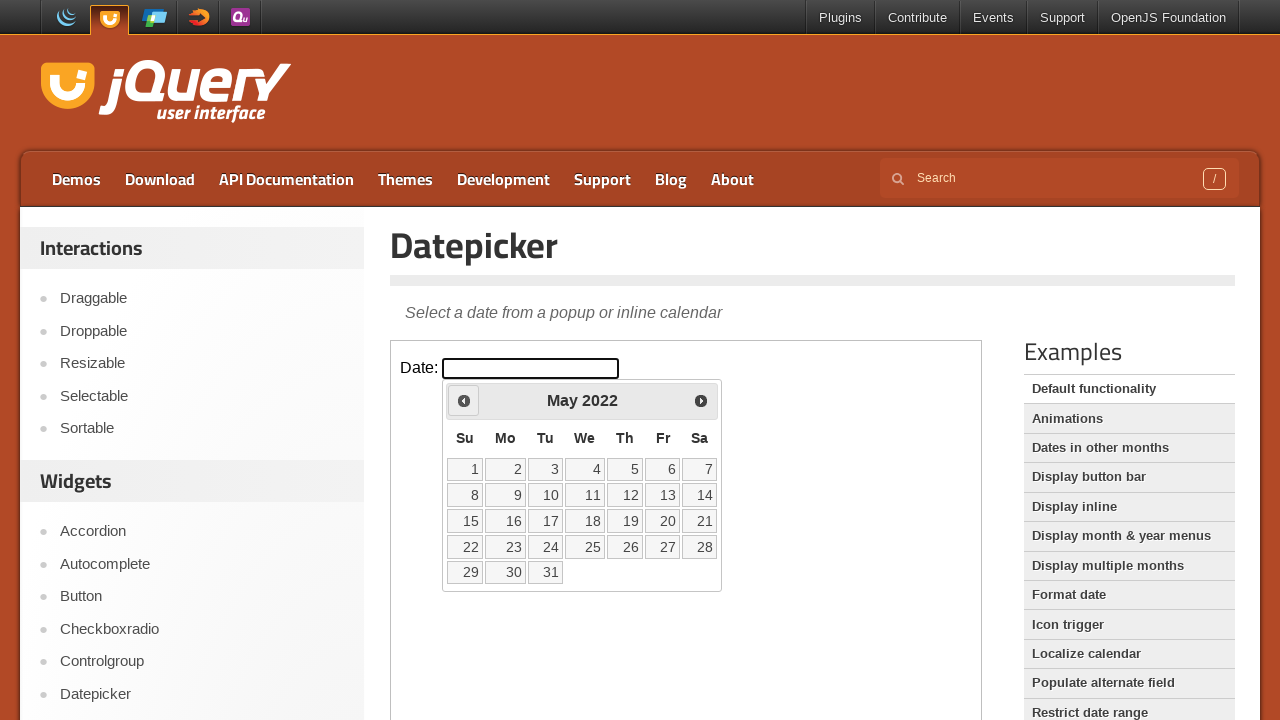

Clicked previous month arrow to navigate backwards at (464, 400) on iframe.demo-frame >> internal:control=enter-frame >> span.ui-icon.ui-icon-circle
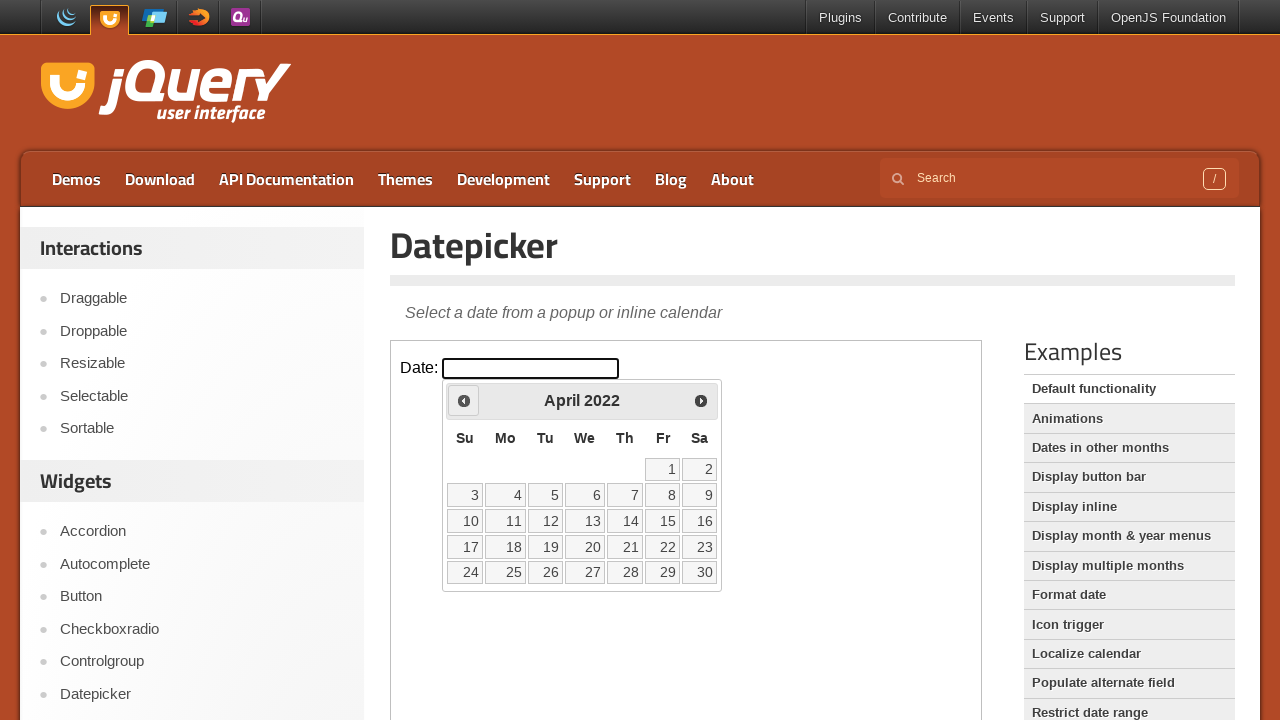

Checked current calendar month: April 2022
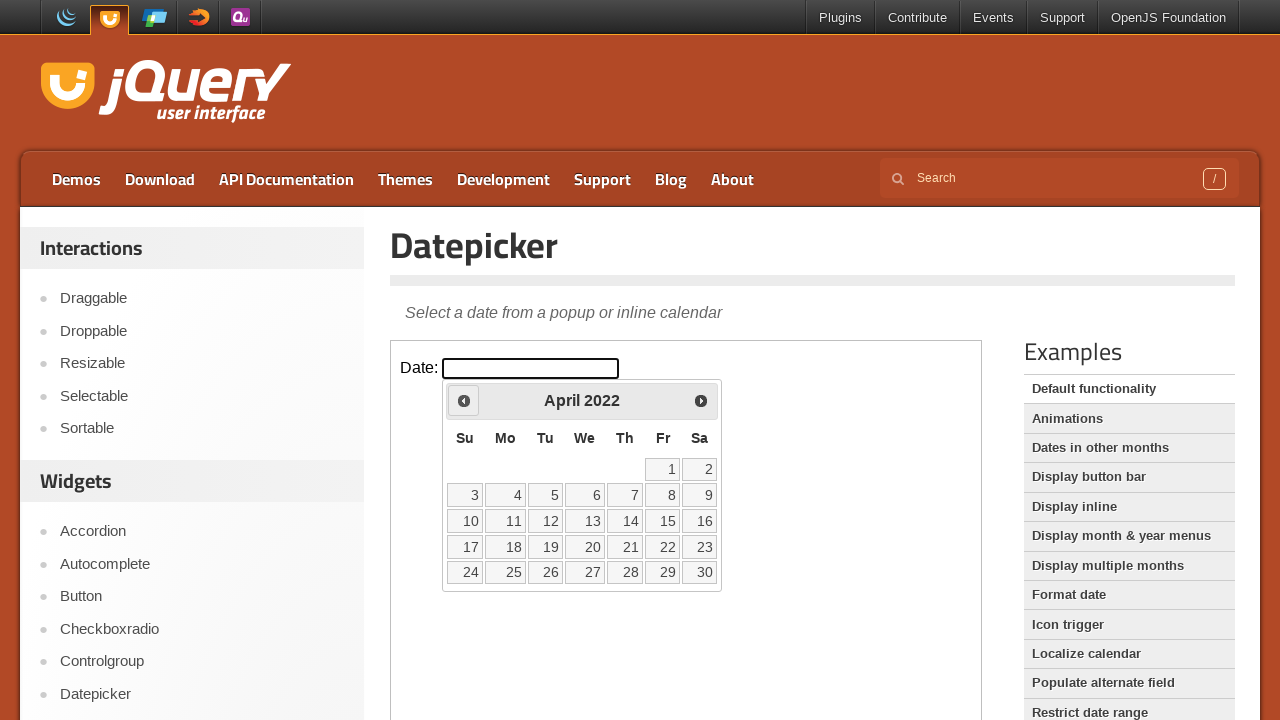

Clicked previous month arrow to navigate backwards at (464, 400) on iframe.demo-frame >> internal:control=enter-frame >> span.ui-icon.ui-icon-circle
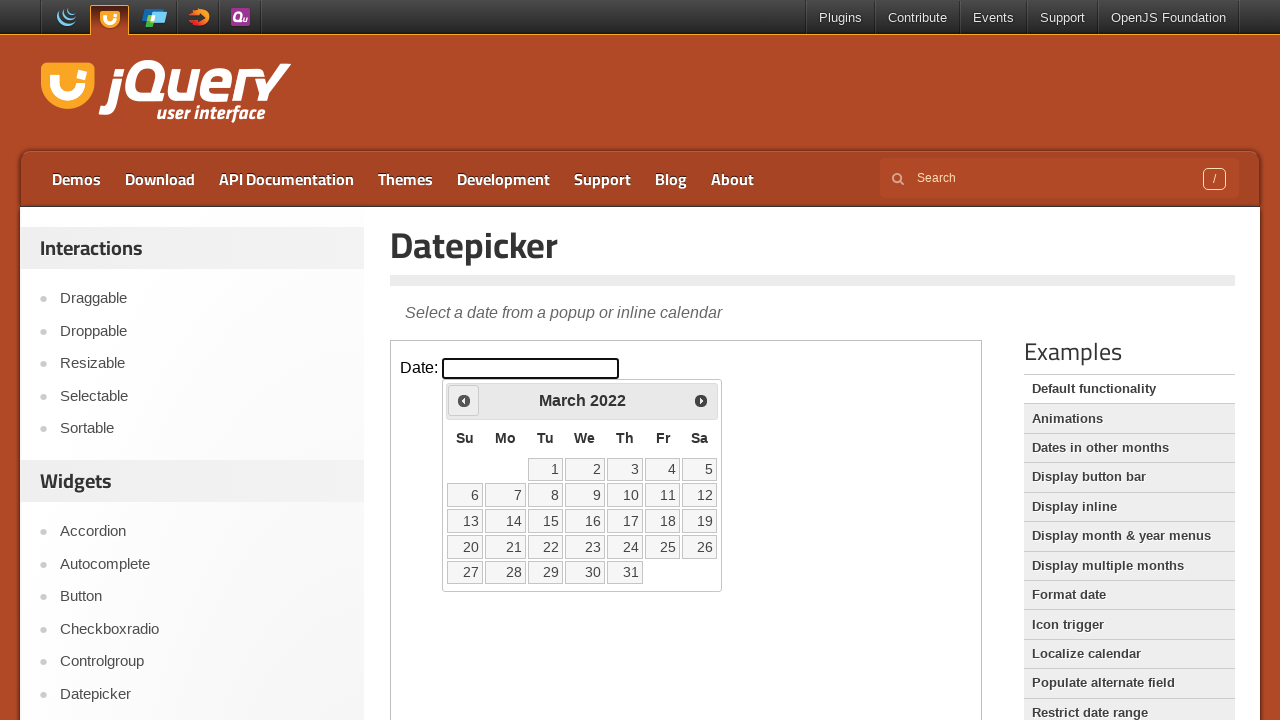

Checked current calendar month: March 2022
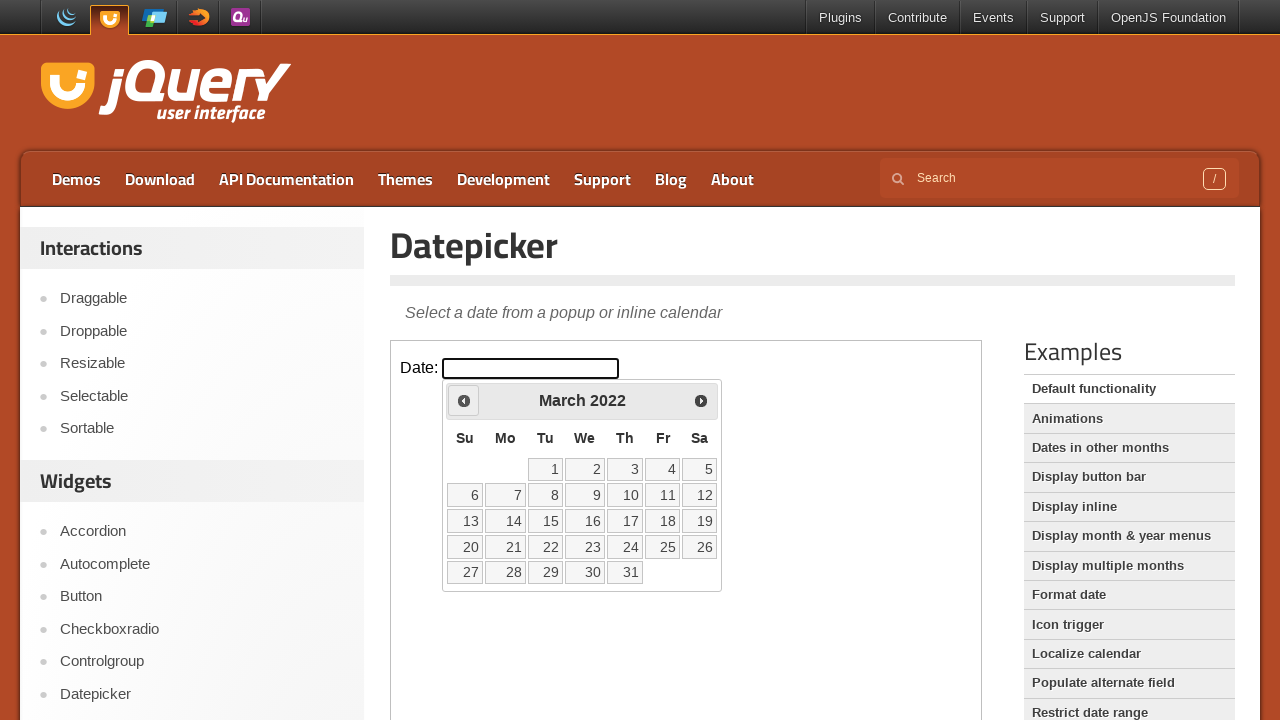

Clicked previous month arrow to navigate backwards at (464, 400) on iframe.demo-frame >> internal:control=enter-frame >> span.ui-icon.ui-icon-circle
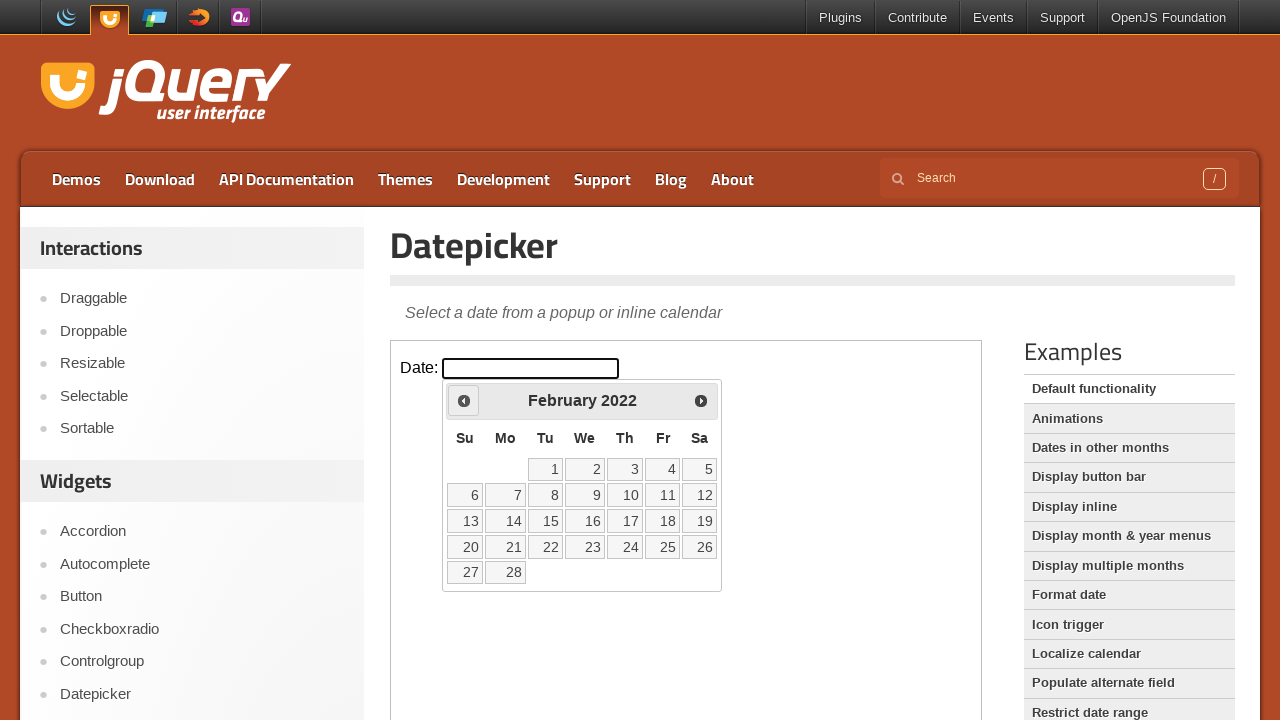

Checked current calendar month: February 2022
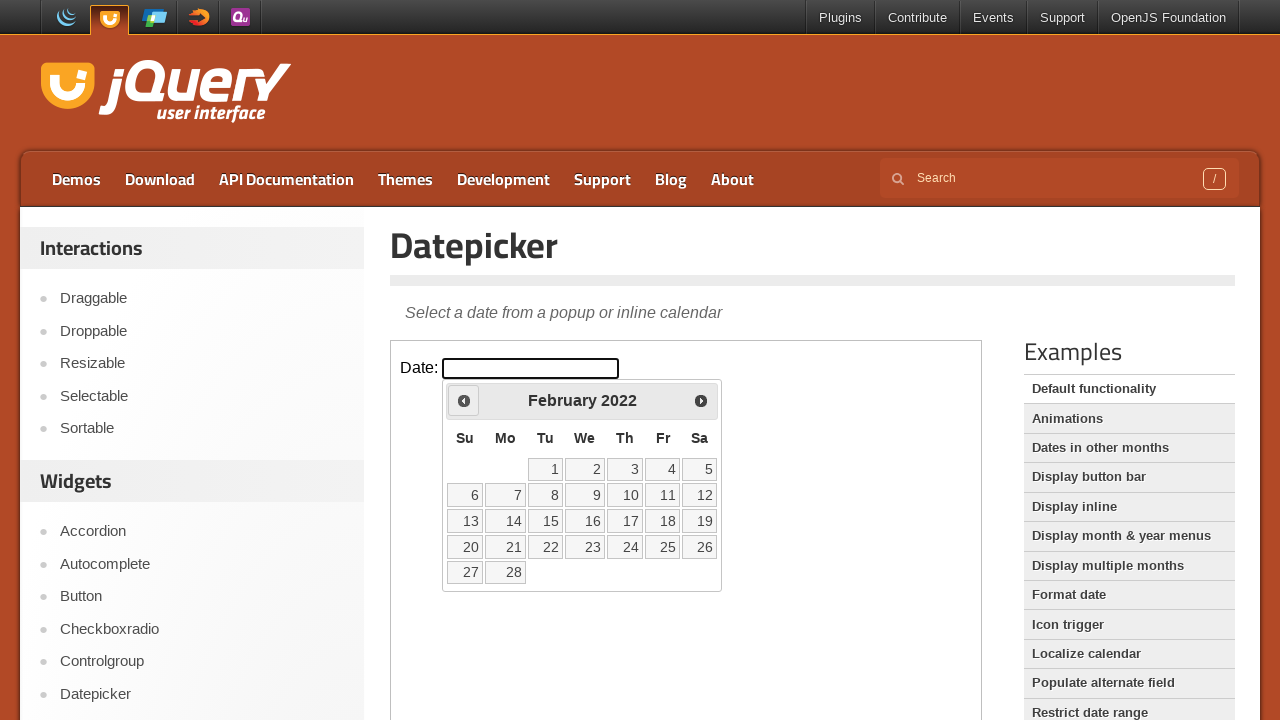

Clicked previous month arrow to navigate backwards at (464, 400) on iframe.demo-frame >> internal:control=enter-frame >> span.ui-icon.ui-icon-circle
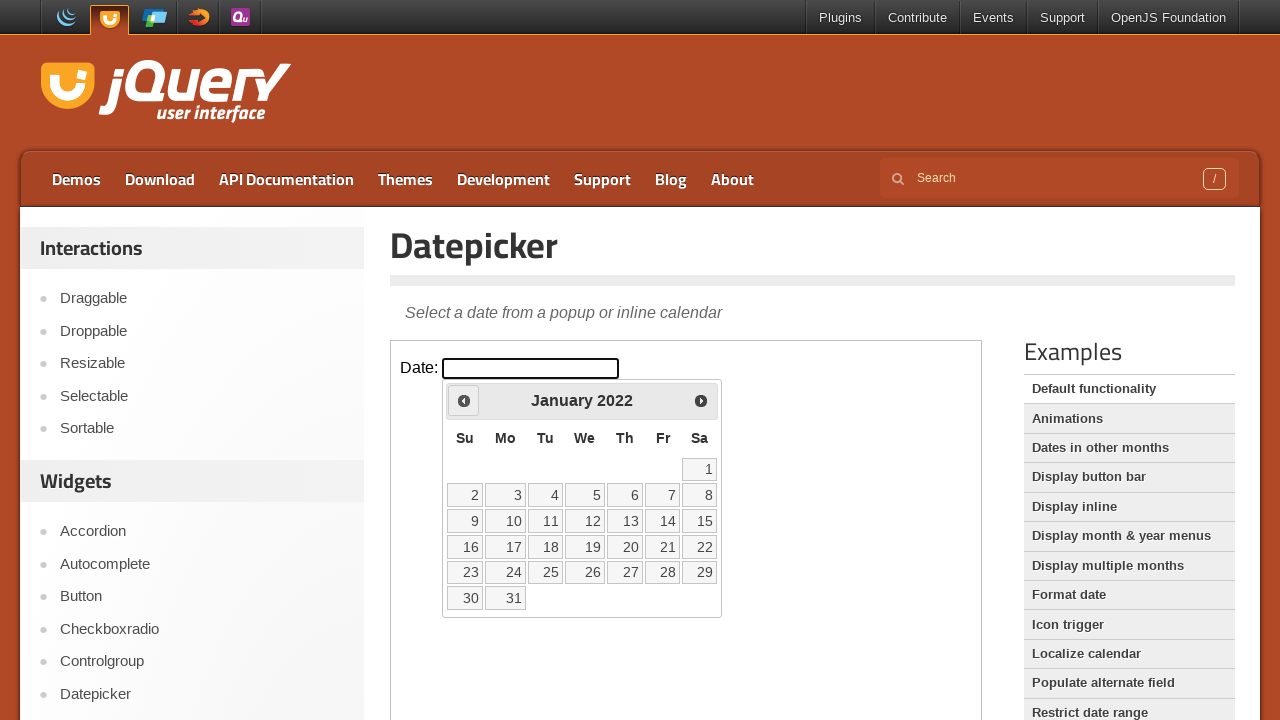

Checked current calendar month: January 2022
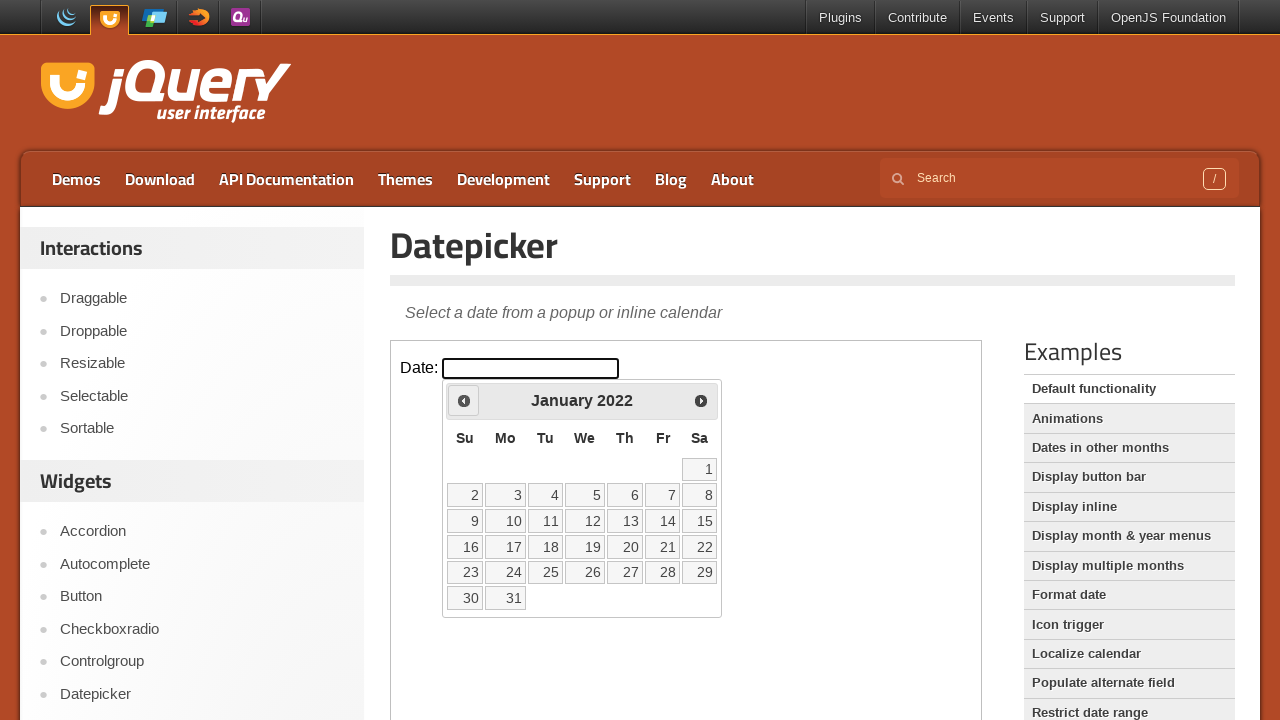

Clicked previous month arrow to navigate backwards at (464, 400) on iframe.demo-frame >> internal:control=enter-frame >> span.ui-icon.ui-icon-circle
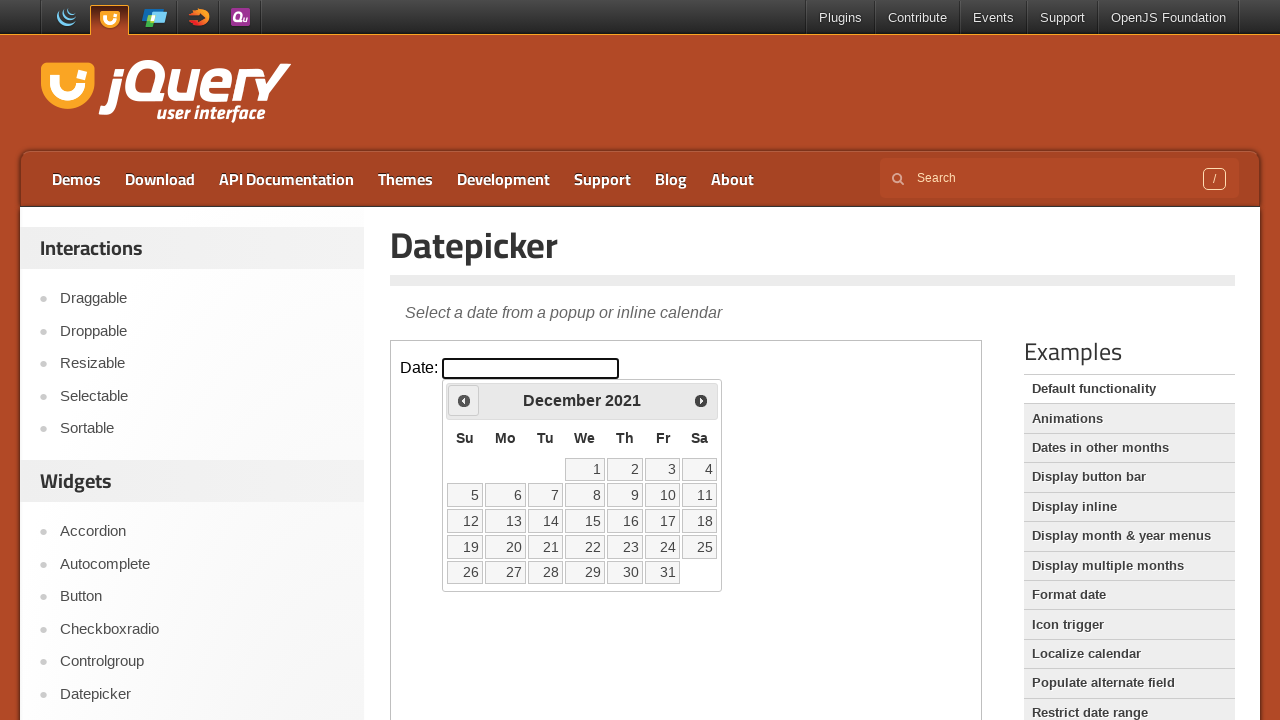

Checked current calendar month: December 2021
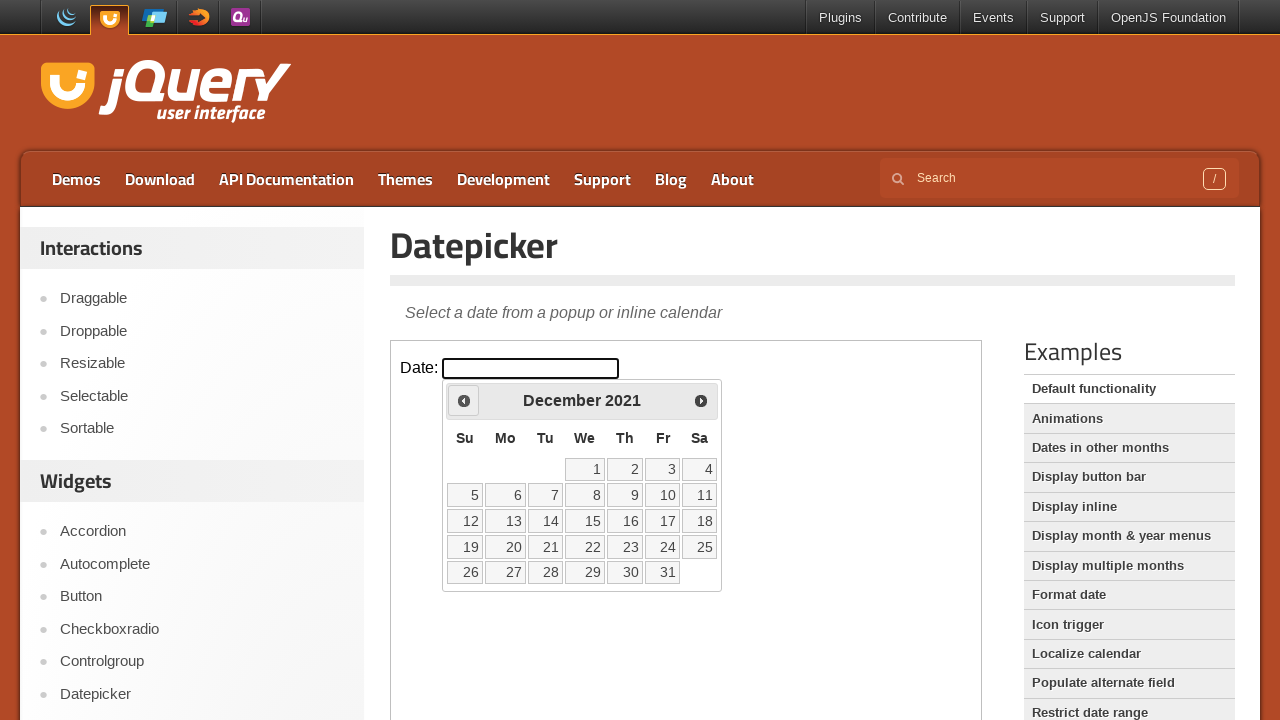

Clicked previous month arrow to navigate backwards at (464, 400) on iframe.demo-frame >> internal:control=enter-frame >> span.ui-icon.ui-icon-circle
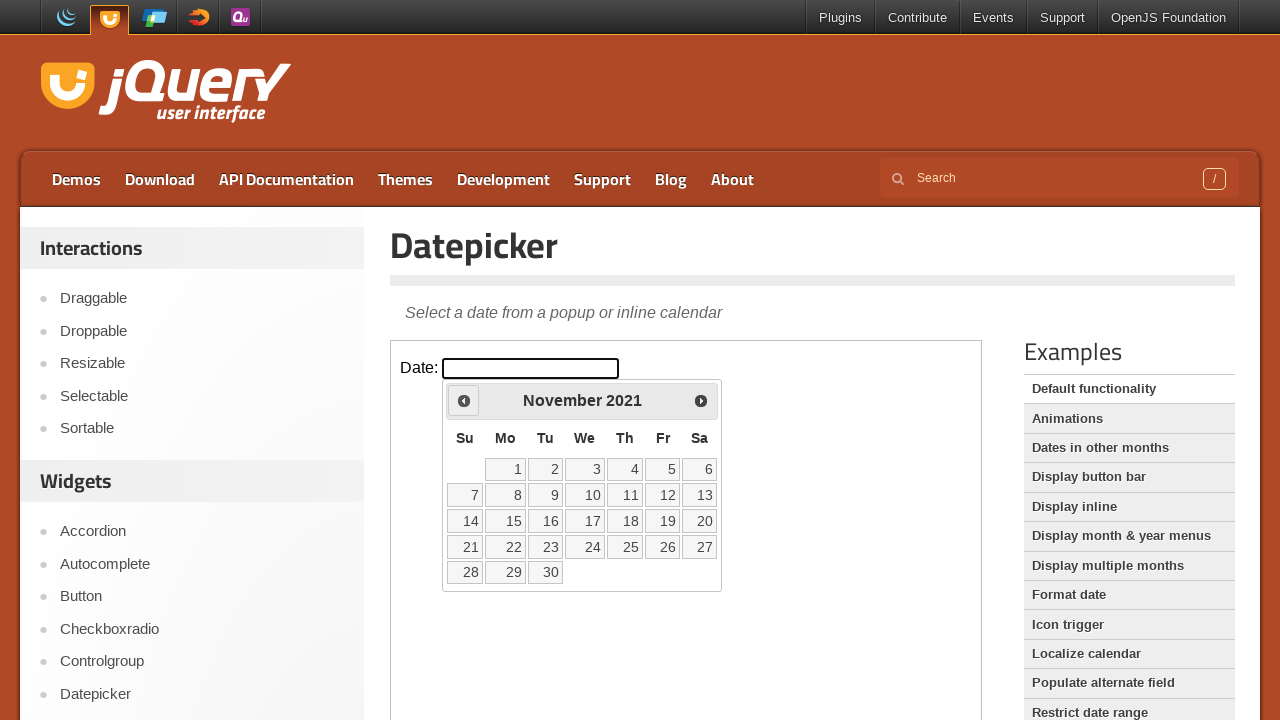

Checked current calendar month: November 2021
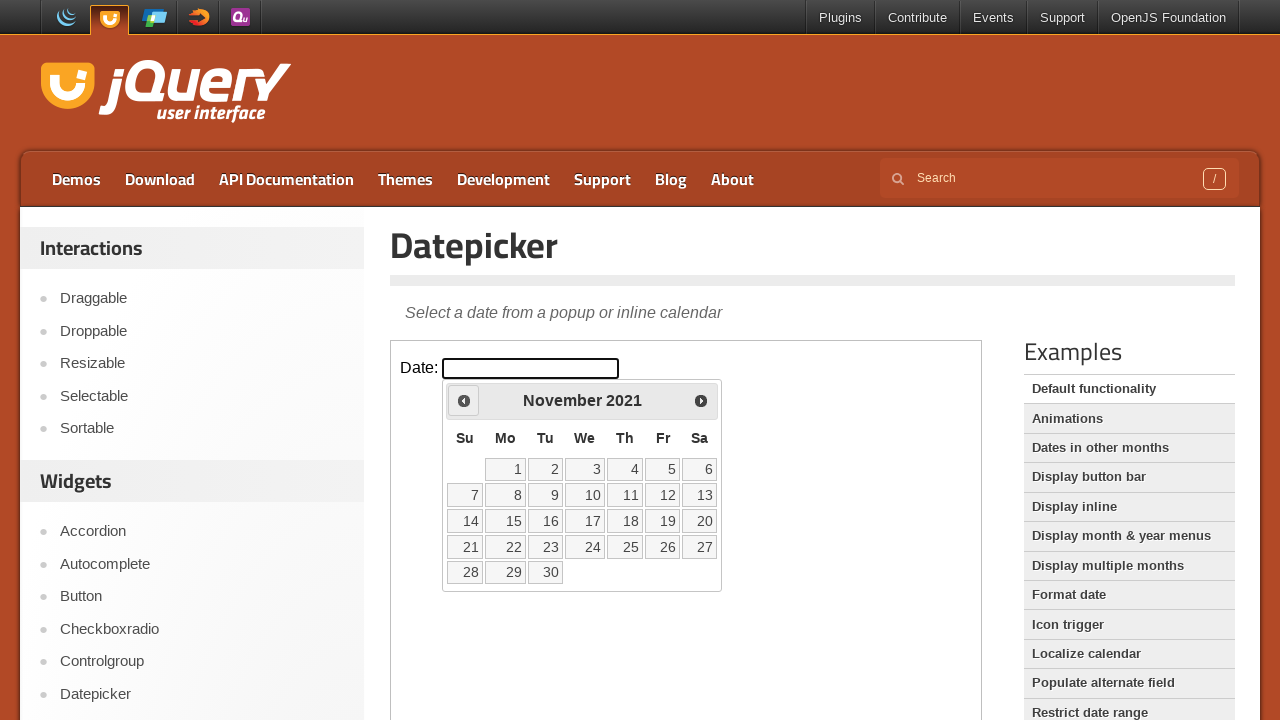

Clicked previous month arrow to navigate backwards at (464, 400) on iframe.demo-frame >> internal:control=enter-frame >> span.ui-icon.ui-icon-circle
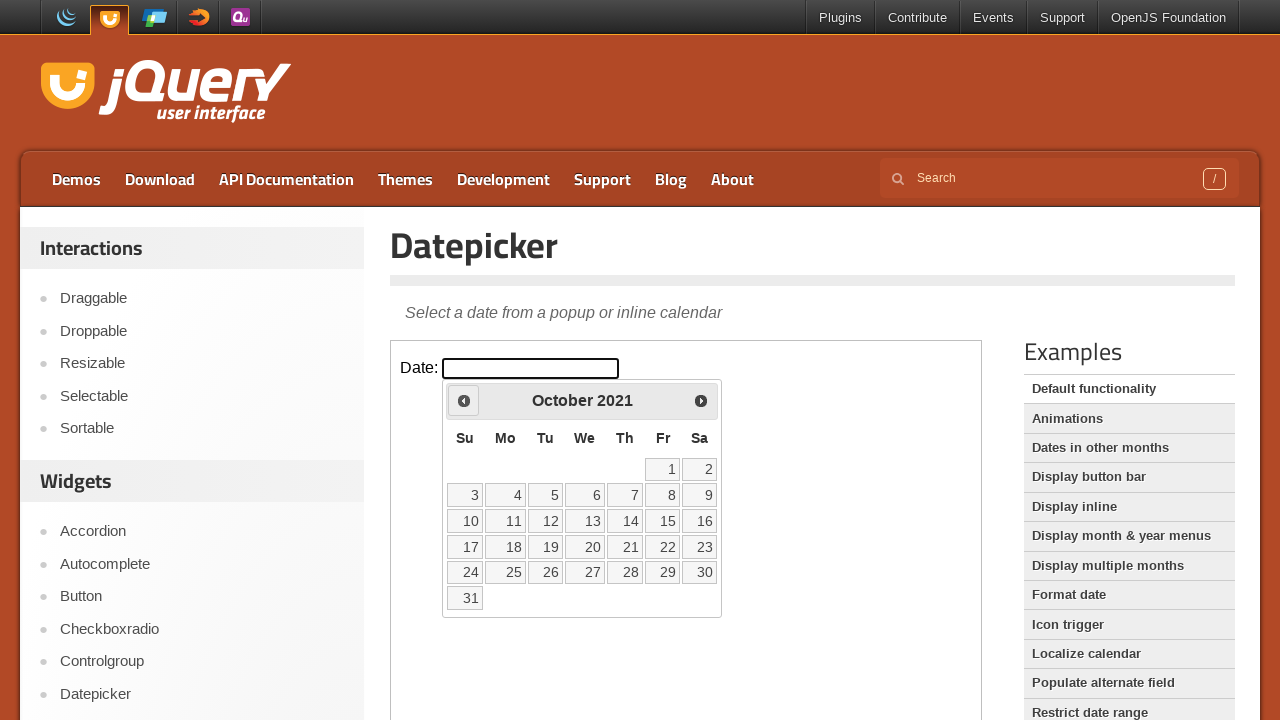

Checked current calendar month: October 2021
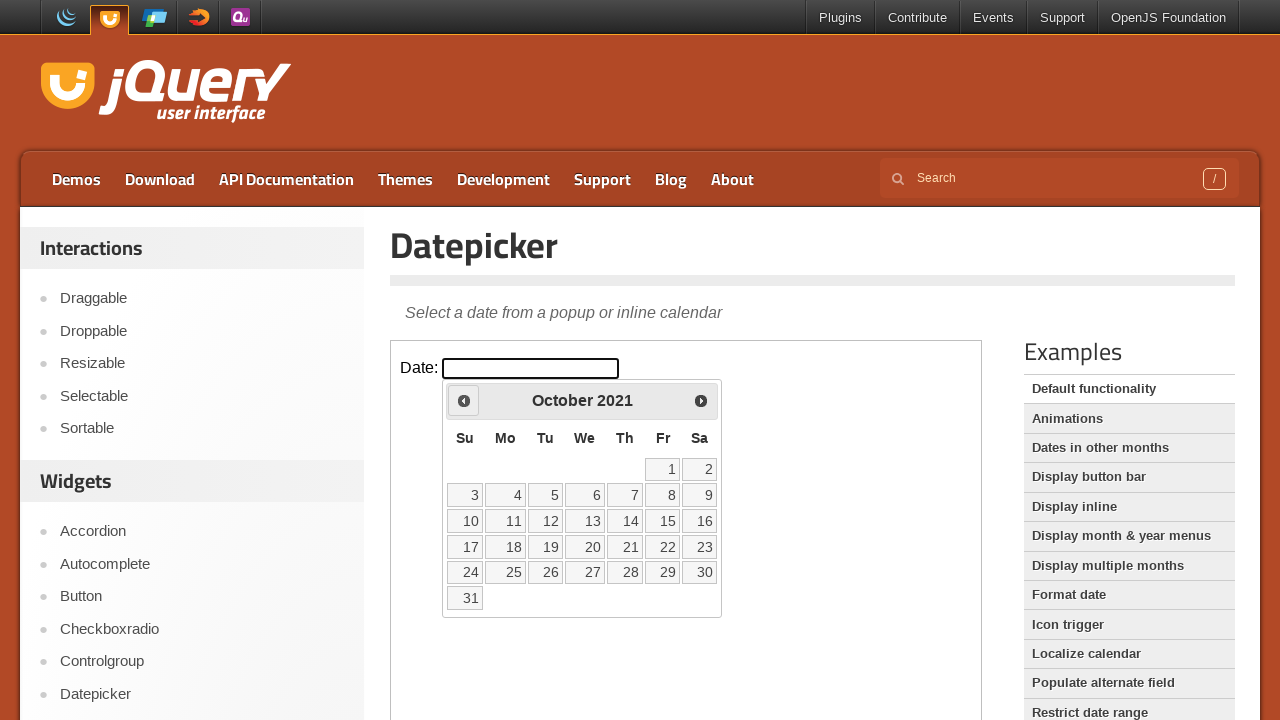

Selected date 5 from the calendar at (545, 495) on iframe.demo-frame >> internal:control=enter-frame >> //table[@class='ui-datepick
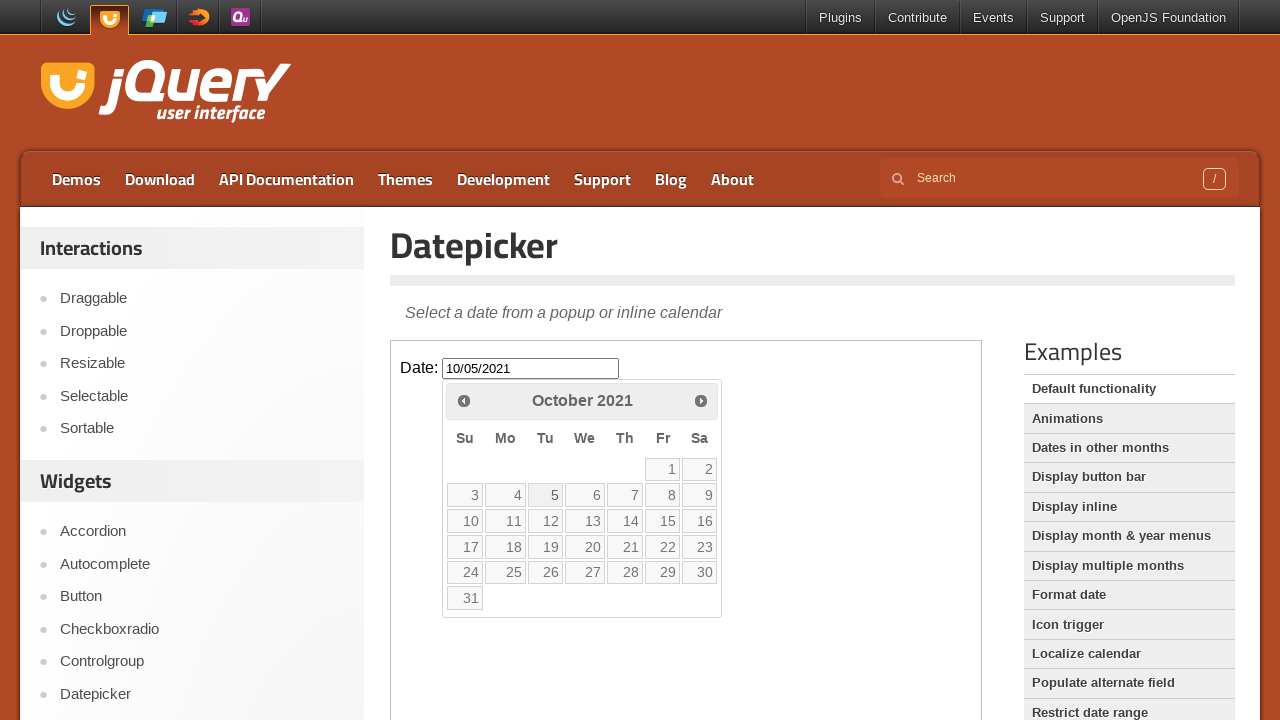

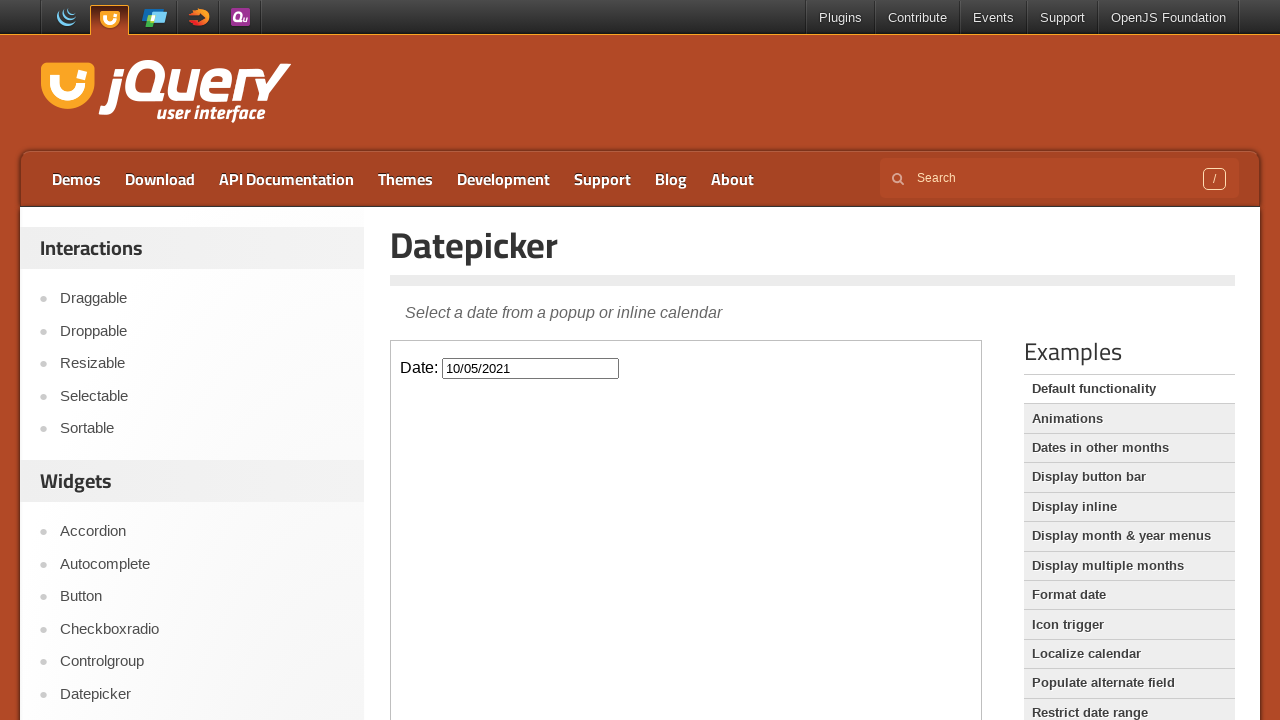